Tests a large form submission by finding all input fields, filling them with text, clicking the submit button, and verifying a success alert appears with the expected congratulations message.

Starting URL: http://suninjuly.github.io/huge_form.html

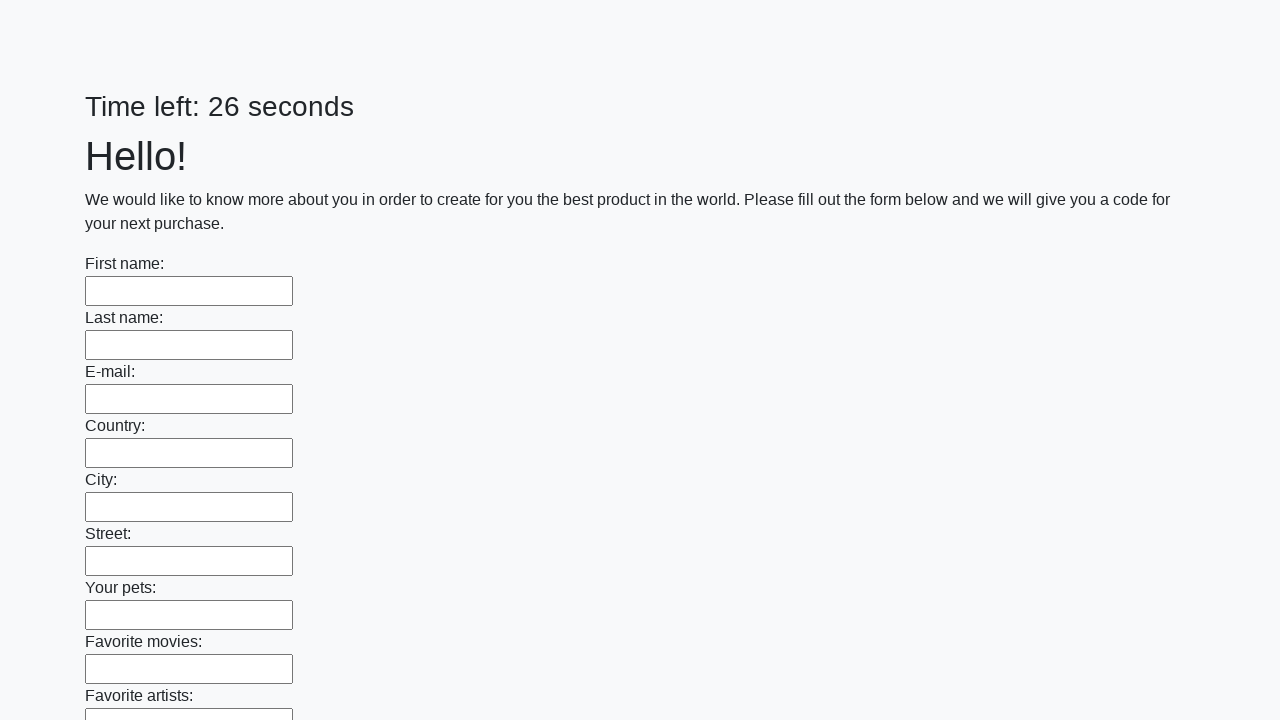

Set up dialog handler to capture alert messages
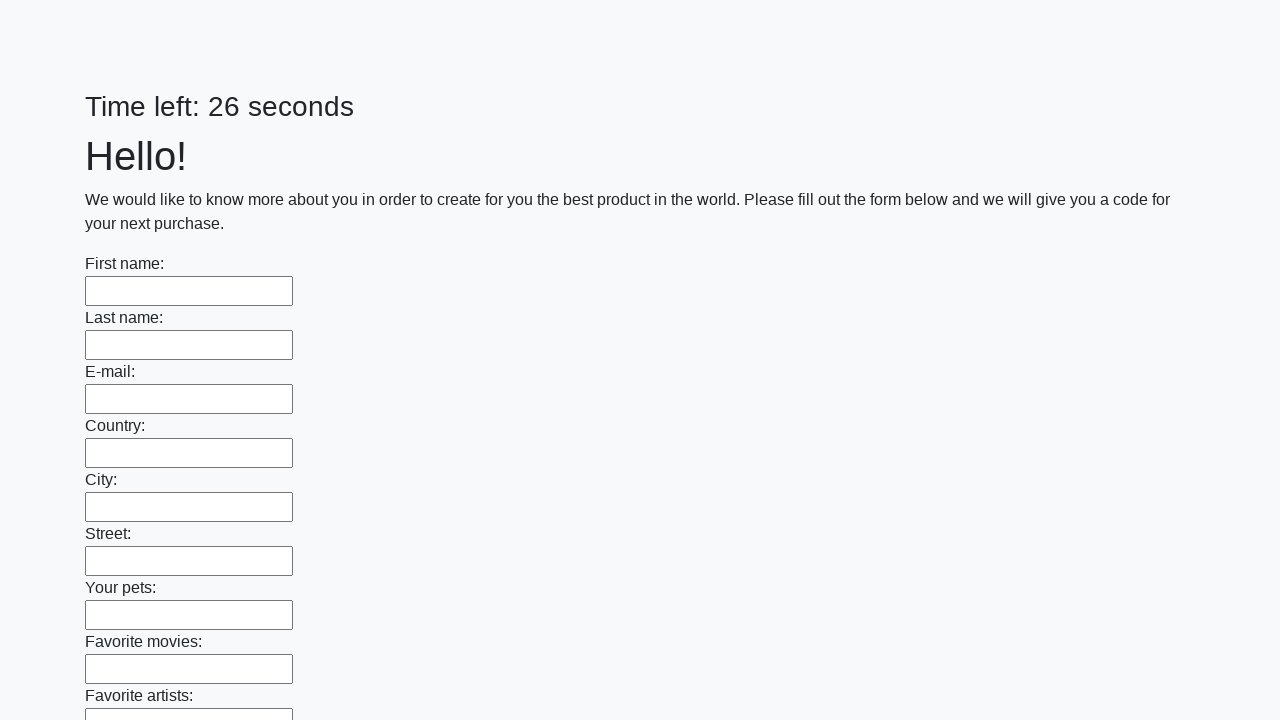

Located all input fields on the form
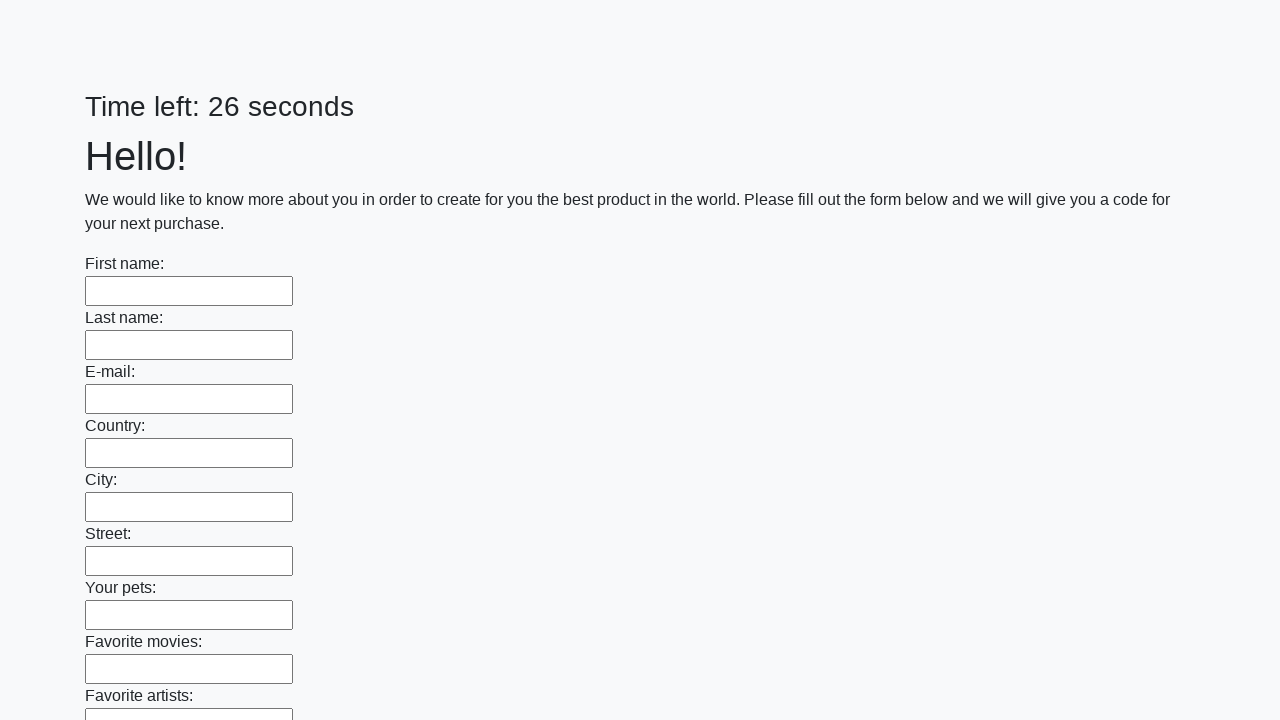

Filled an input field with 'Hallo' on input >> nth=0
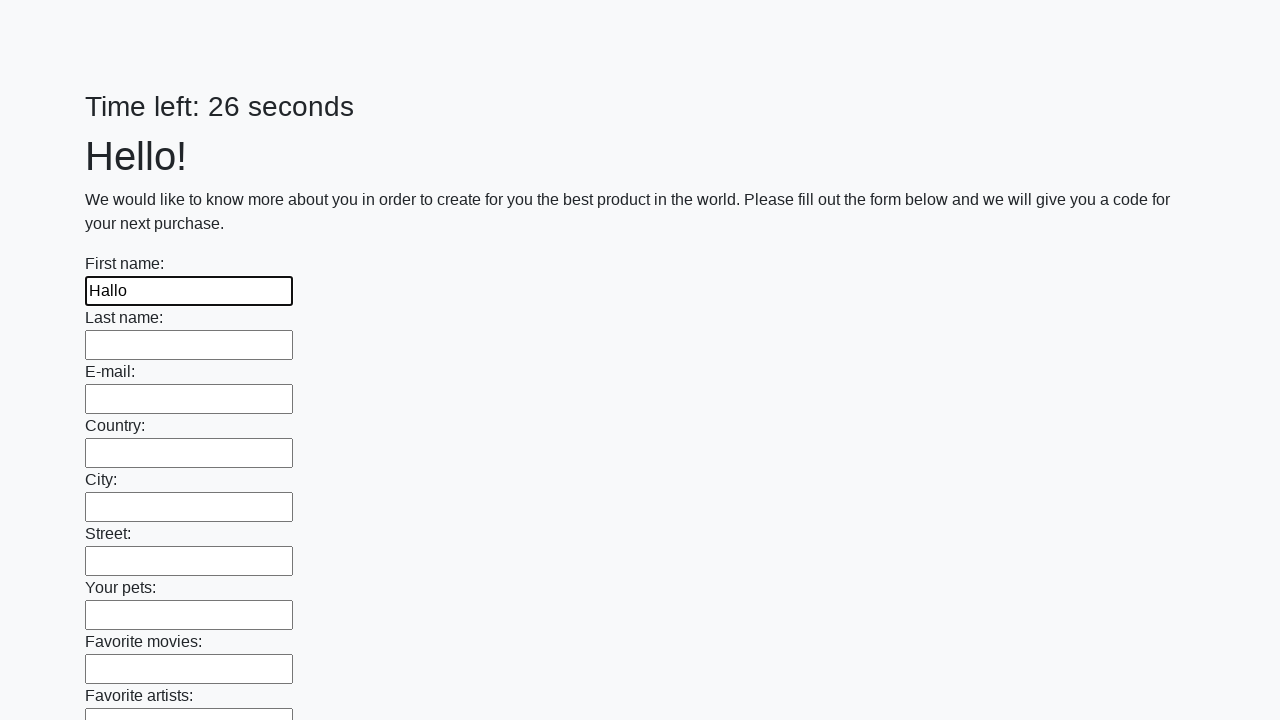

Filled an input field with 'Hallo' on input >> nth=1
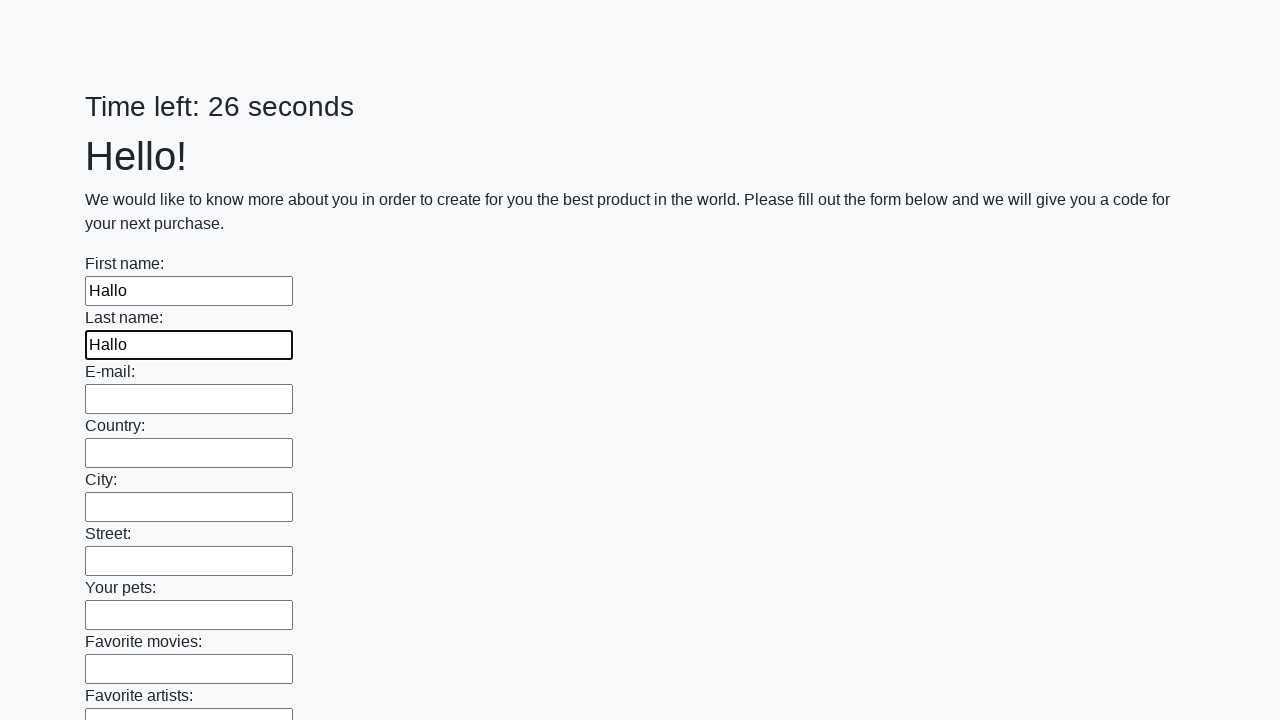

Filled an input field with 'Hallo' on input >> nth=2
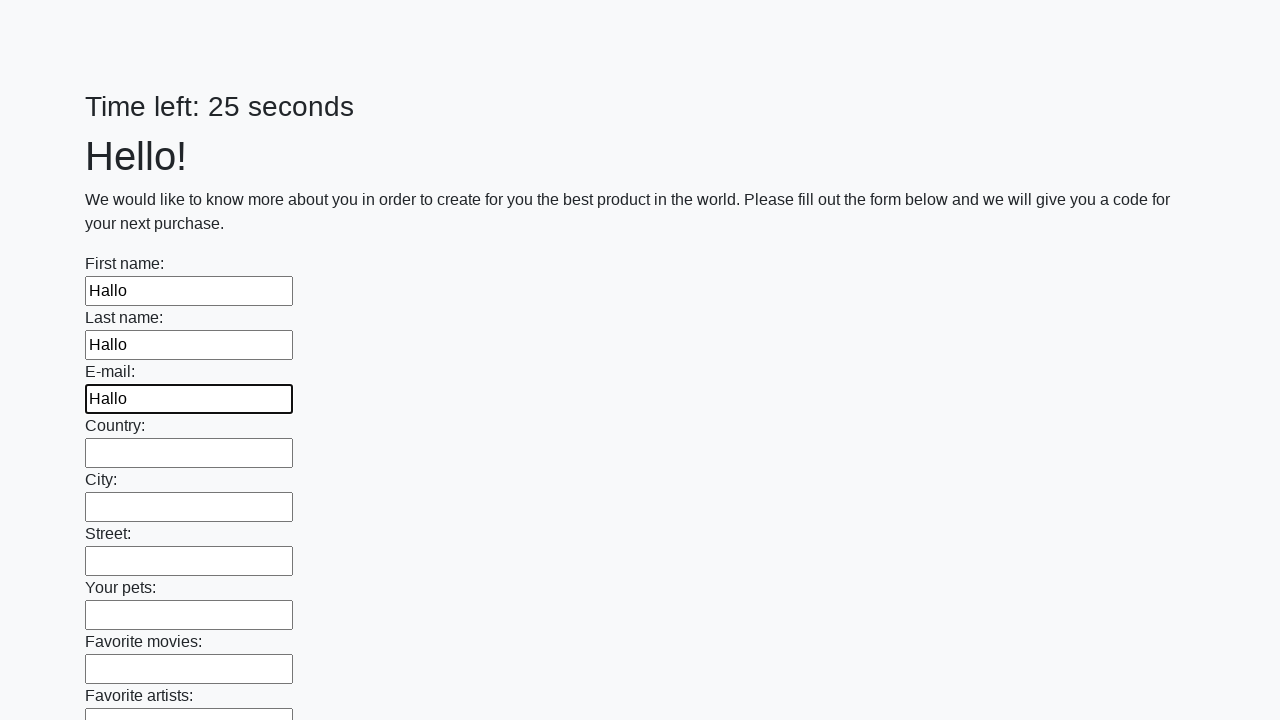

Filled an input field with 'Hallo' on input >> nth=3
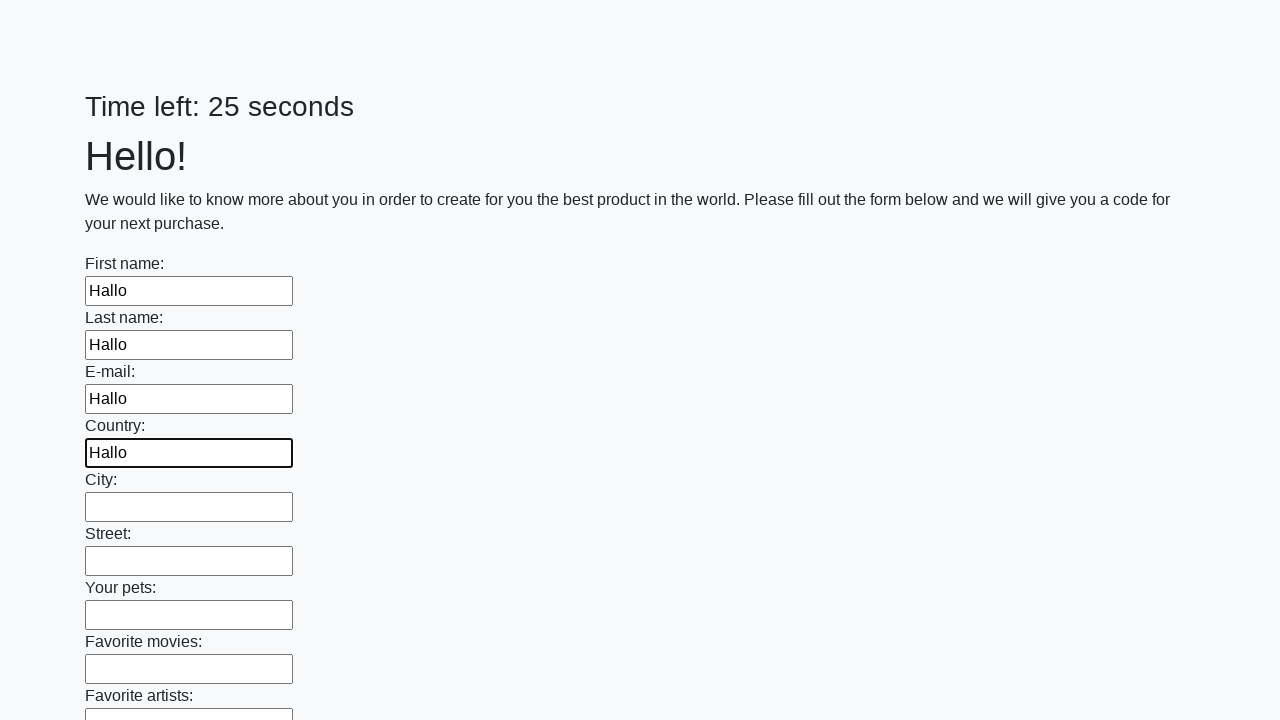

Filled an input field with 'Hallo' on input >> nth=4
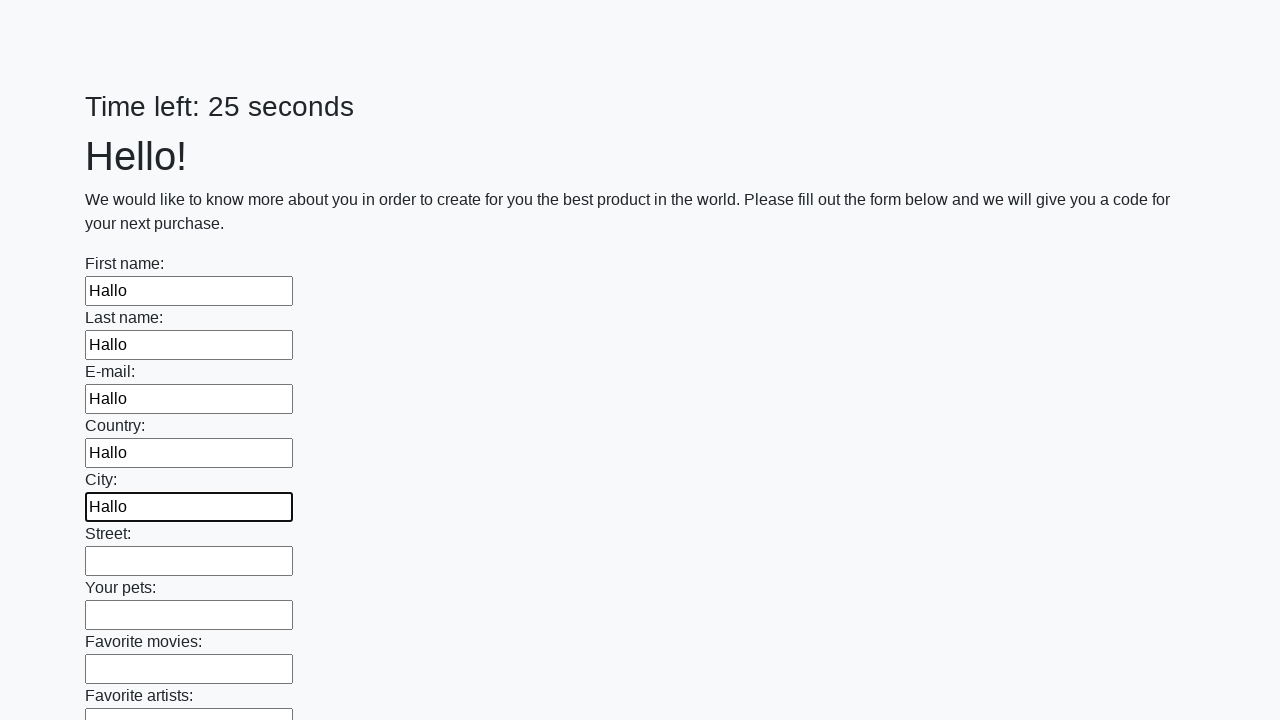

Filled an input field with 'Hallo' on input >> nth=5
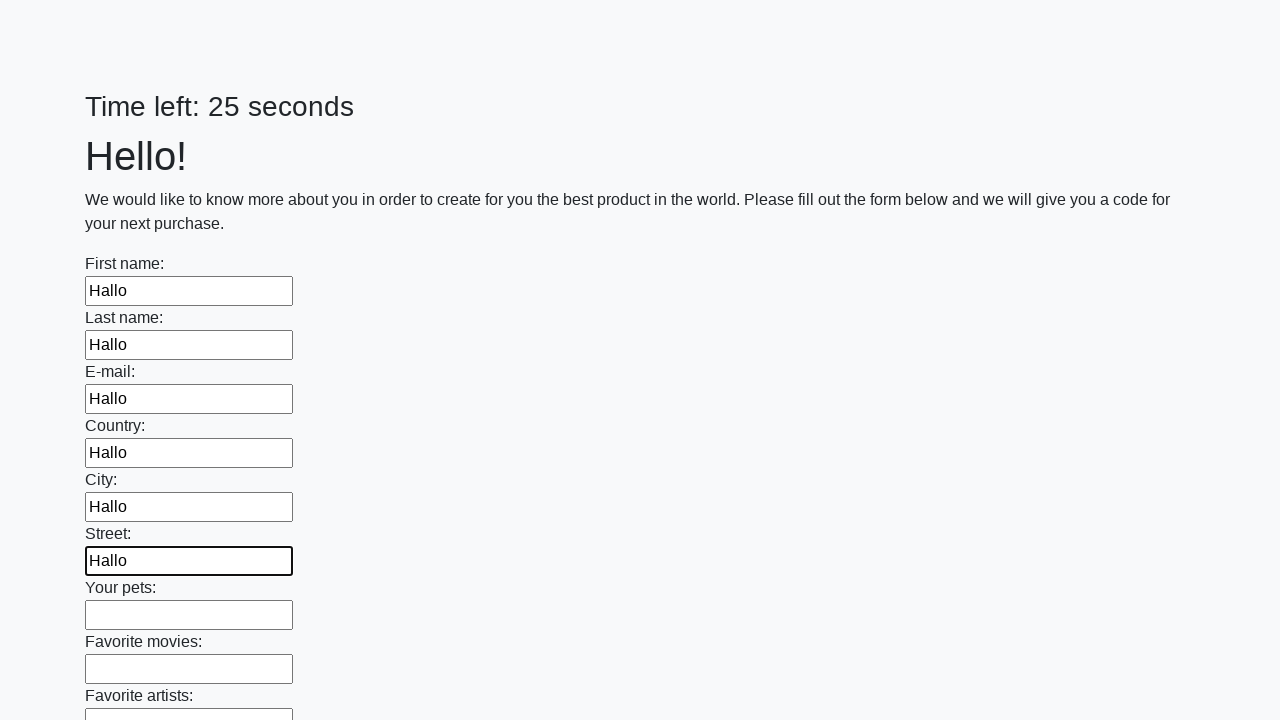

Filled an input field with 'Hallo' on input >> nth=6
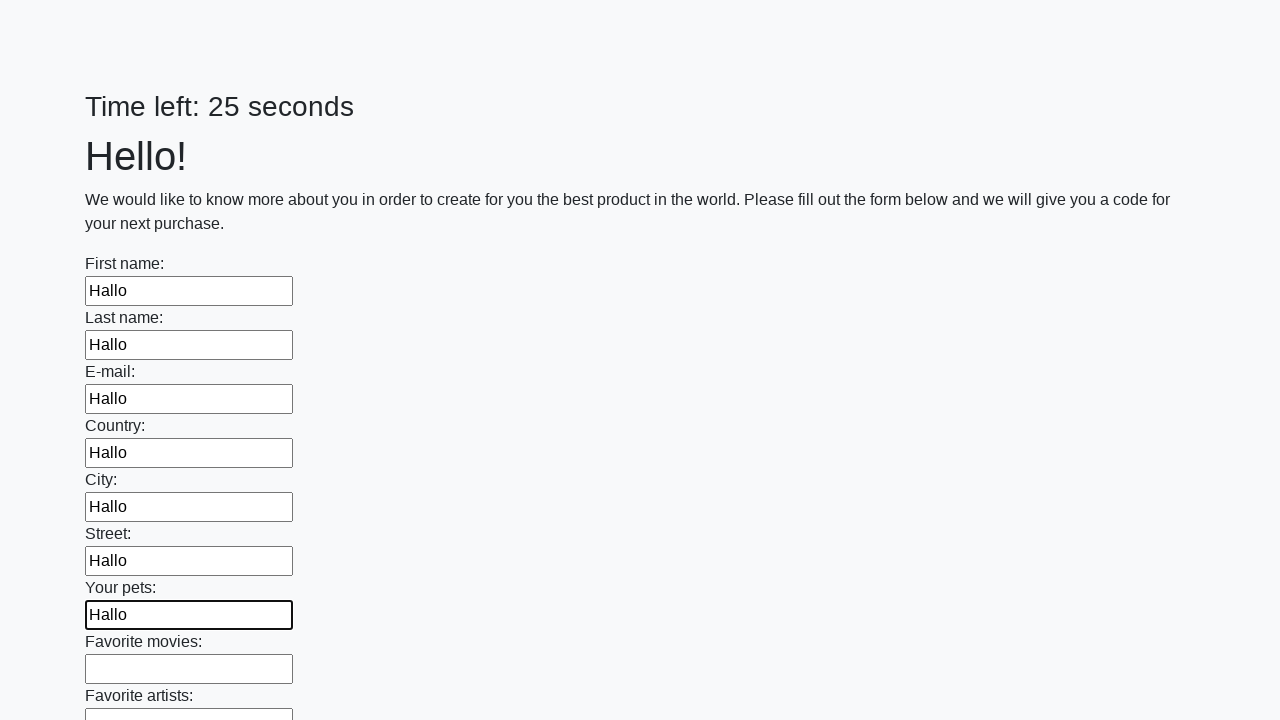

Filled an input field with 'Hallo' on input >> nth=7
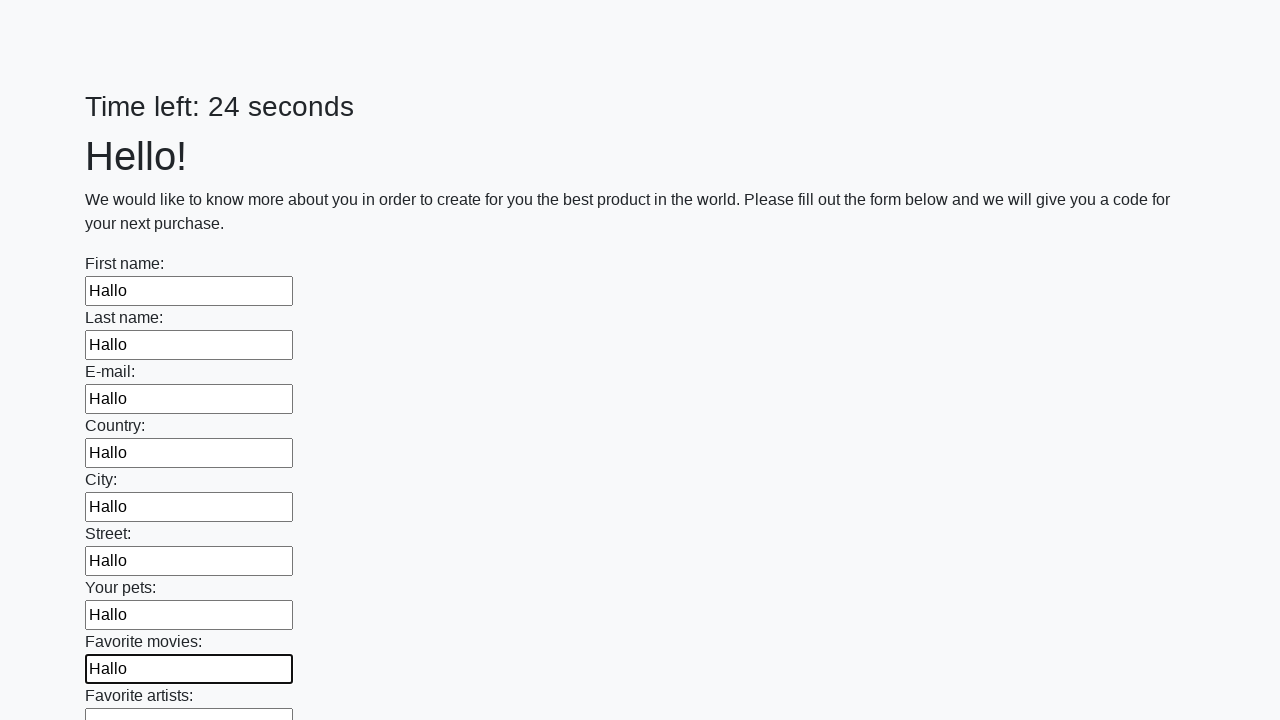

Filled an input field with 'Hallo' on input >> nth=8
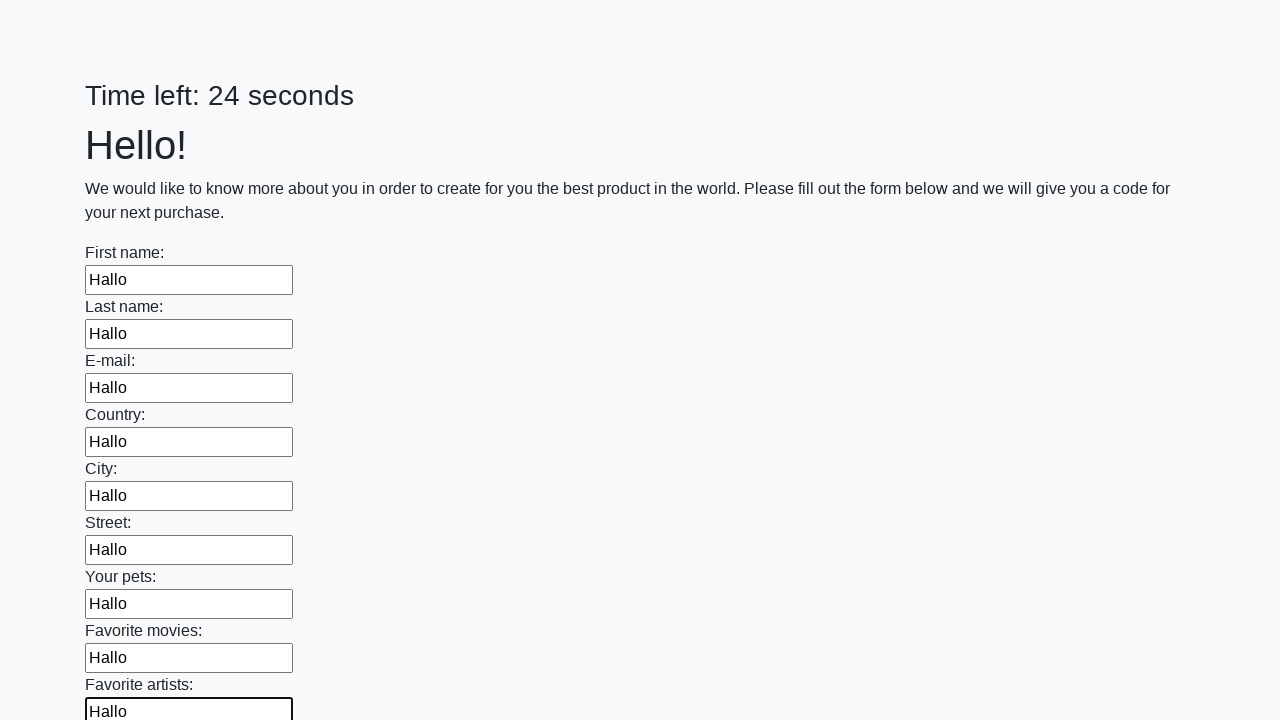

Filled an input field with 'Hallo' on input >> nth=9
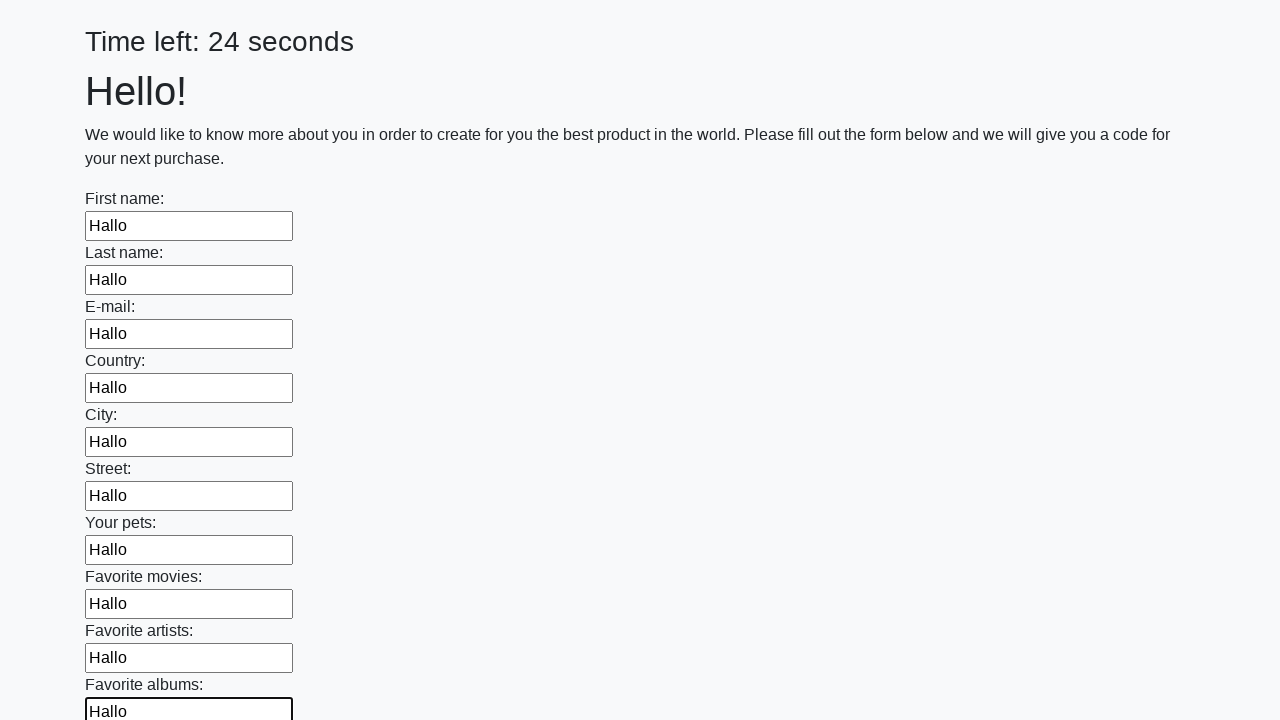

Filled an input field with 'Hallo' on input >> nth=10
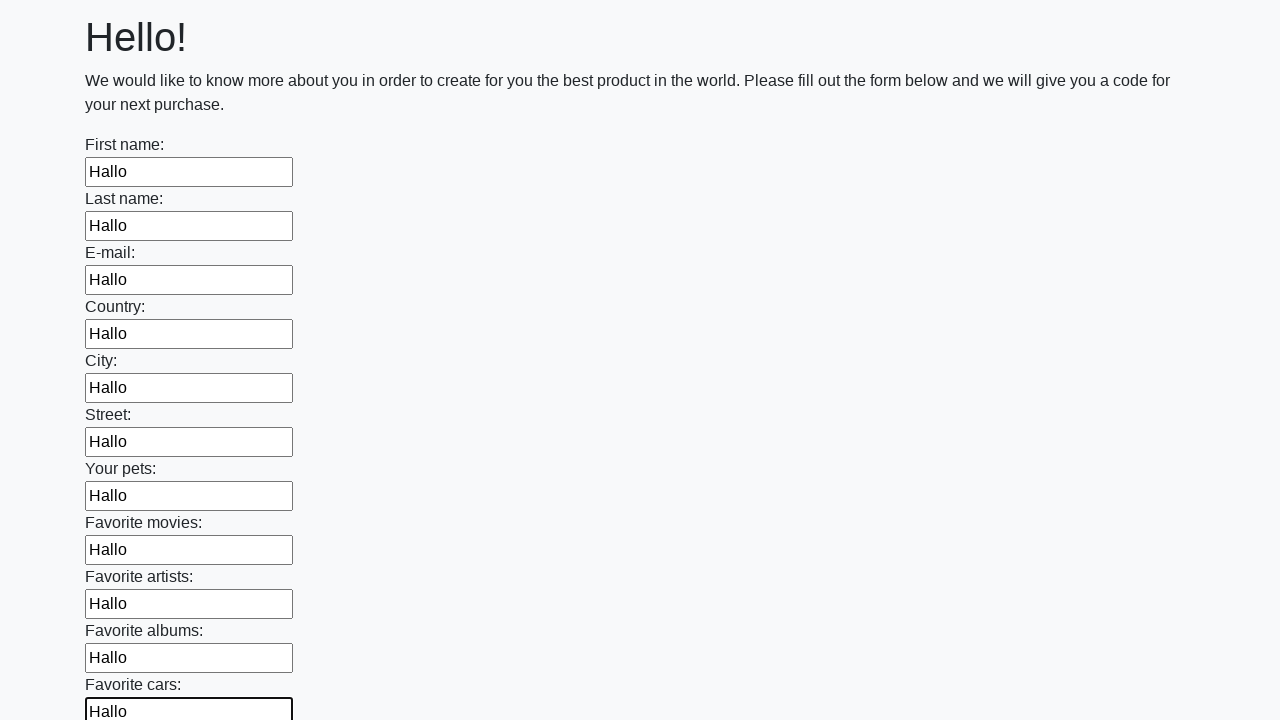

Filled an input field with 'Hallo' on input >> nth=11
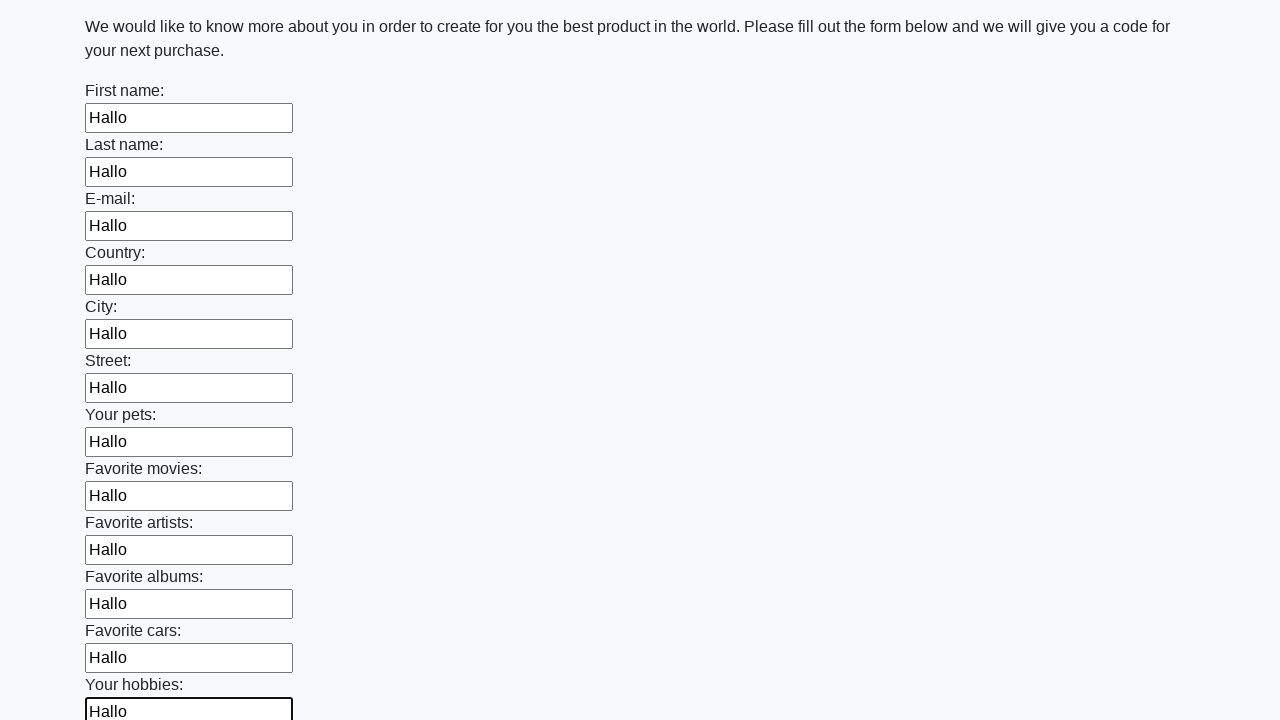

Filled an input field with 'Hallo' on input >> nth=12
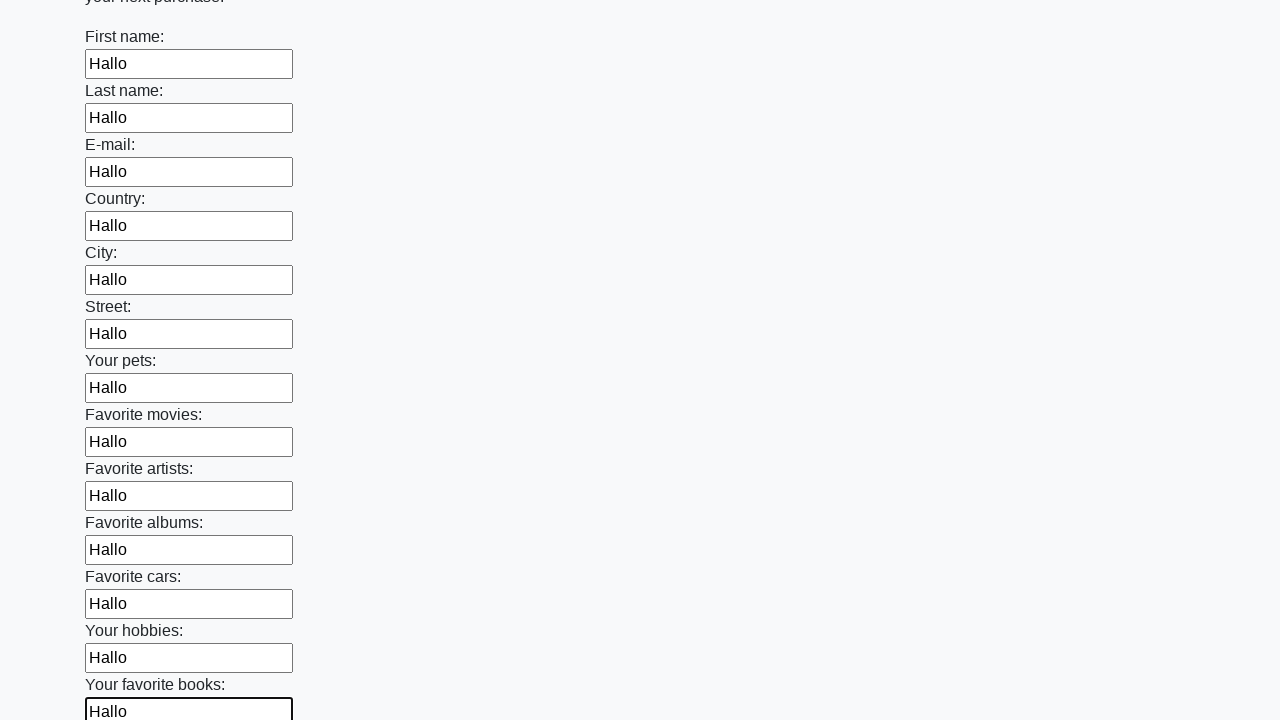

Filled an input field with 'Hallo' on input >> nth=13
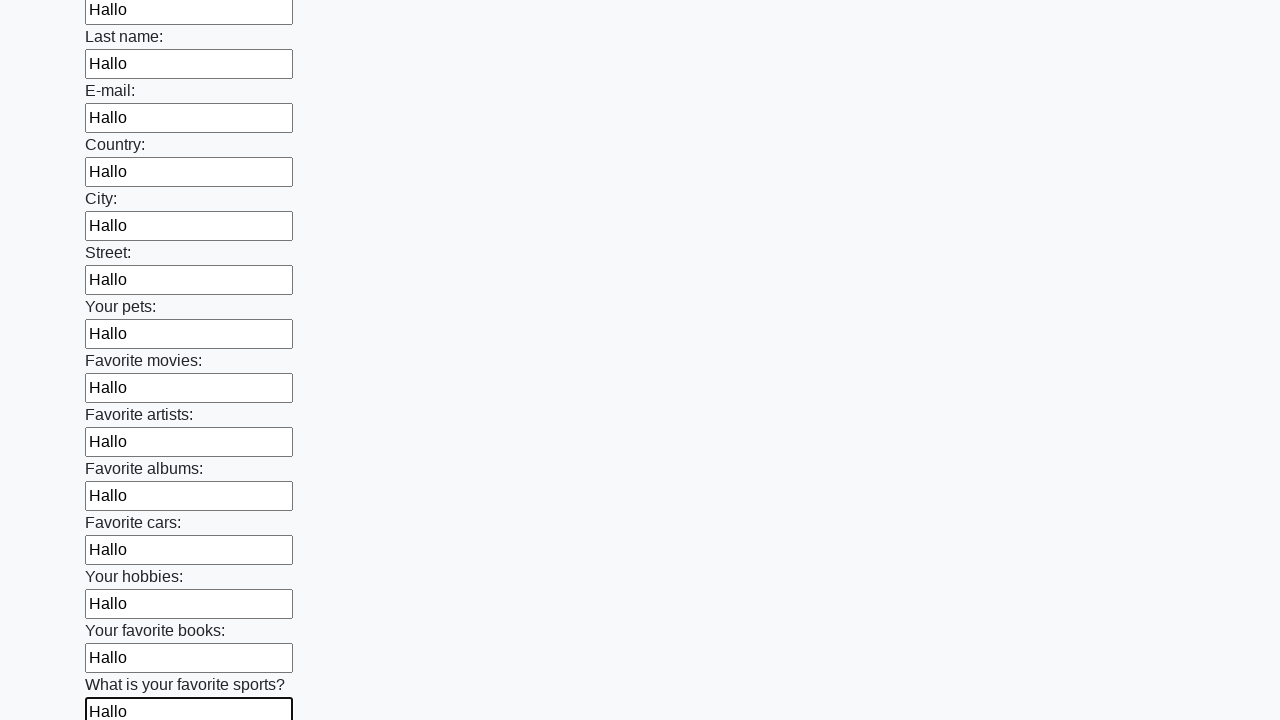

Filled an input field with 'Hallo' on input >> nth=14
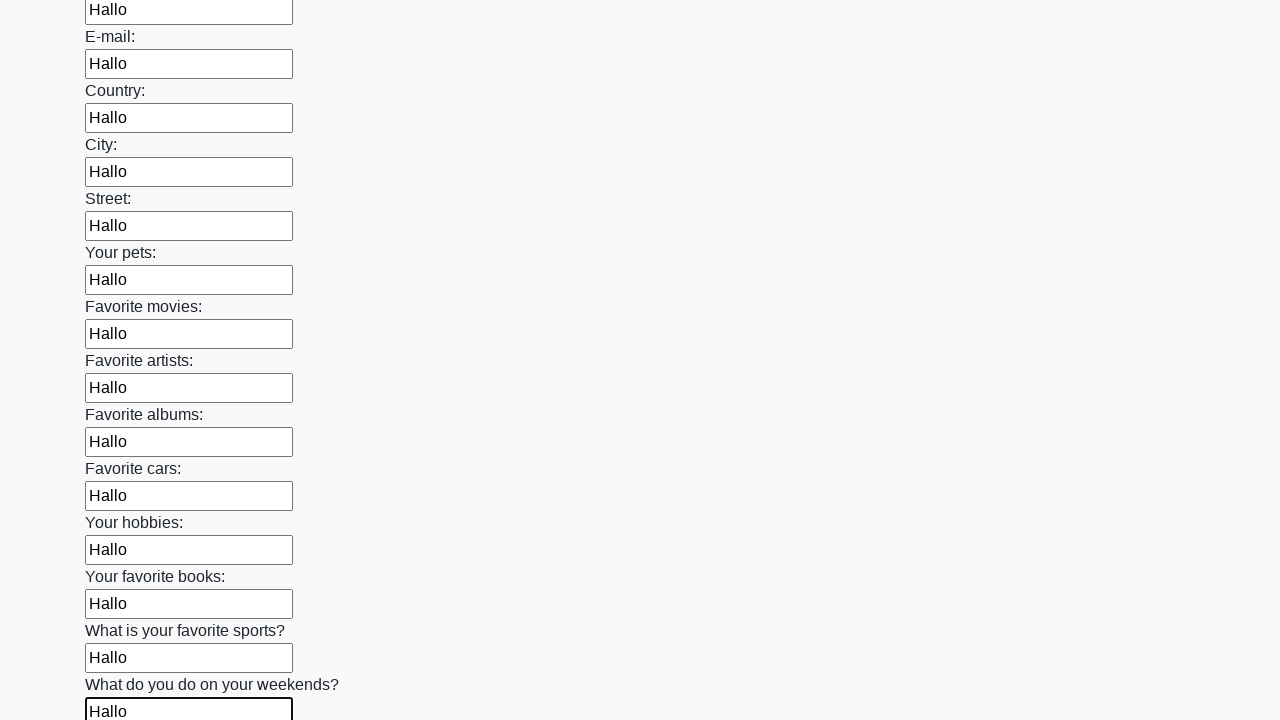

Filled an input field with 'Hallo' on input >> nth=15
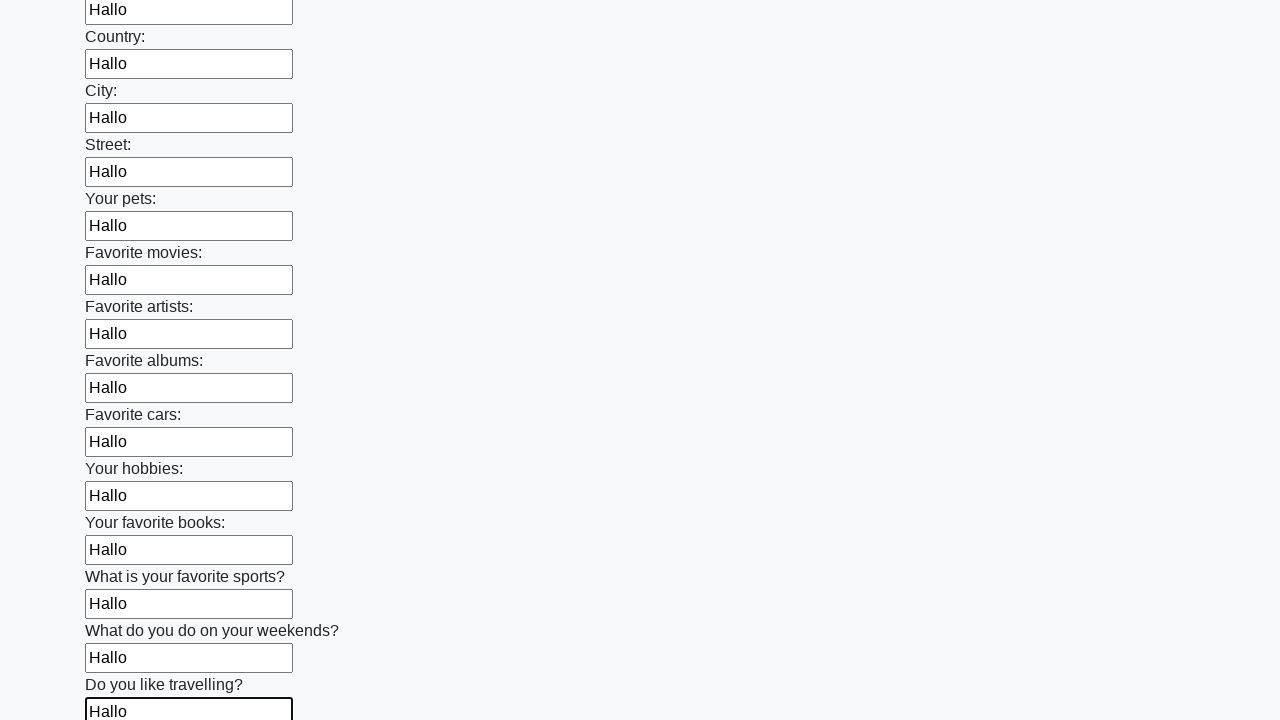

Filled an input field with 'Hallo' on input >> nth=16
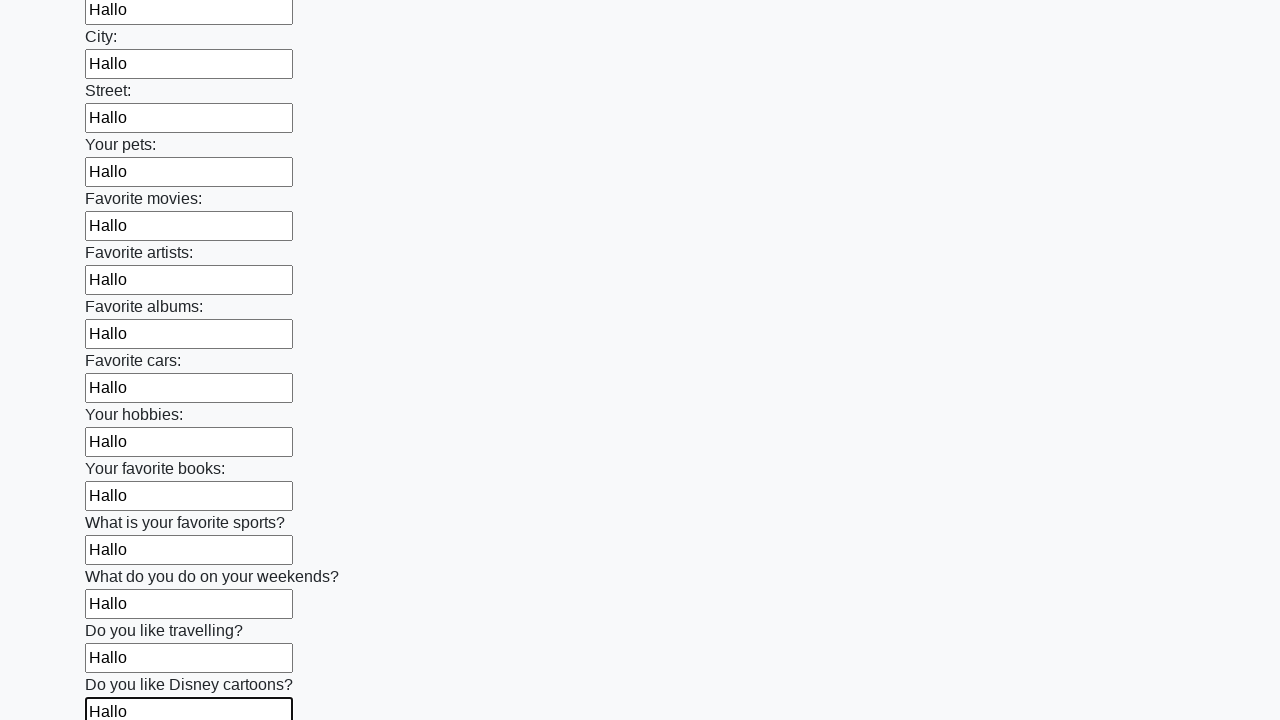

Filled an input field with 'Hallo' on input >> nth=17
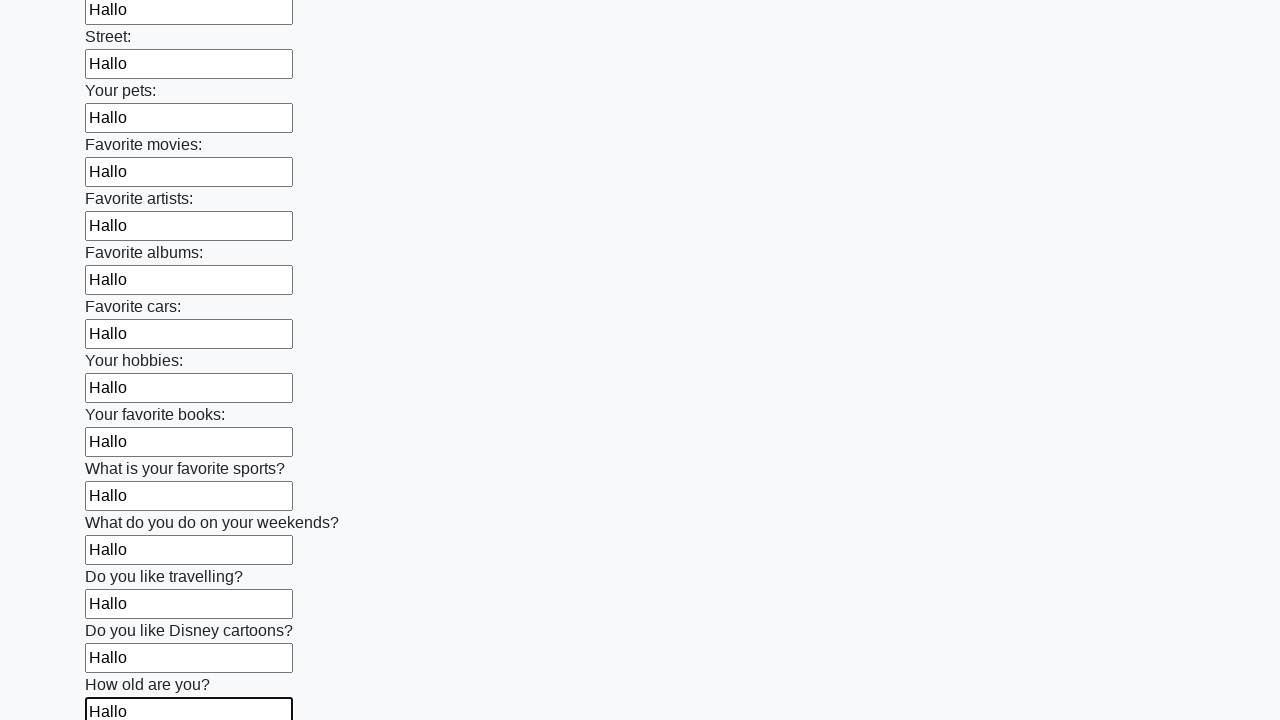

Filled an input field with 'Hallo' on input >> nth=18
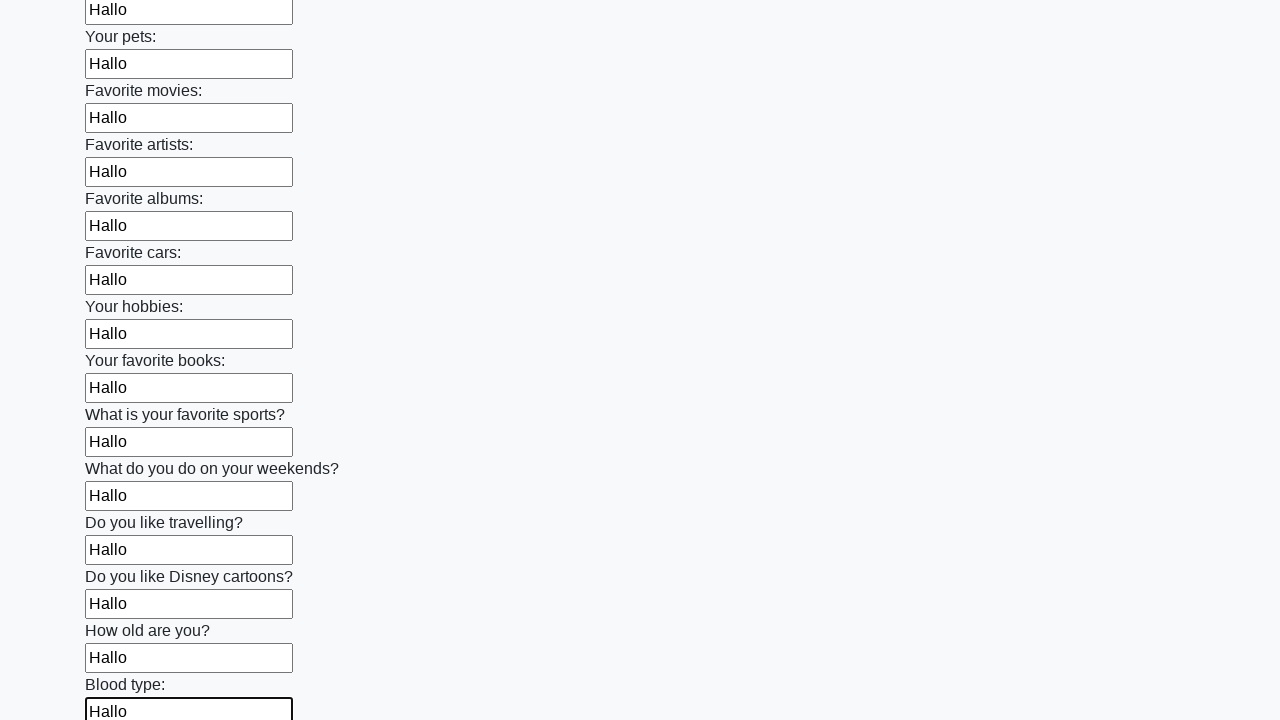

Filled an input field with 'Hallo' on input >> nth=19
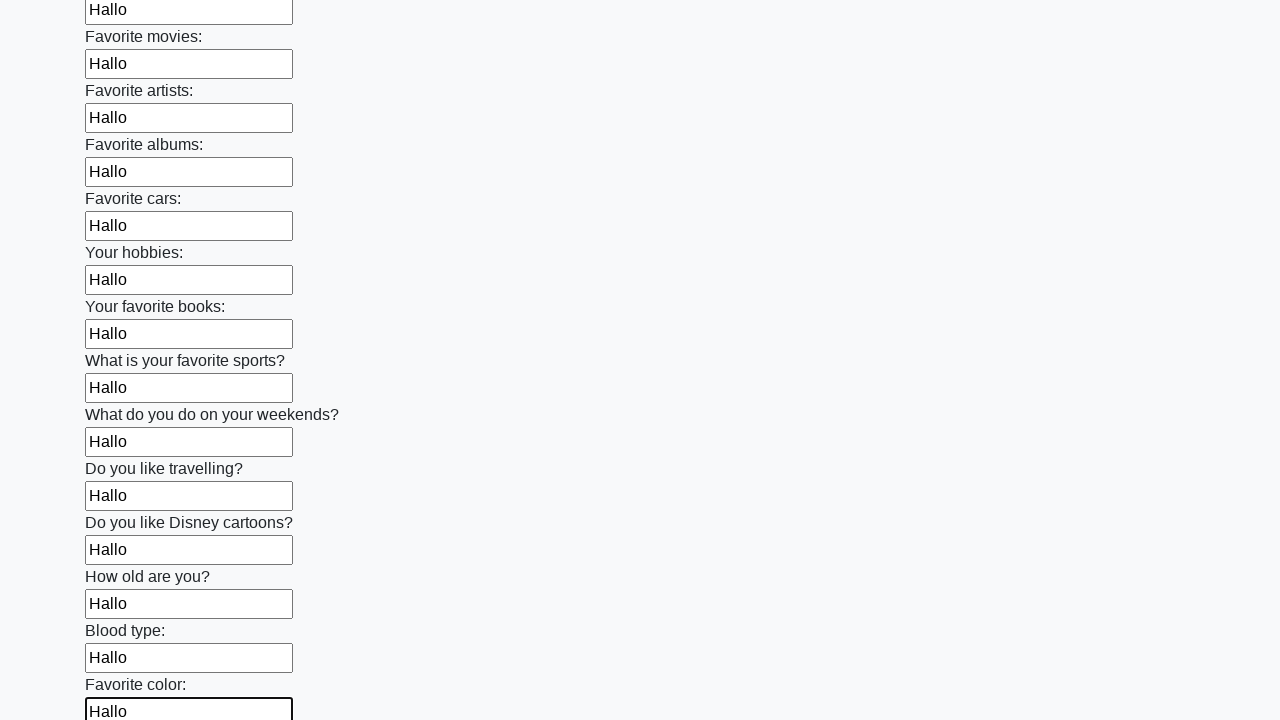

Filled an input field with 'Hallo' on input >> nth=20
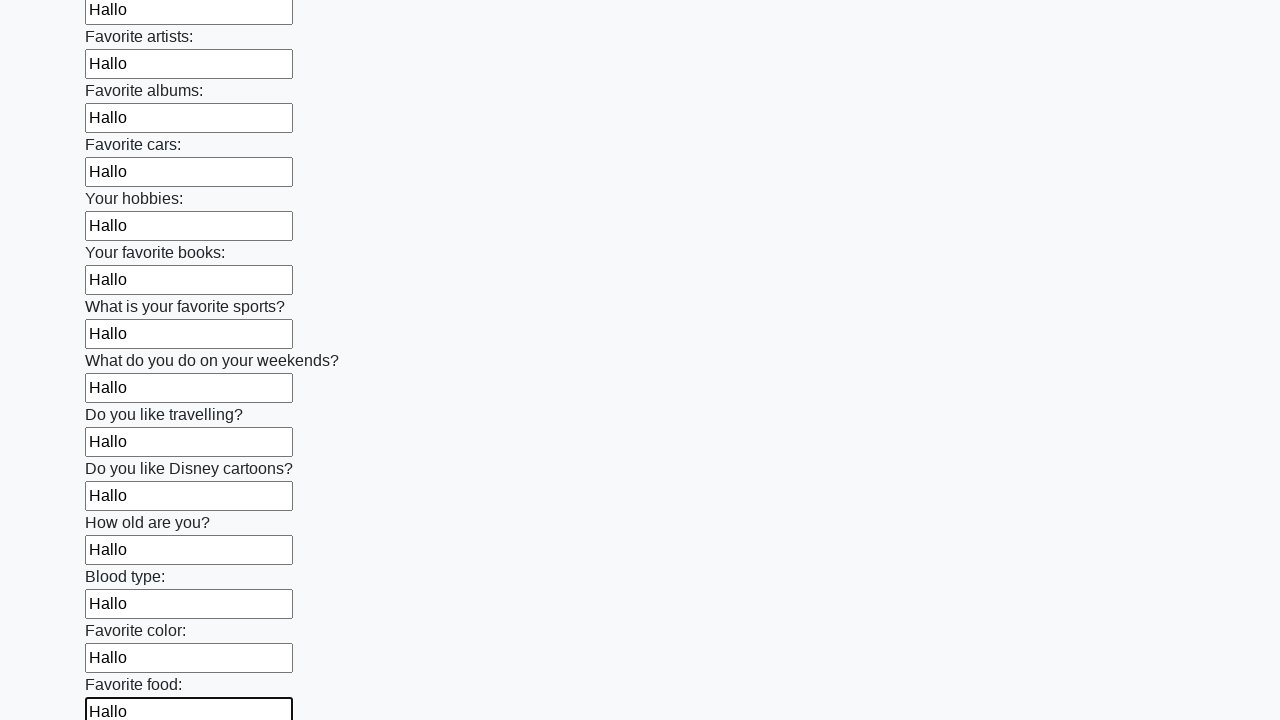

Filled an input field with 'Hallo' on input >> nth=21
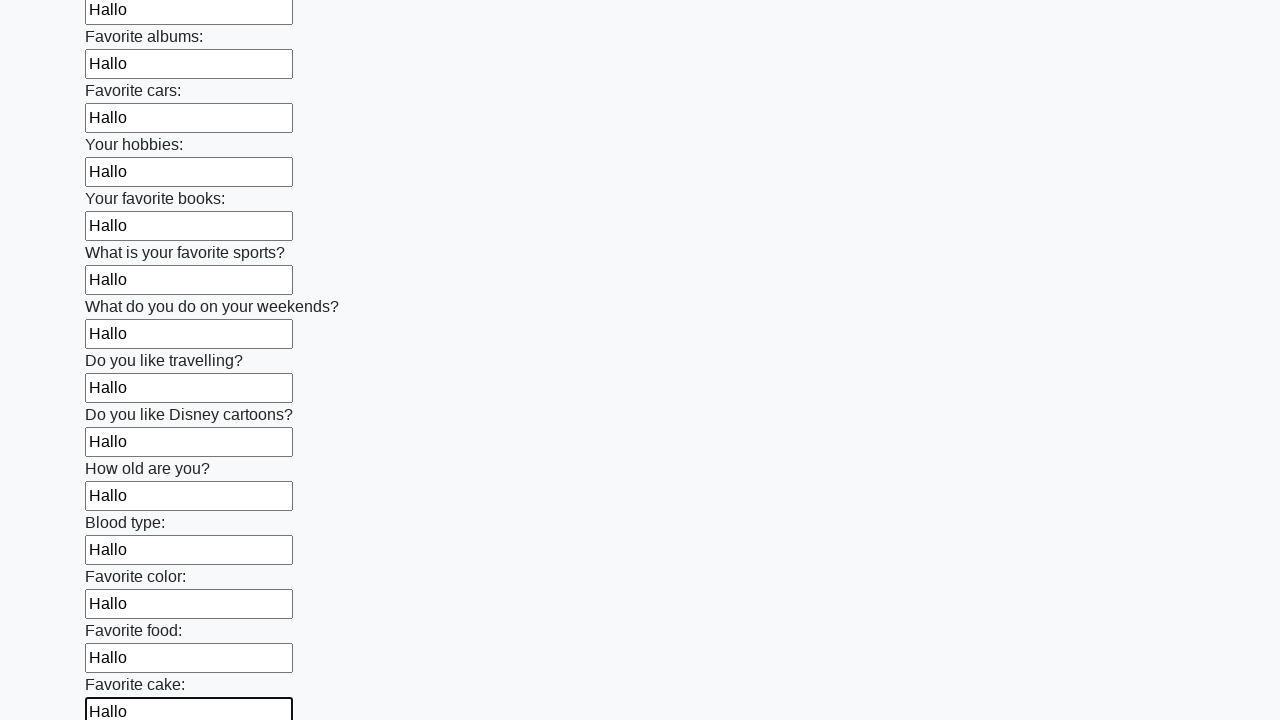

Filled an input field with 'Hallo' on input >> nth=22
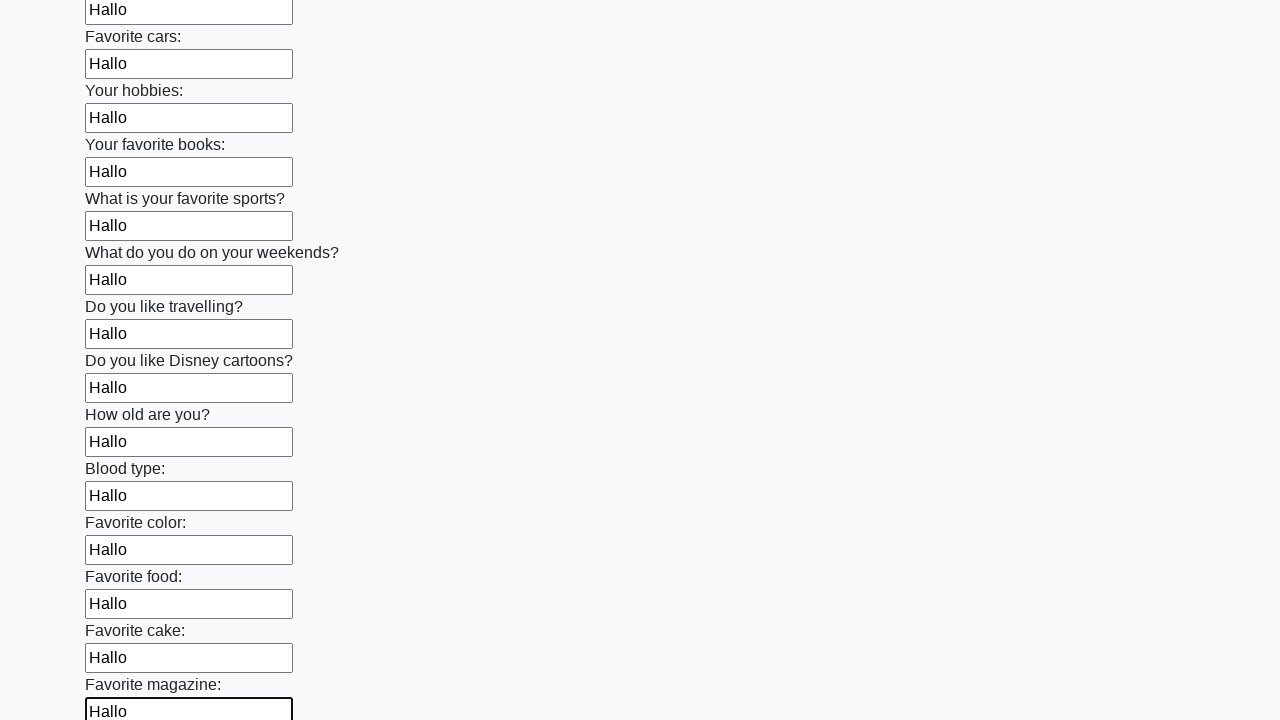

Filled an input field with 'Hallo' on input >> nth=23
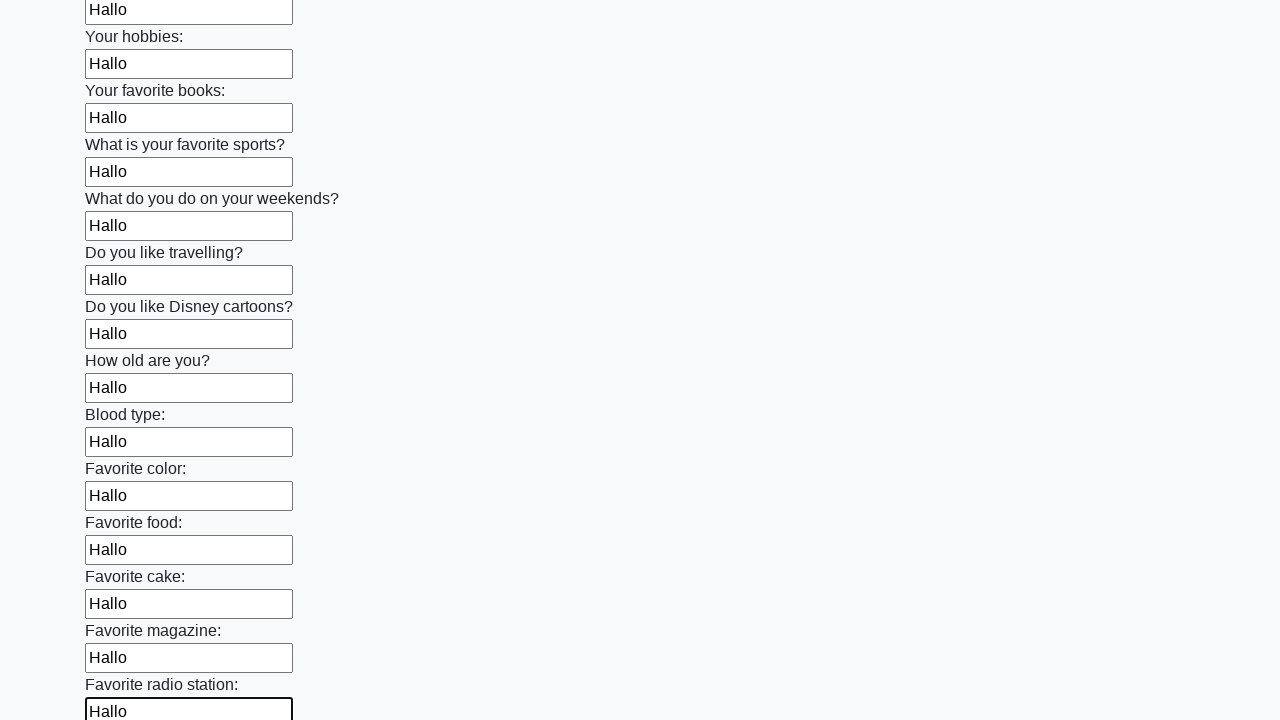

Filled an input field with 'Hallo' on input >> nth=24
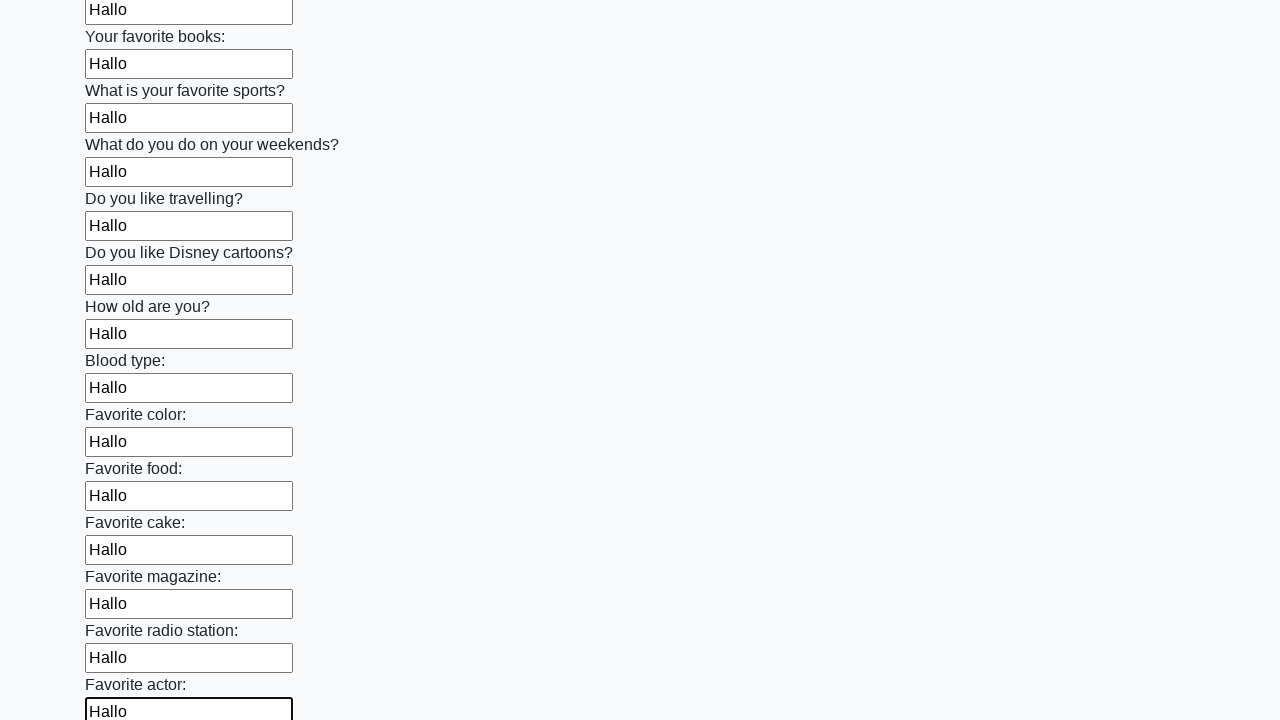

Filled an input field with 'Hallo' on input >> nth=25
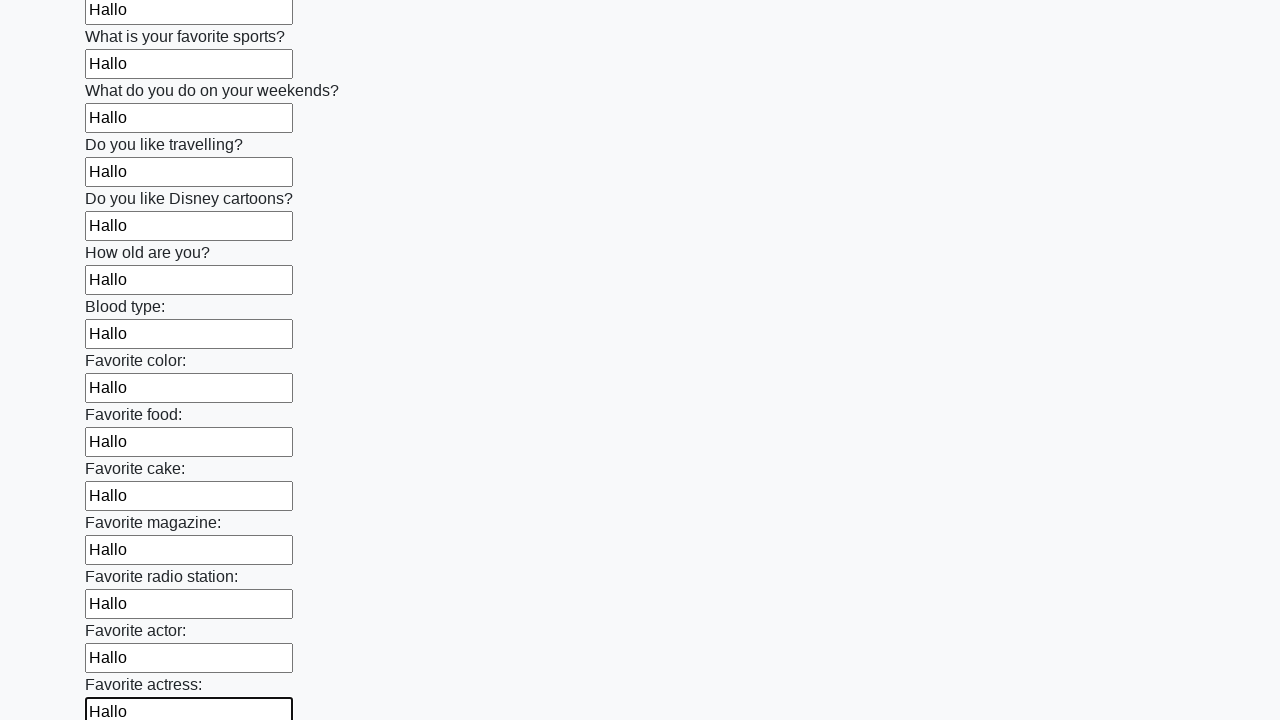

Filled an input field with 'Hallo' on input >> nth=26
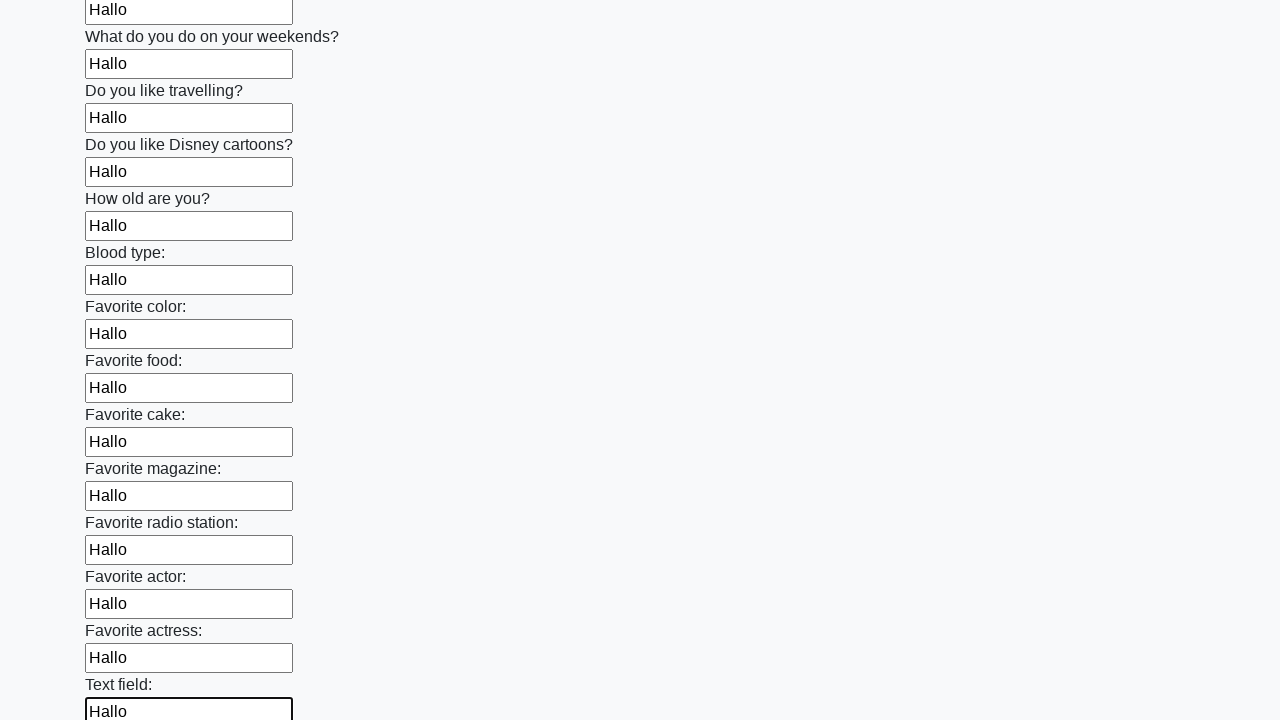

Filled an input field with 'Hallo' on input >> nth=27
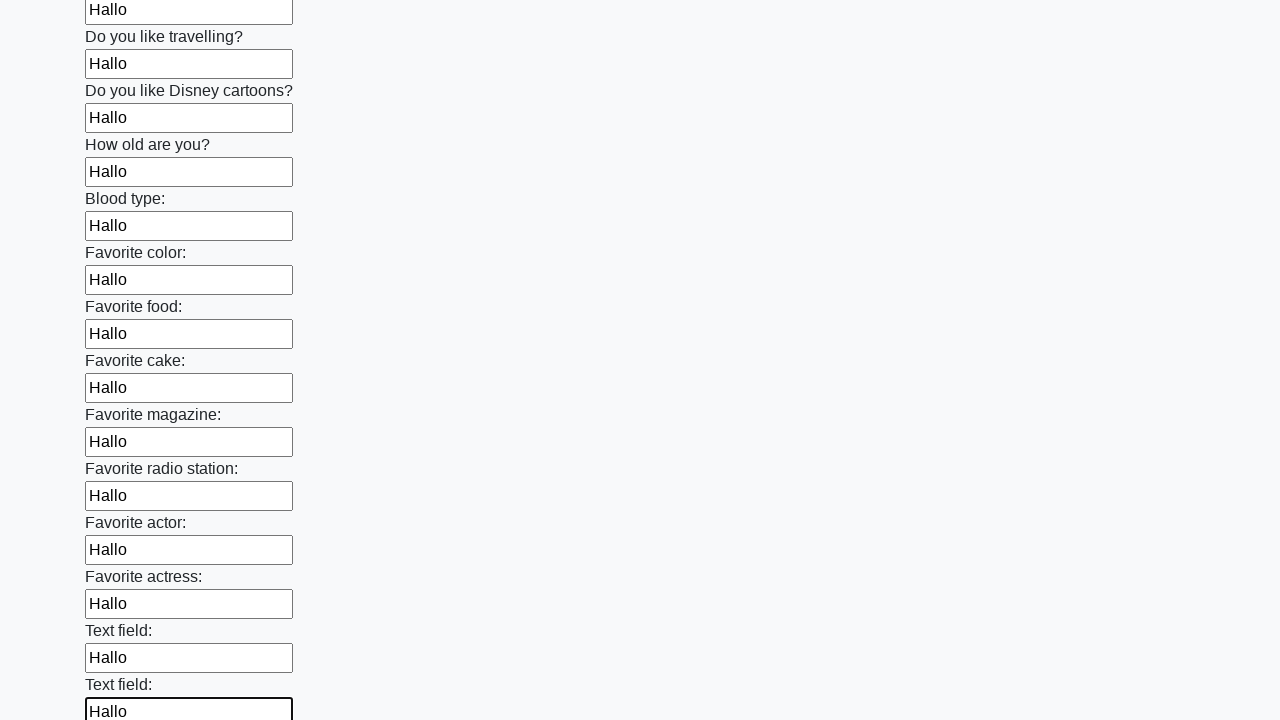

Filled an input field with 'Hallo' on input >> nth=28
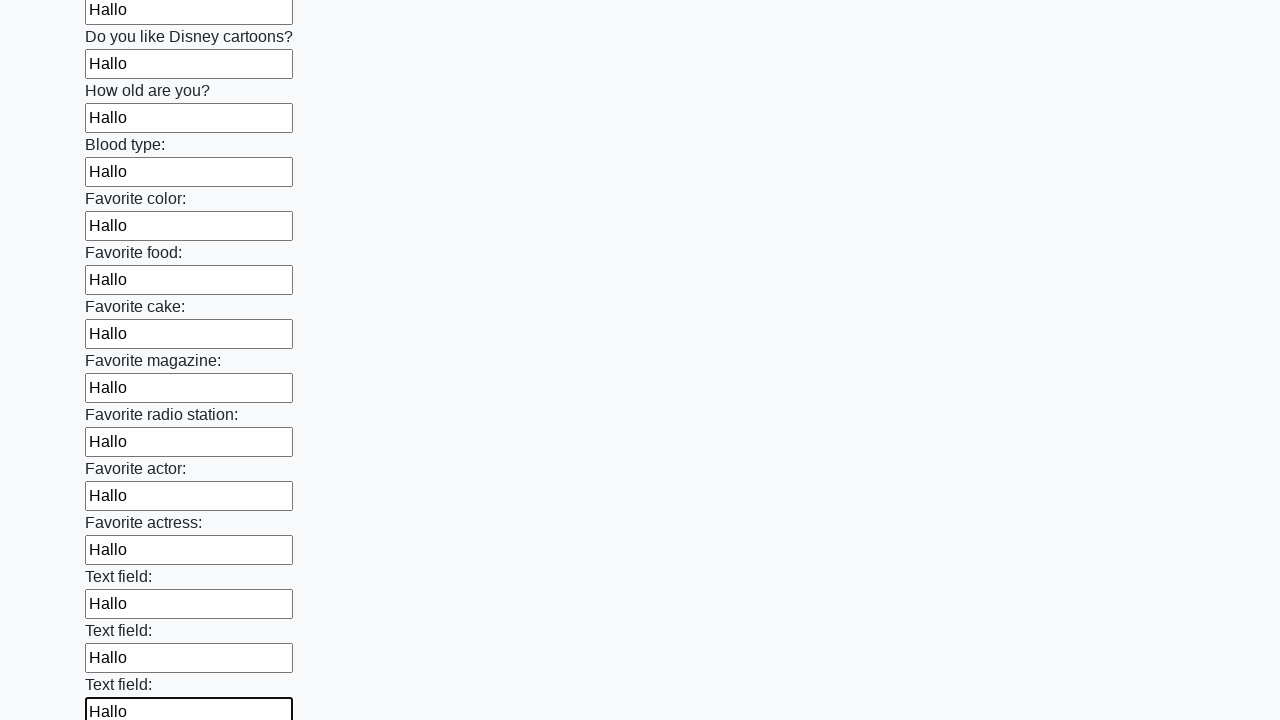

Filled an input field with 'Hallo' on input >> nth=29
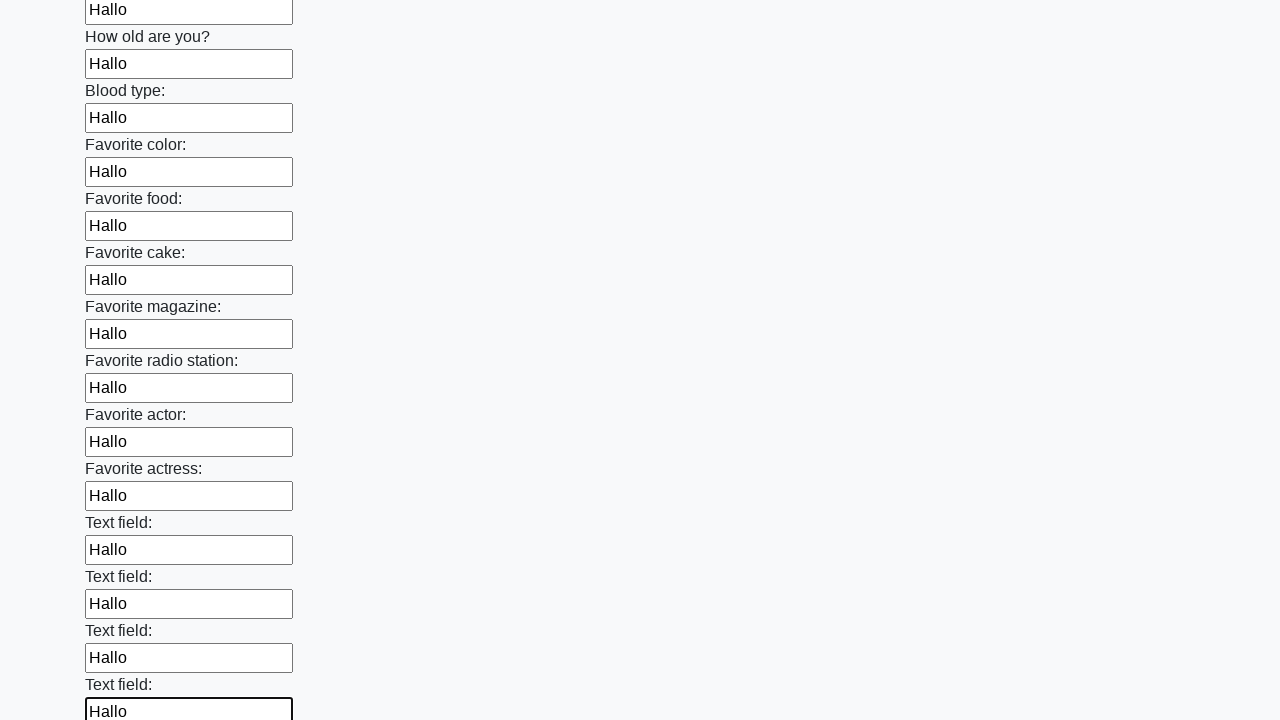

Filled an input field with 'Hallo' on input >> nth=30
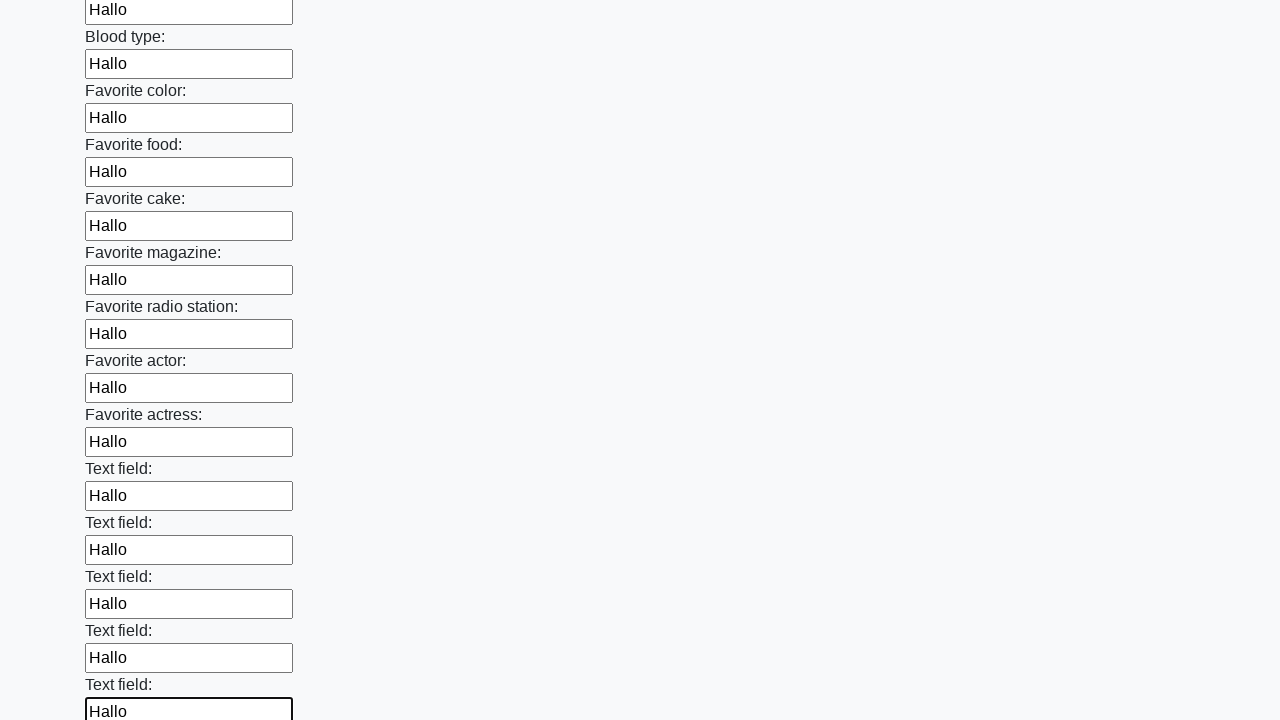

Filled an input field with 'Hallo' on input >> nth=31
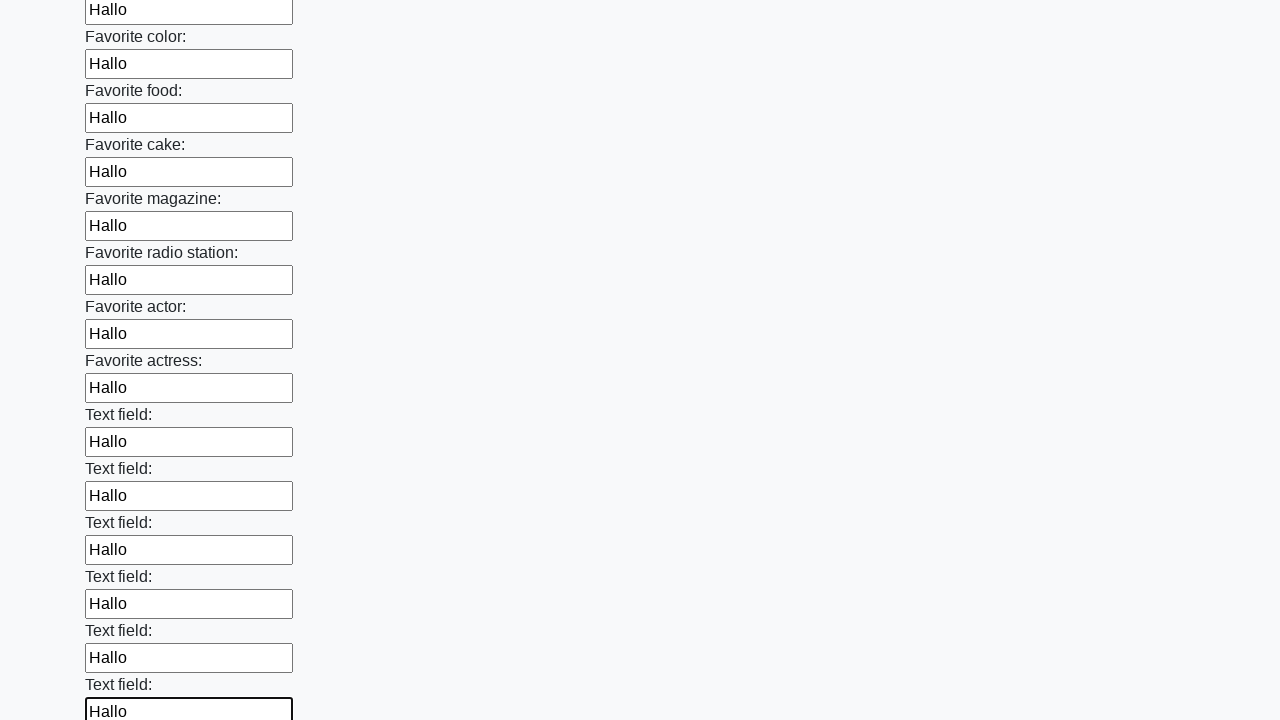

Filled an input field with 'Hallo' on input >> nth=32
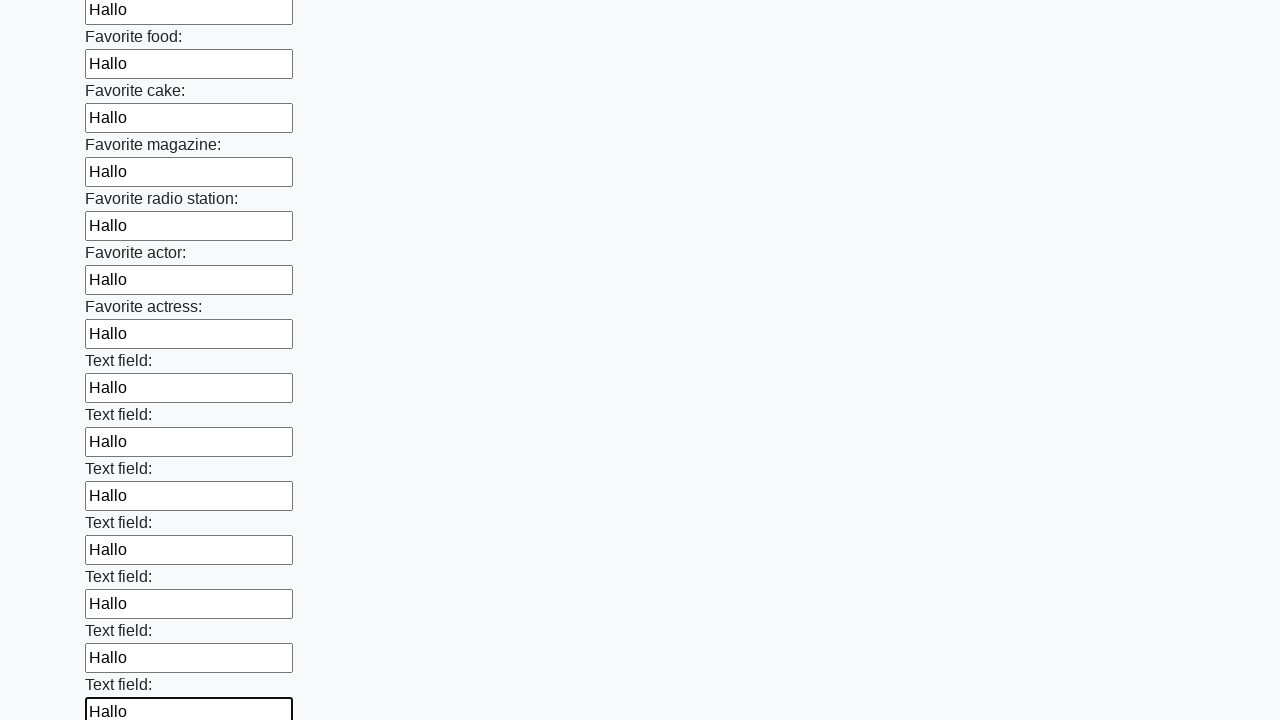

Filled an input field with 'Hallo' on input >> nth=33
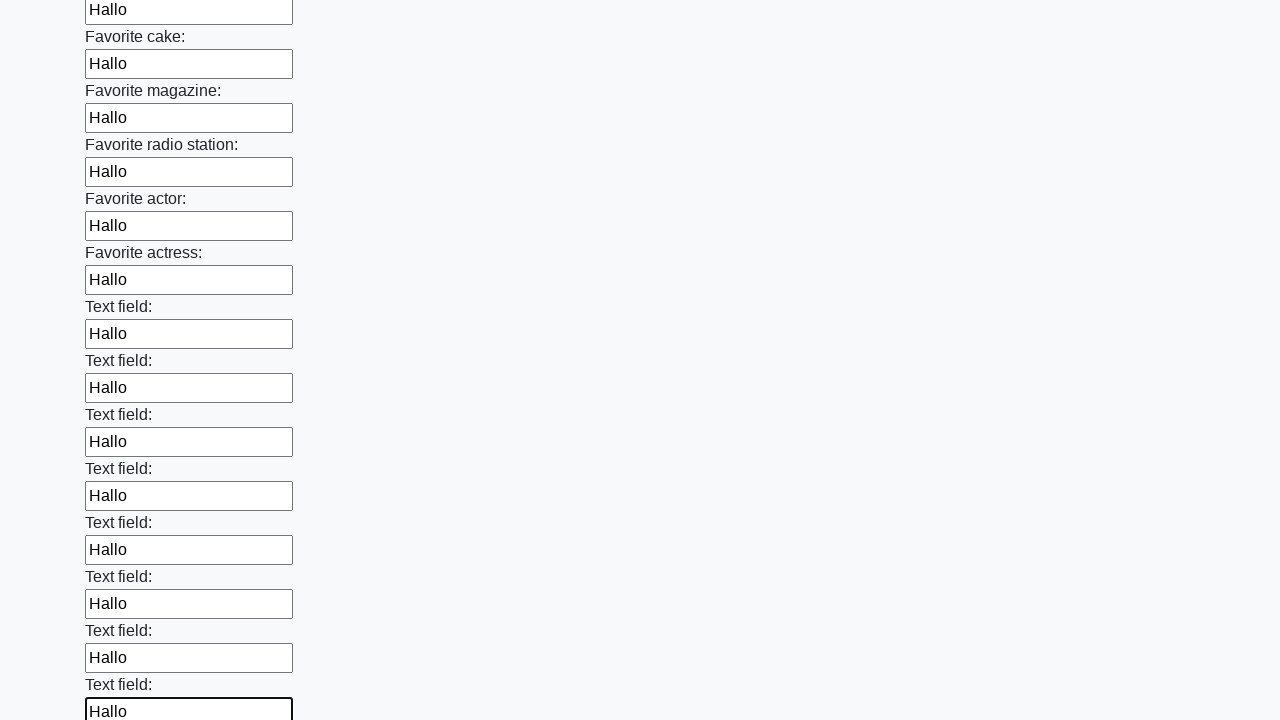

Filled an input field with 'Hallo' on input >> nth=34
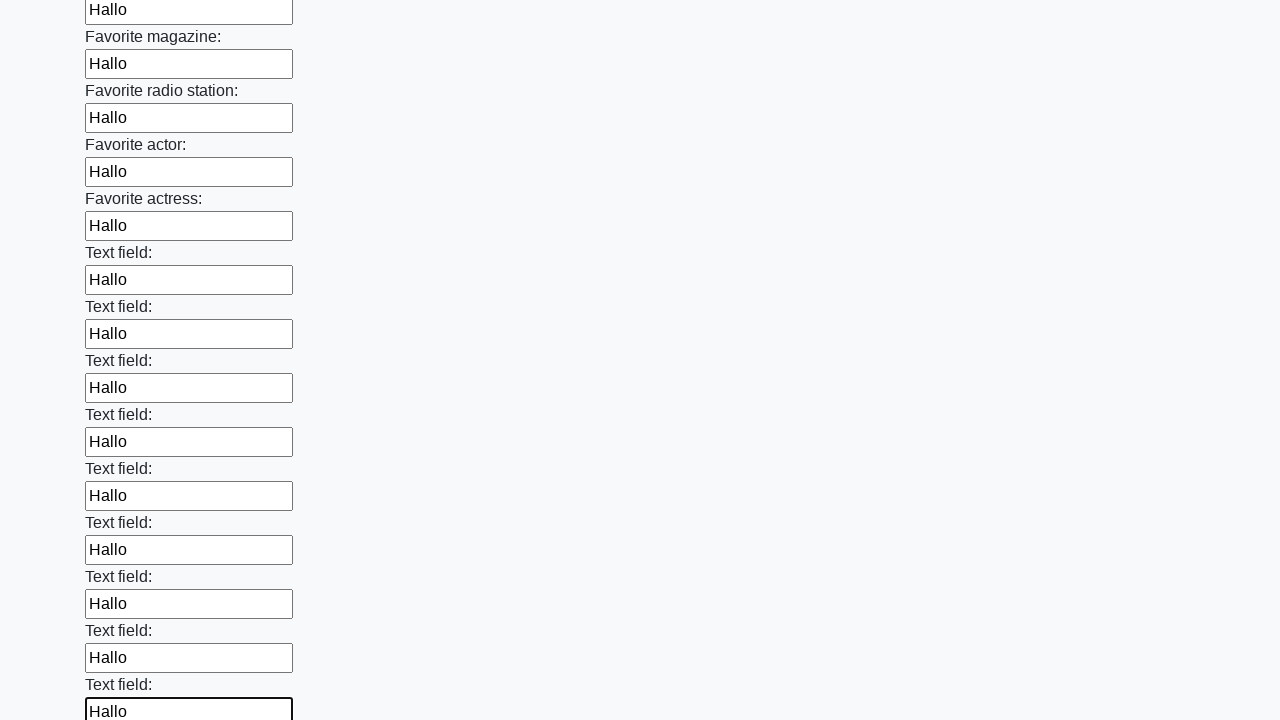

Filled an input field with 'Hallo' on input >> nth=35
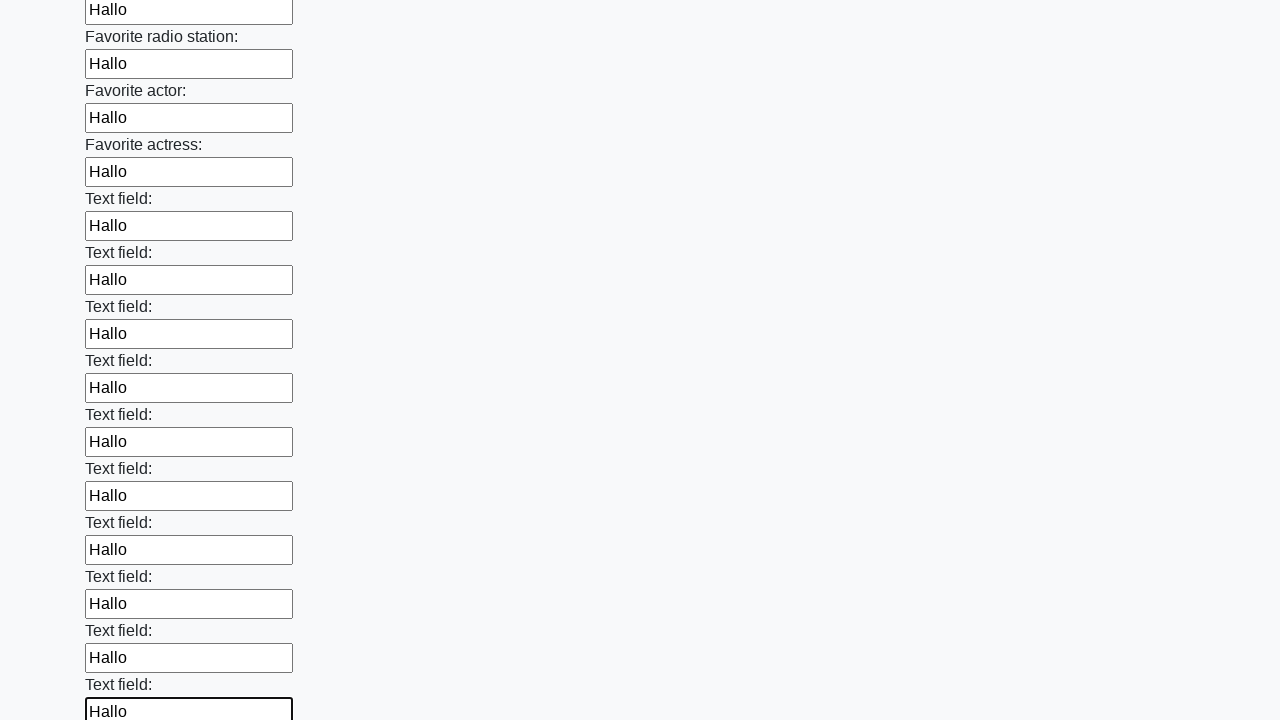

Filled an input field with 'Hallo' on input >> nth=36
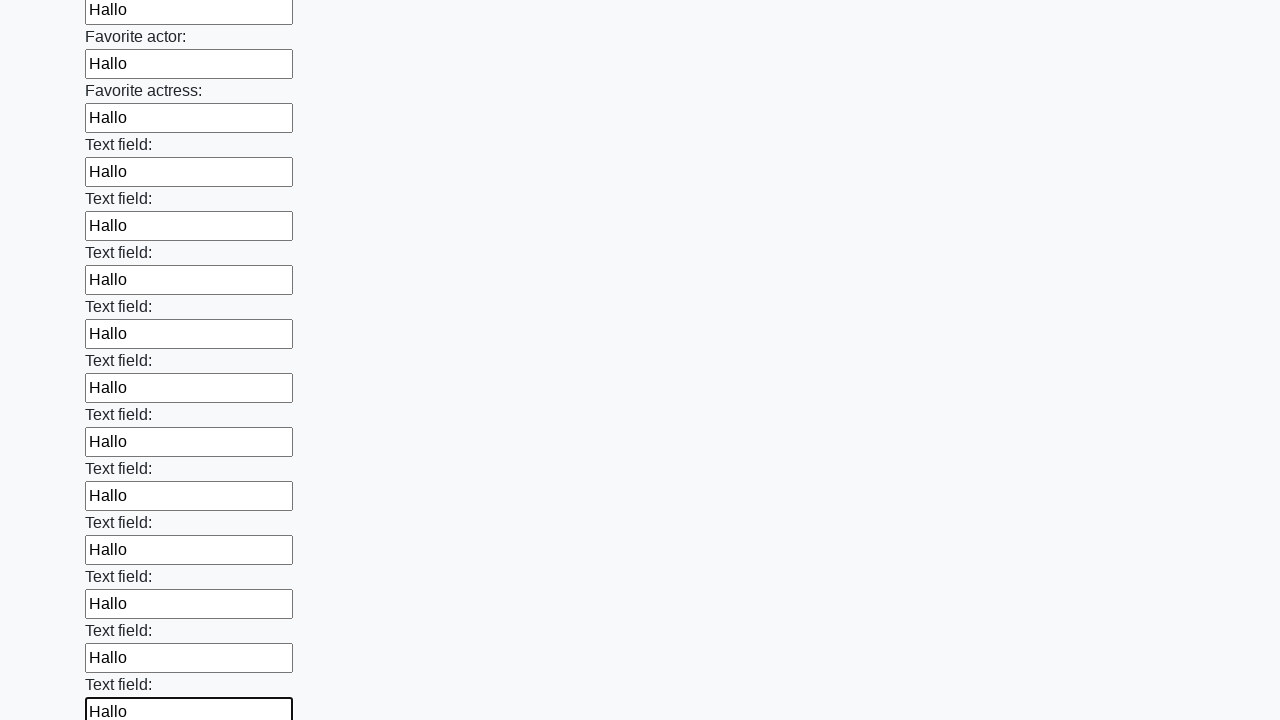

Filled an input field with 'Hallo' on input >> nth=37
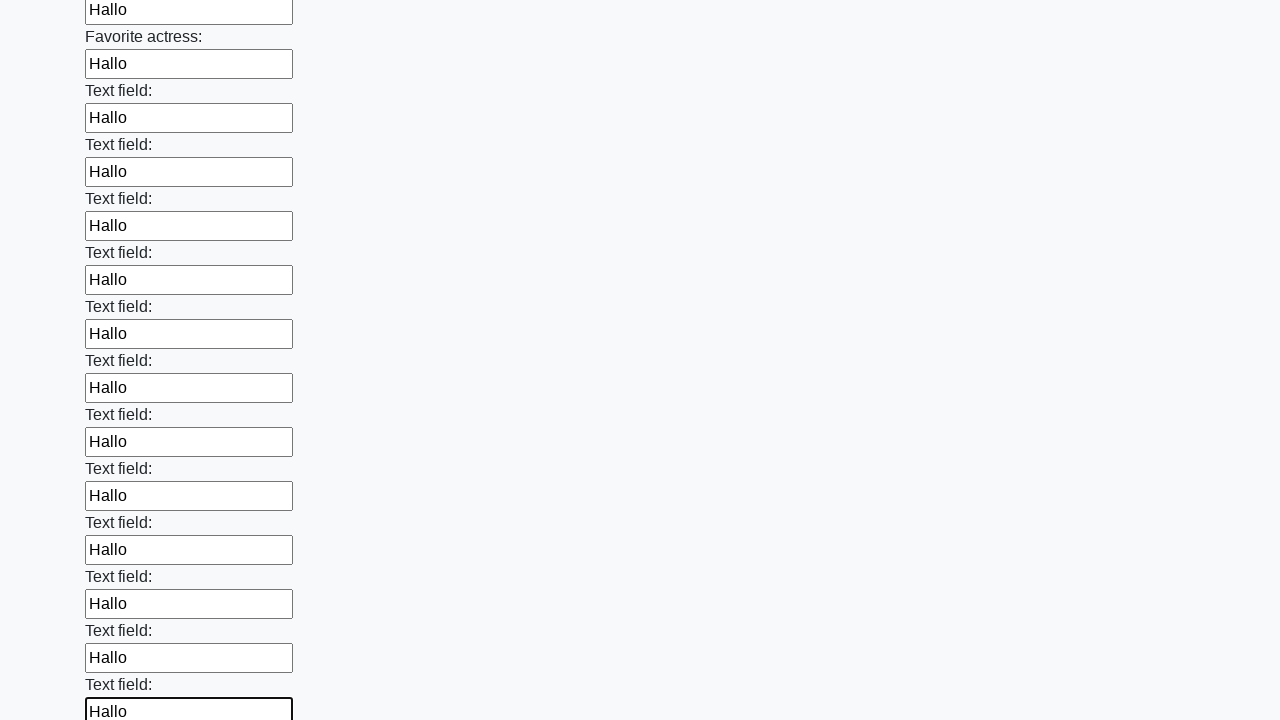

Filled an input field with 'Hallo' on input >> nth=38
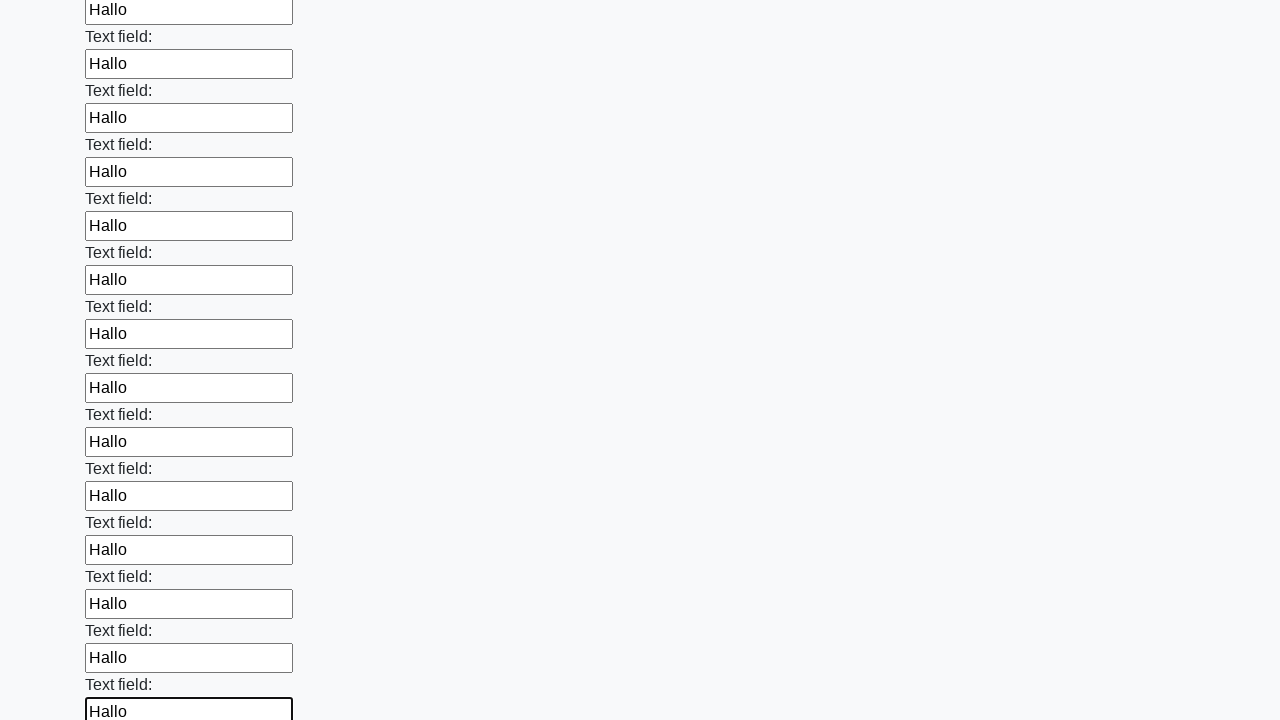

Filled an input field with 'Hallo' on input >> nth=39
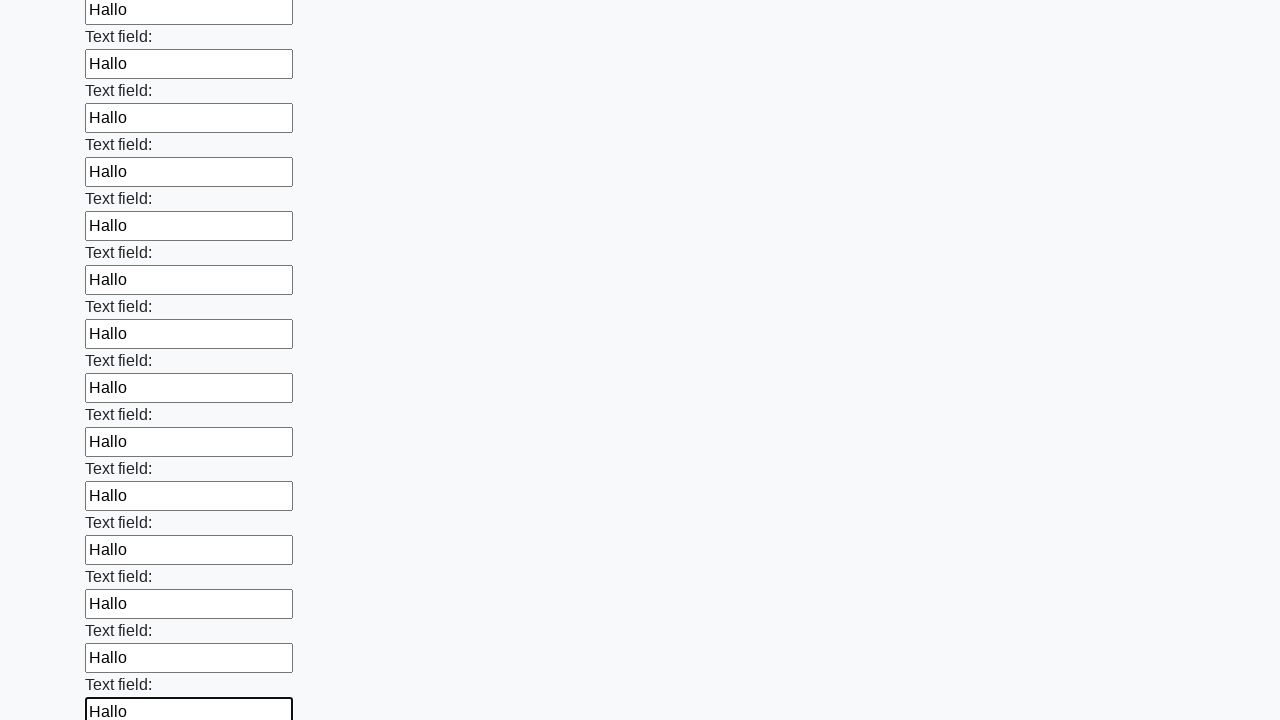

Filled an input field with 'Hallo' on input >> nth=40
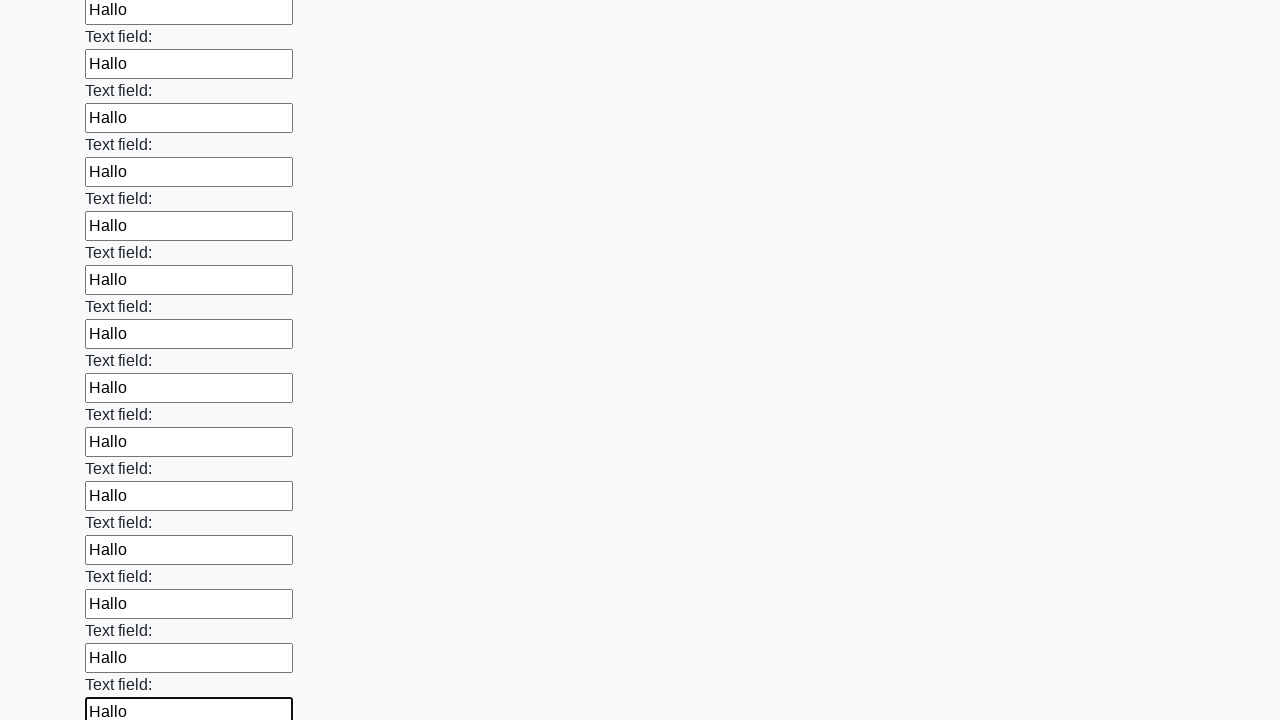

Filled an input field with 'Hallo' on input >> nth=41
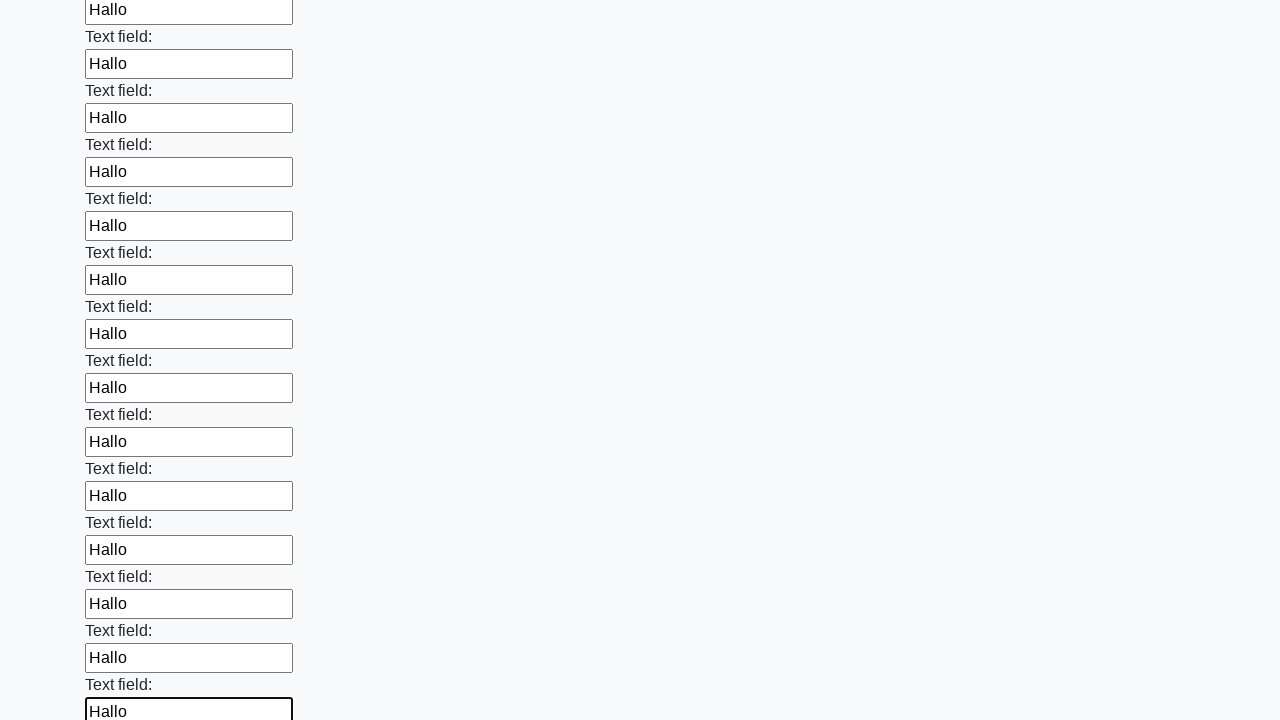

Filled an input field with 'Hallo' on input >> nth=42
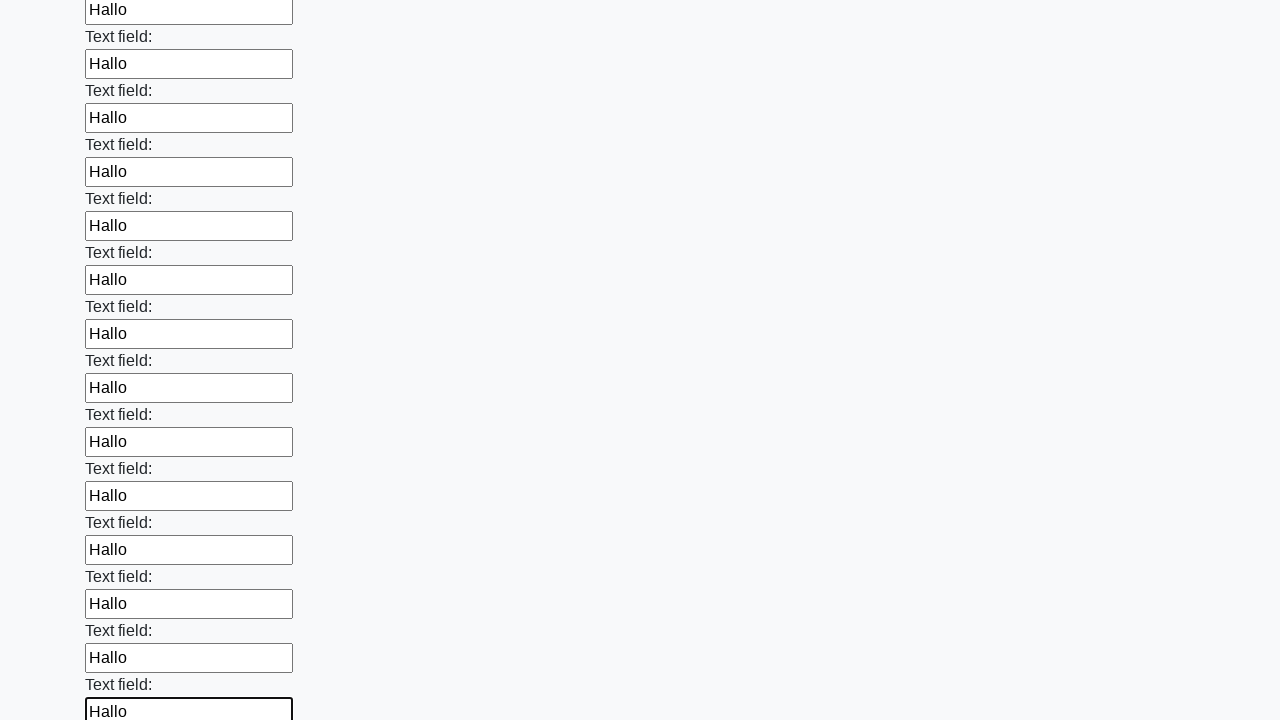

Filled an input field with 'Hallo' on input >> nth=43
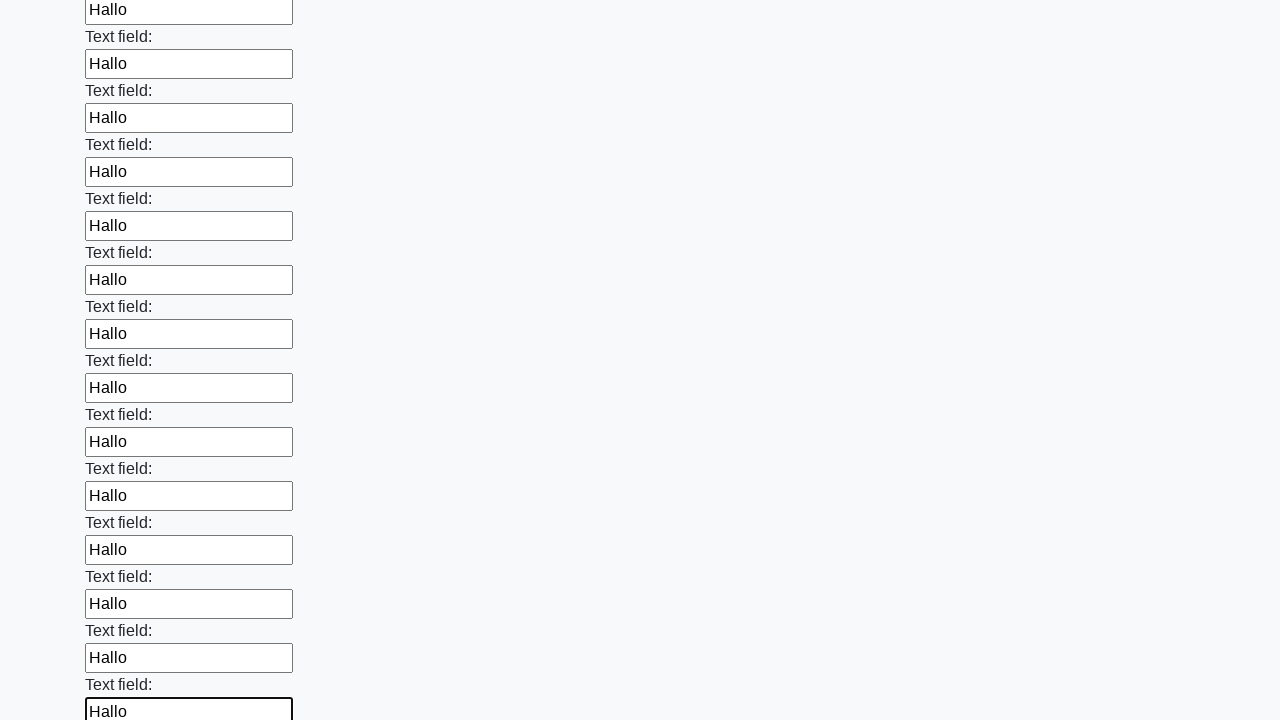

Filled an input field with 'Hallo' on input >> nth=44
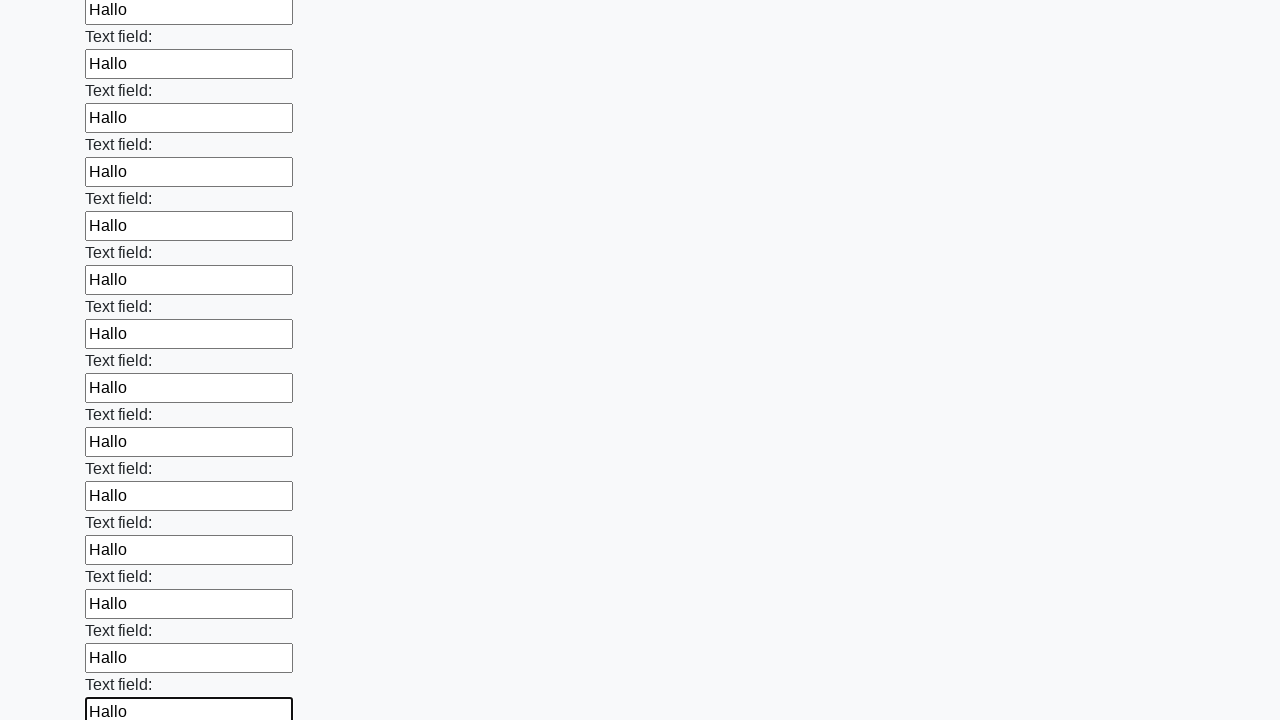

Filled an input field with 'Hallo' on input >> nth=45
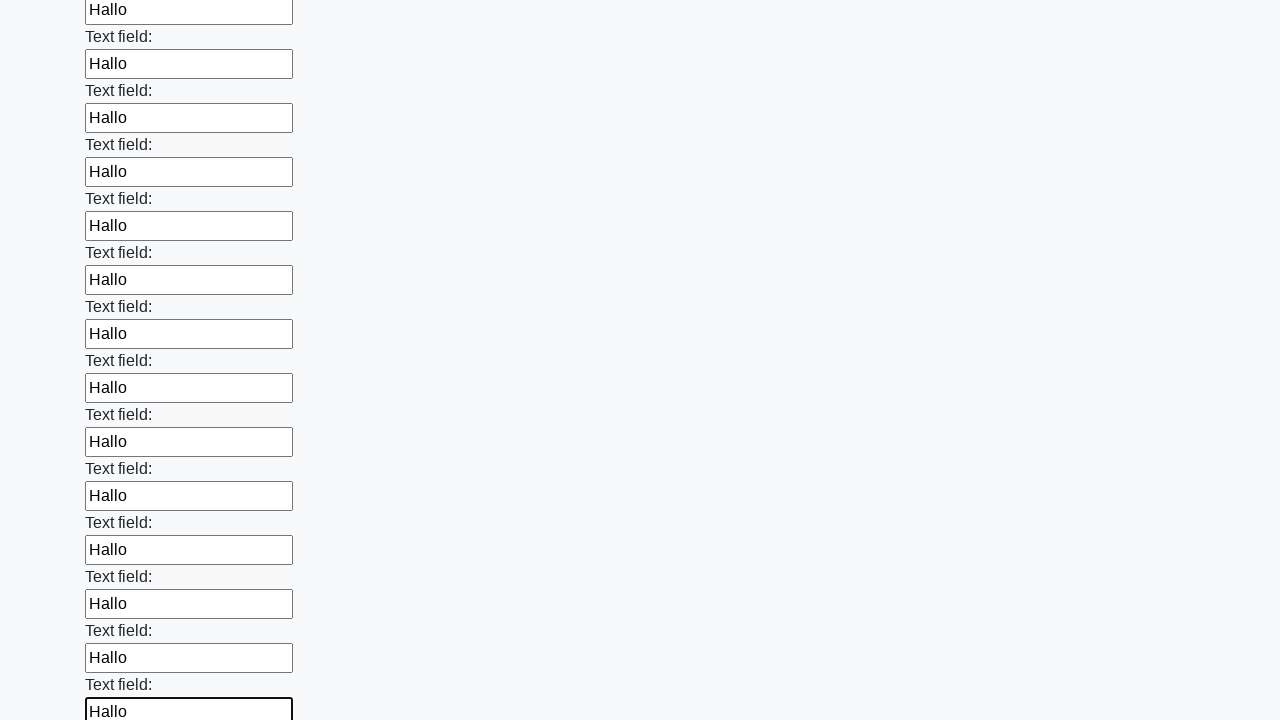

Filled an input field with 'Hallo' on input >> nth=46
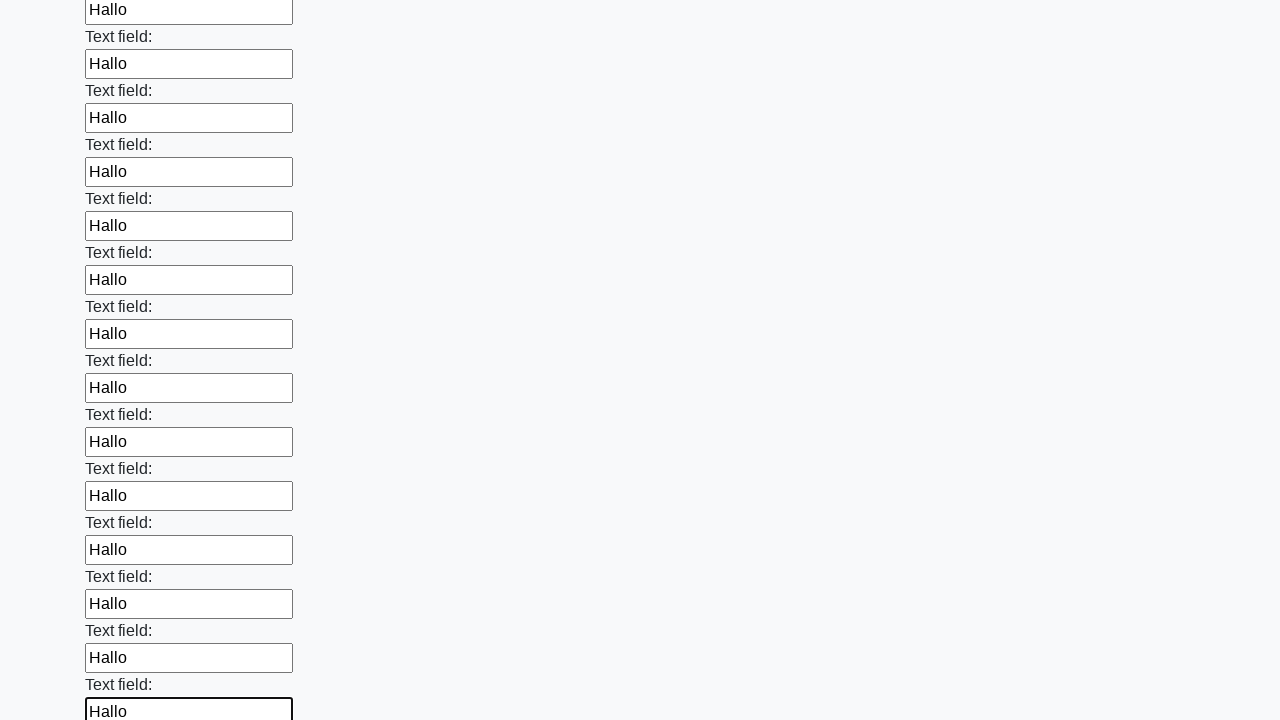

Filled an input field with 'Hallo' on input >> nth=47
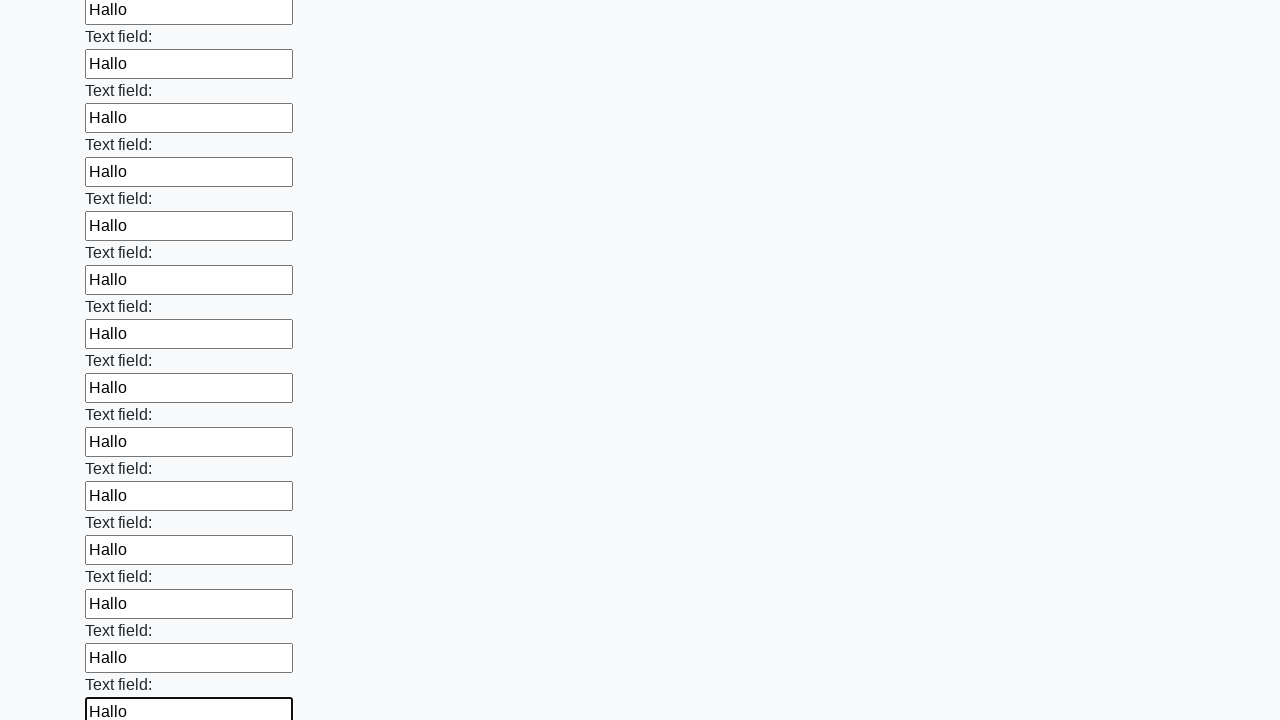

Filled an input field with 'Hallo' on input >> nth=48
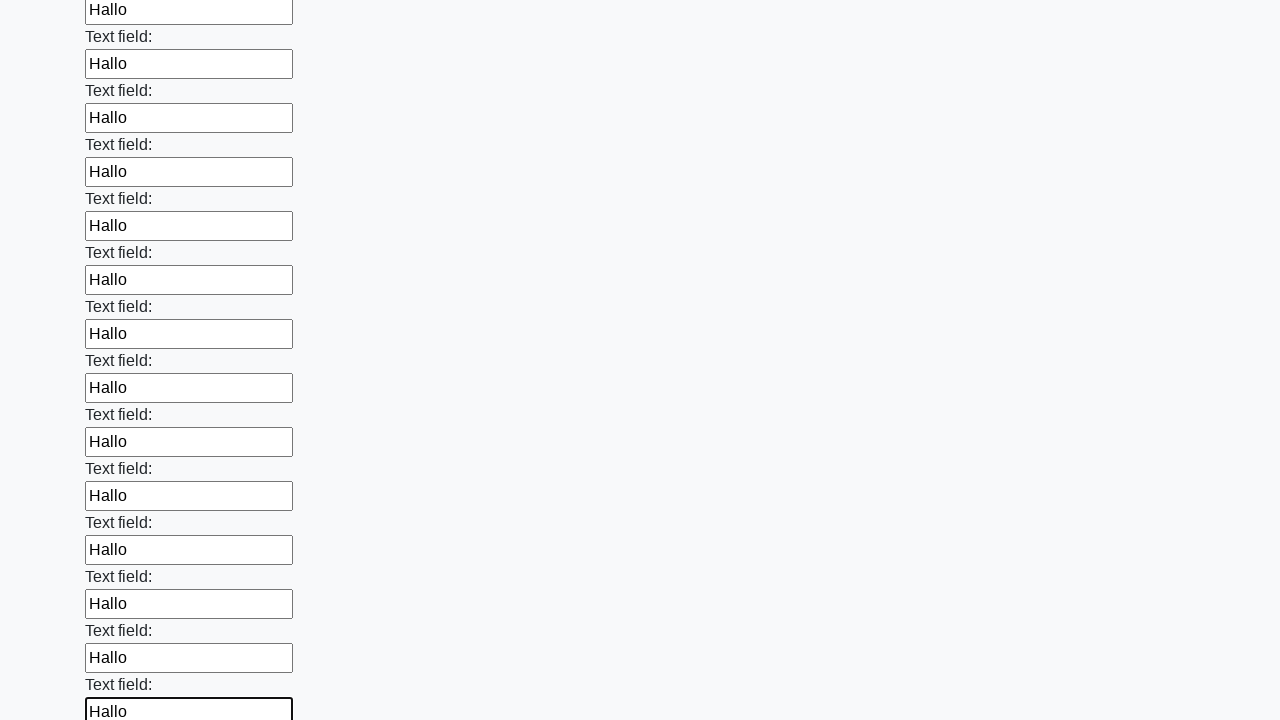

Filled an input field with 'Hallo' on input >> nth=49
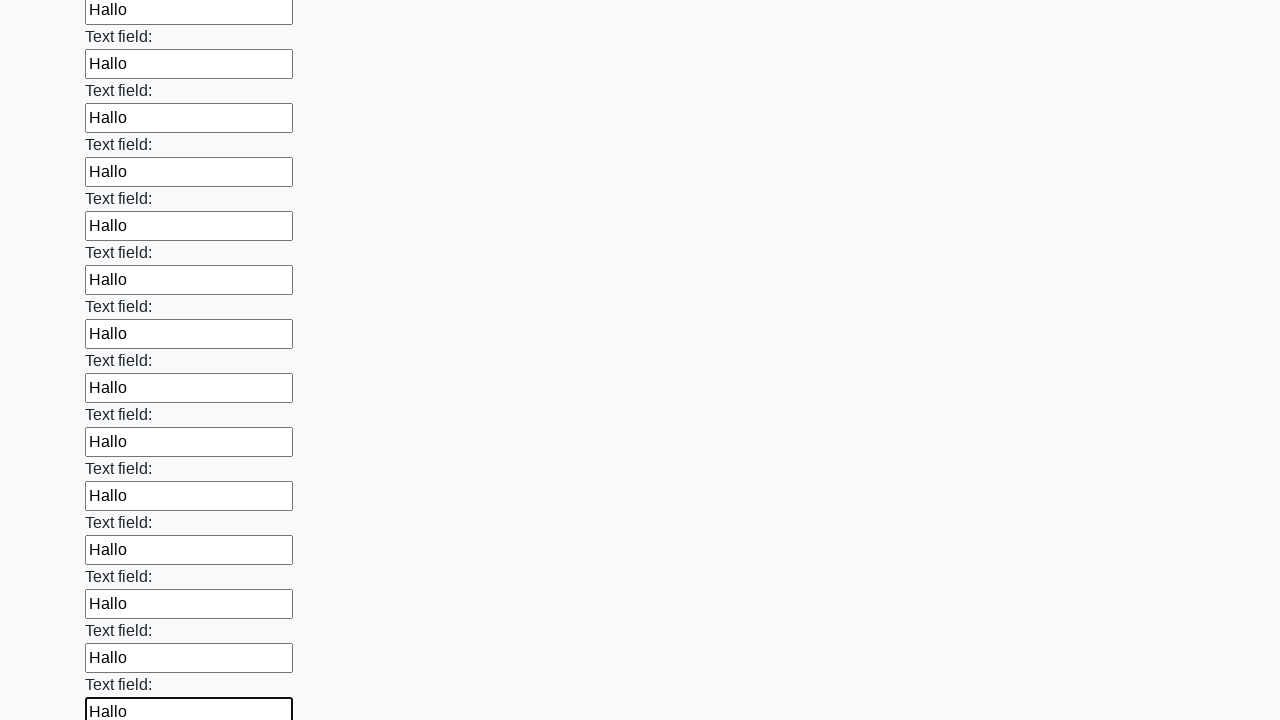

Filled an input field with 'Hallo' on input >> nth=50
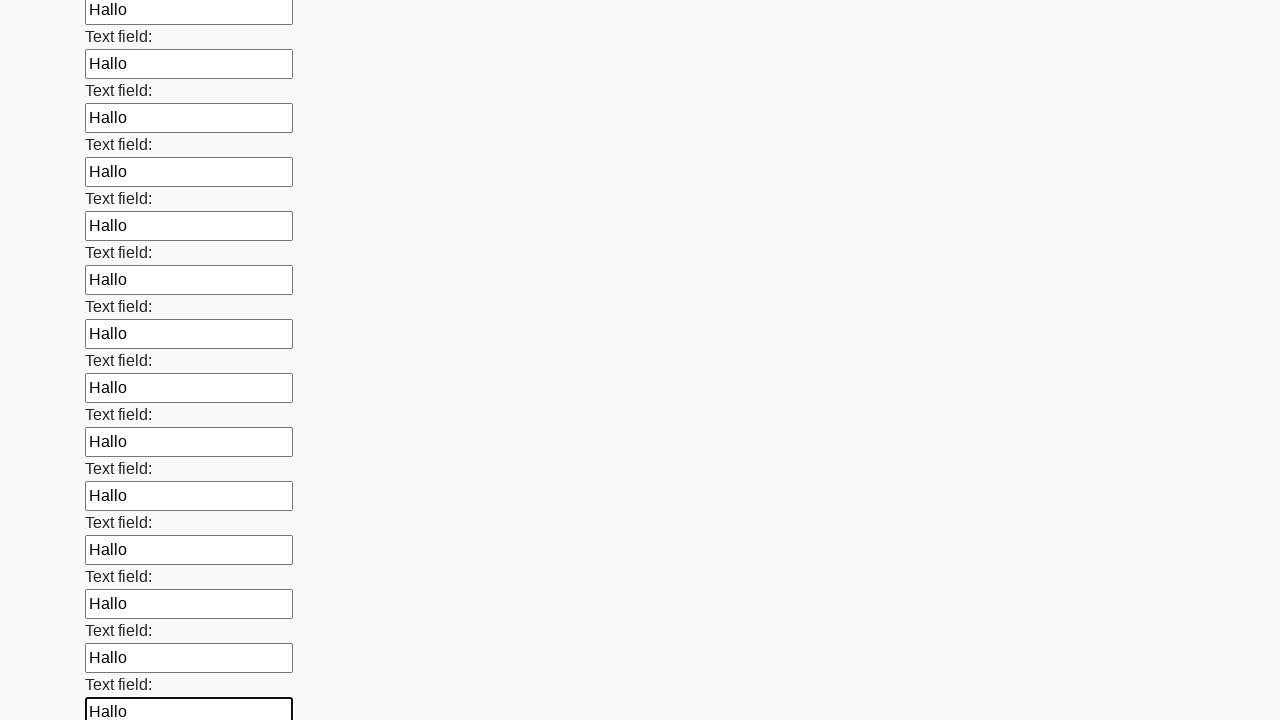

Filled an input field with 'Hallo' on input >> nth=51
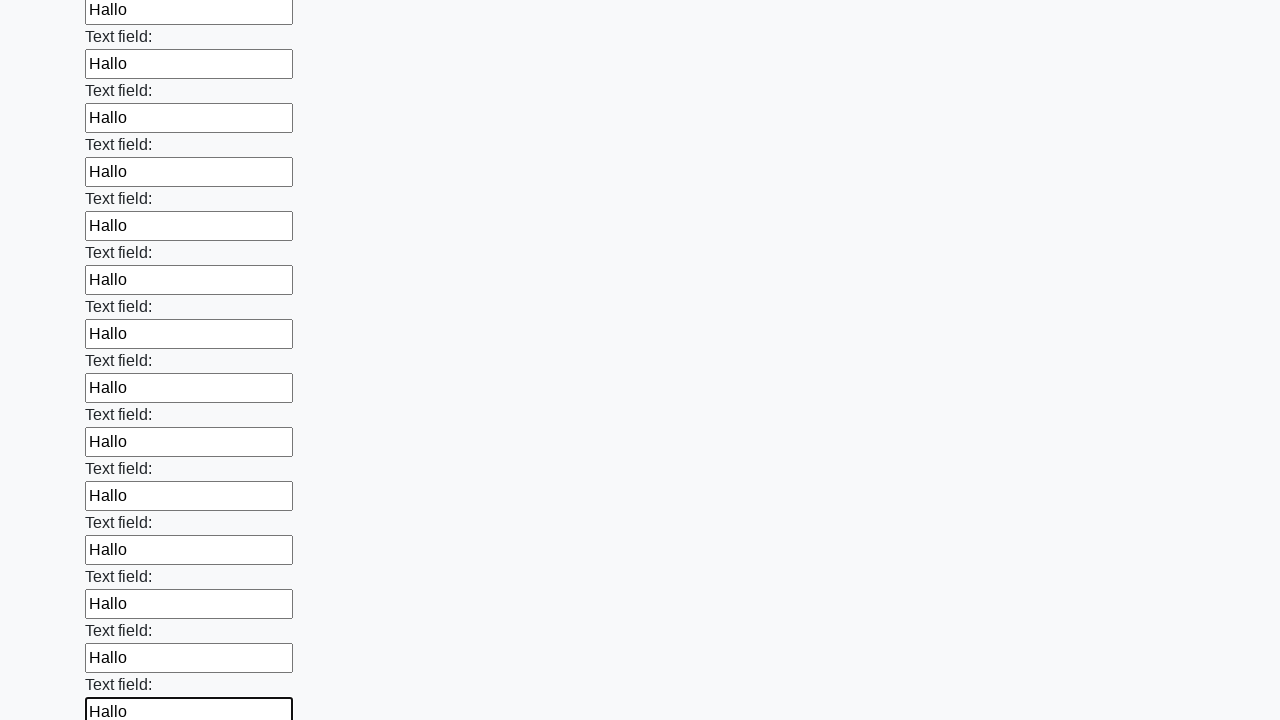

Filled an input field with 'Hallo' on input >> nth=52
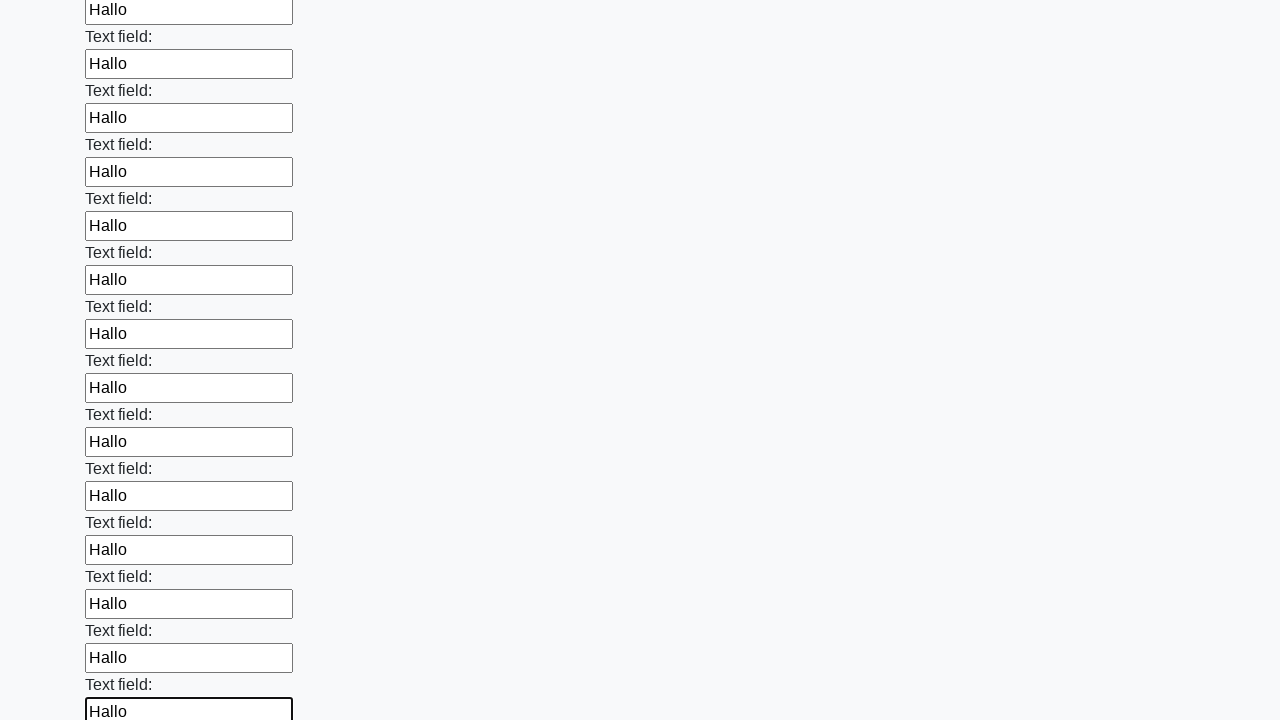

Filled an input field with 'Hallo' on input >> nth=53
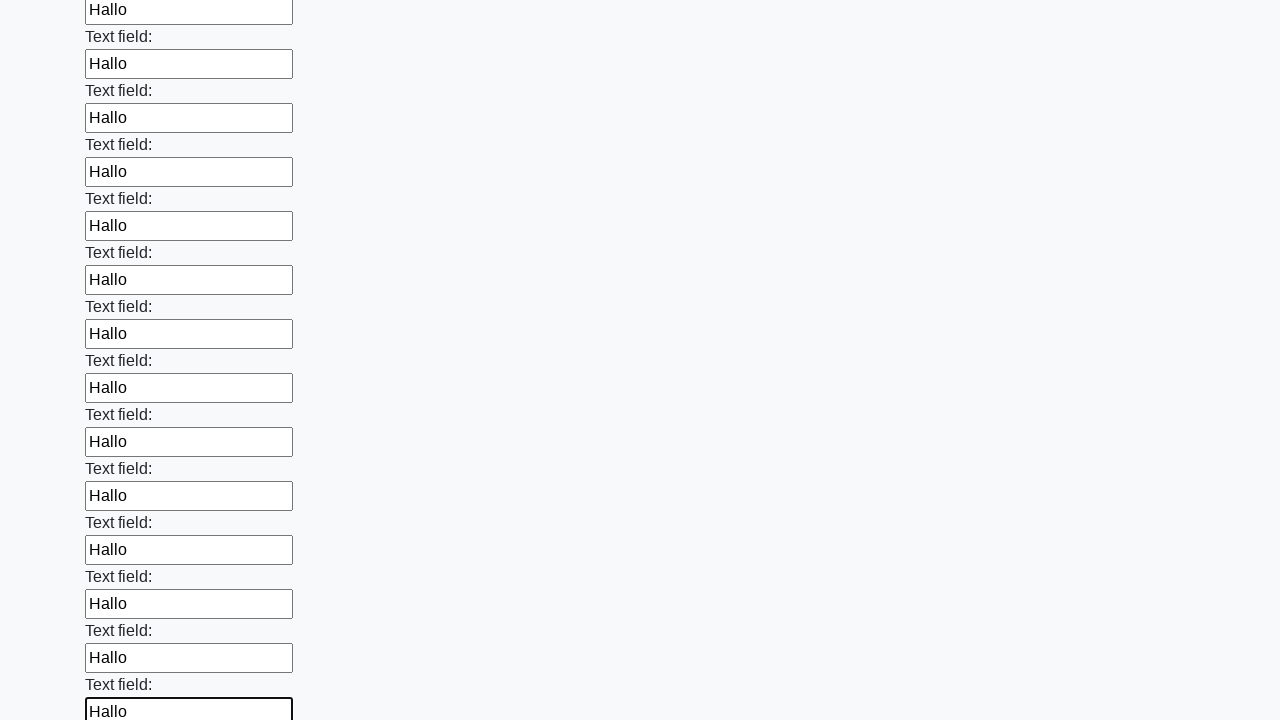

Filled an input field with 'Hallo' on input >> nth=54
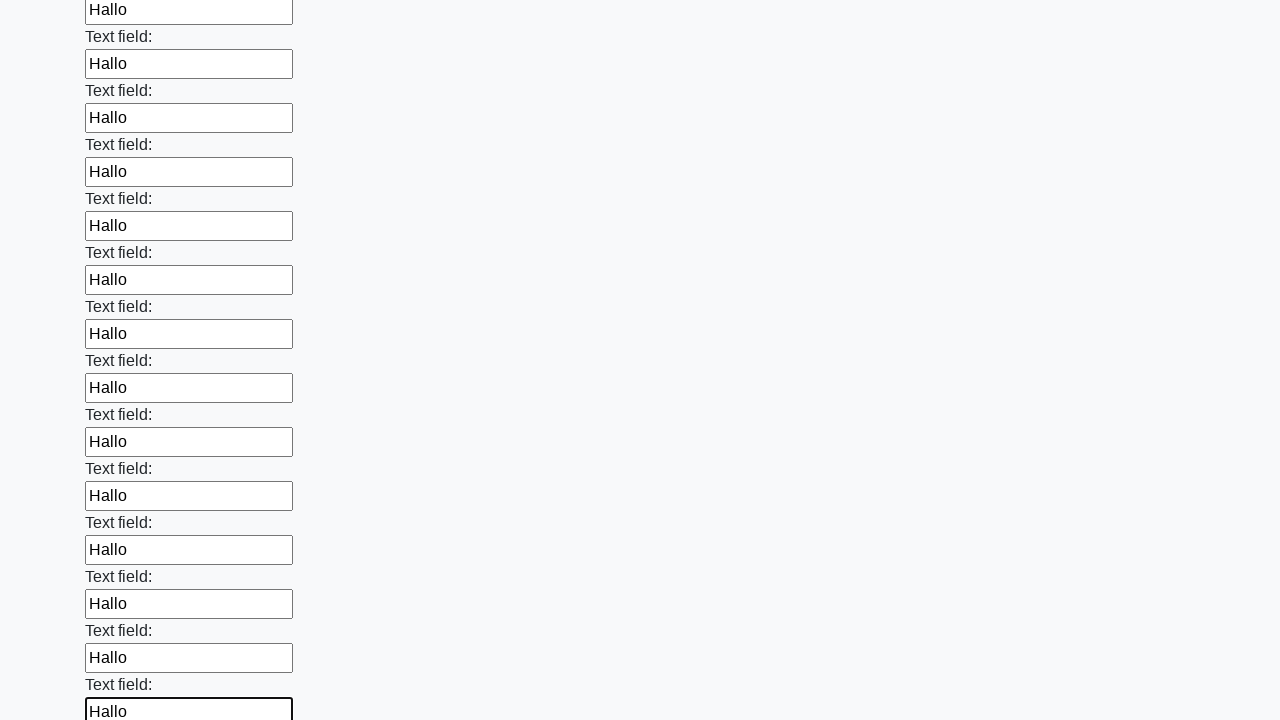

Filled an input field with 'Hallo' on input >> nth=55
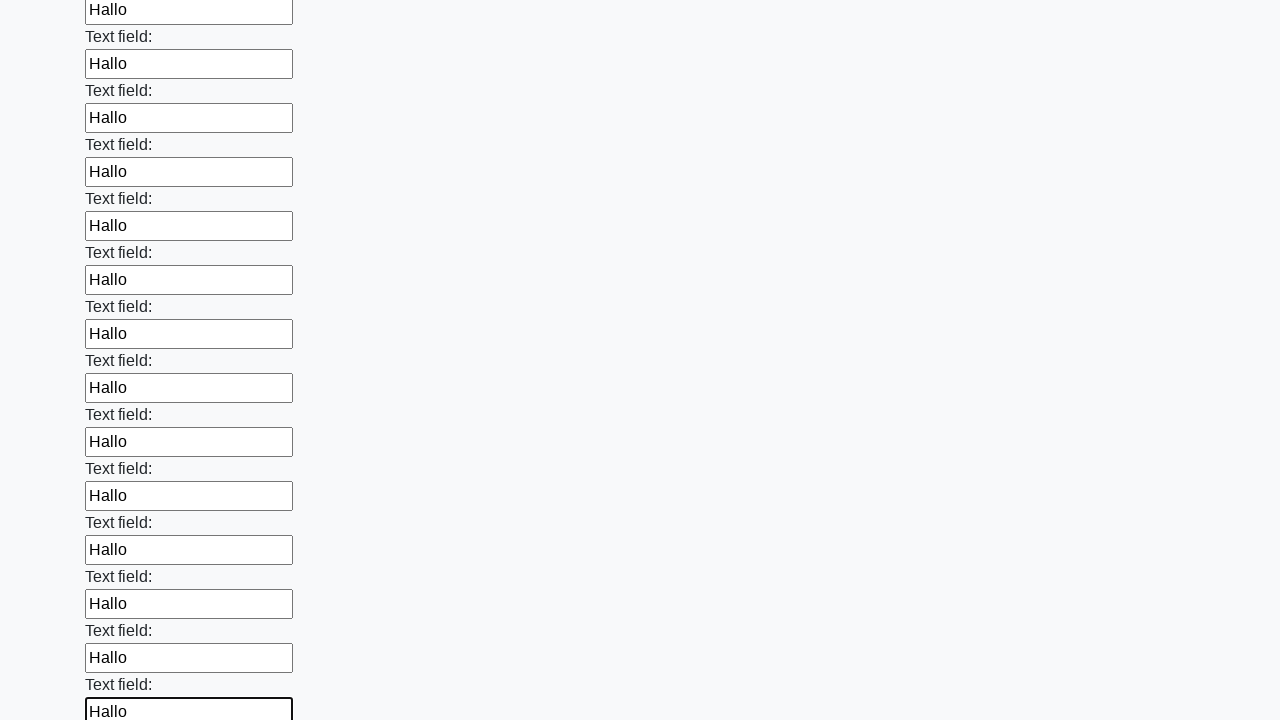

Filled an input field with 'Hallo' on input >> nth=56
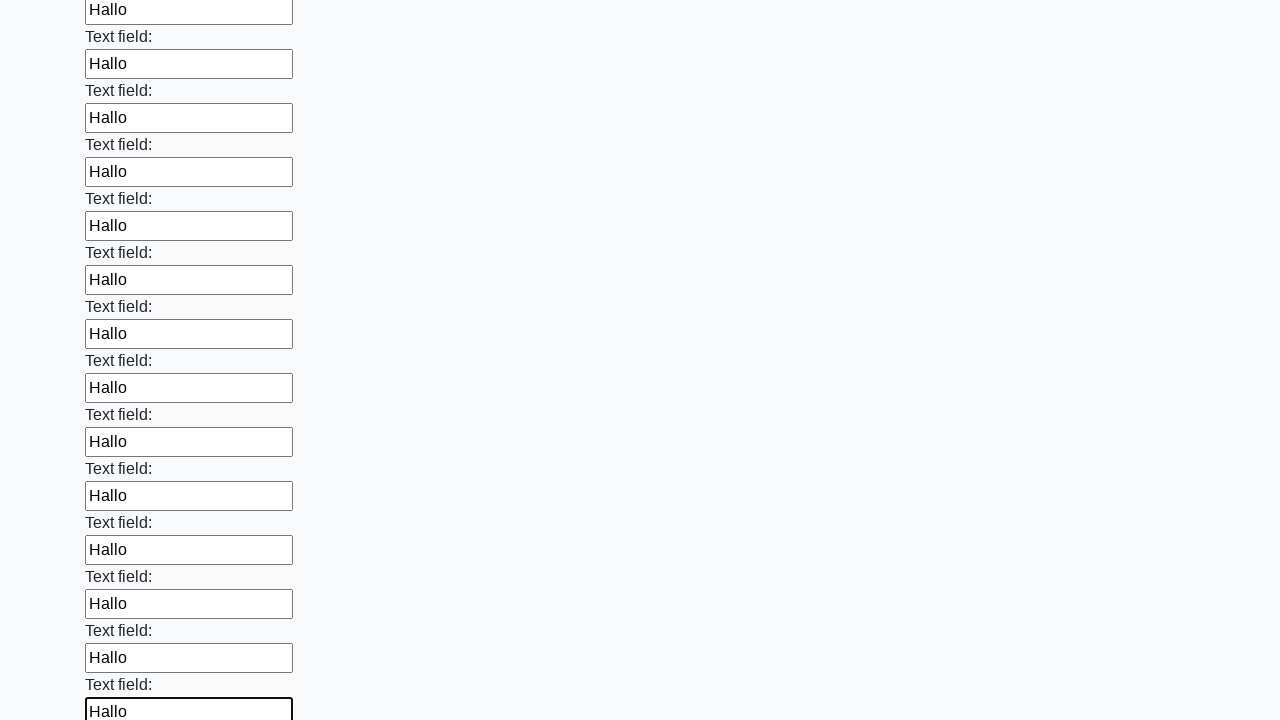

Filled an input field with 'Hallo' on input >> nth=57
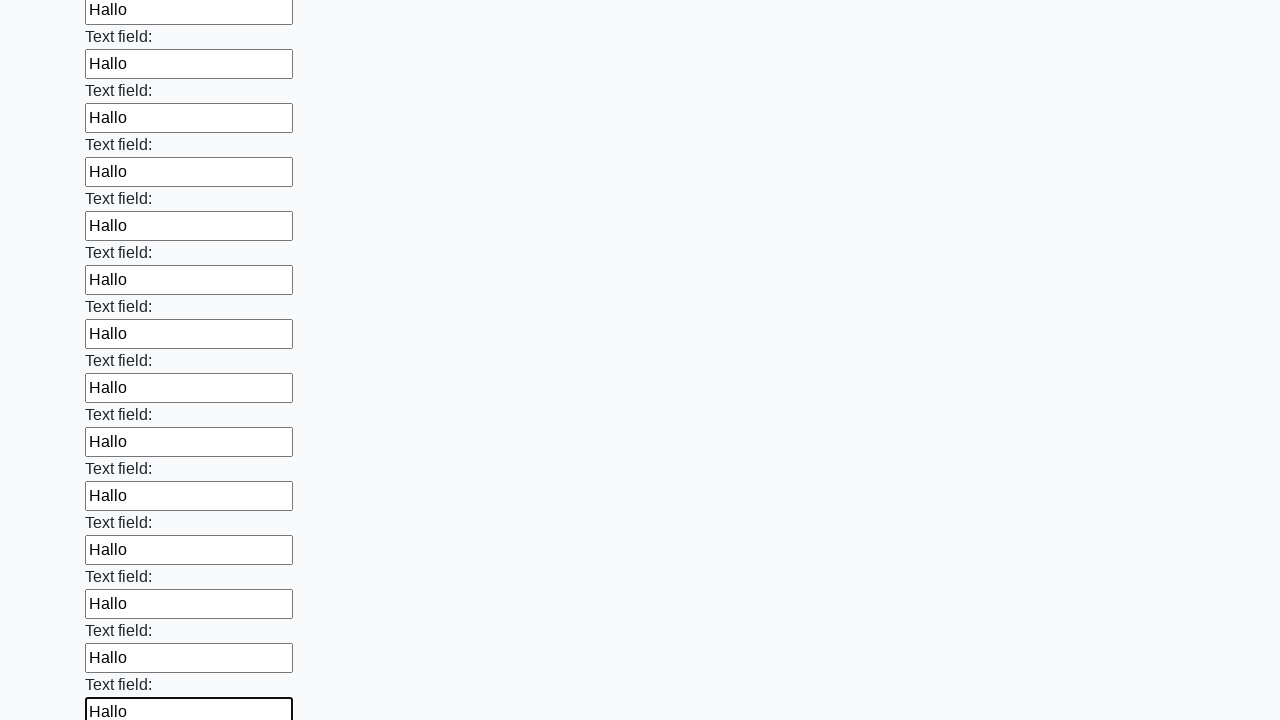

Filled an input field with 'Hallo' on input >> nth=58
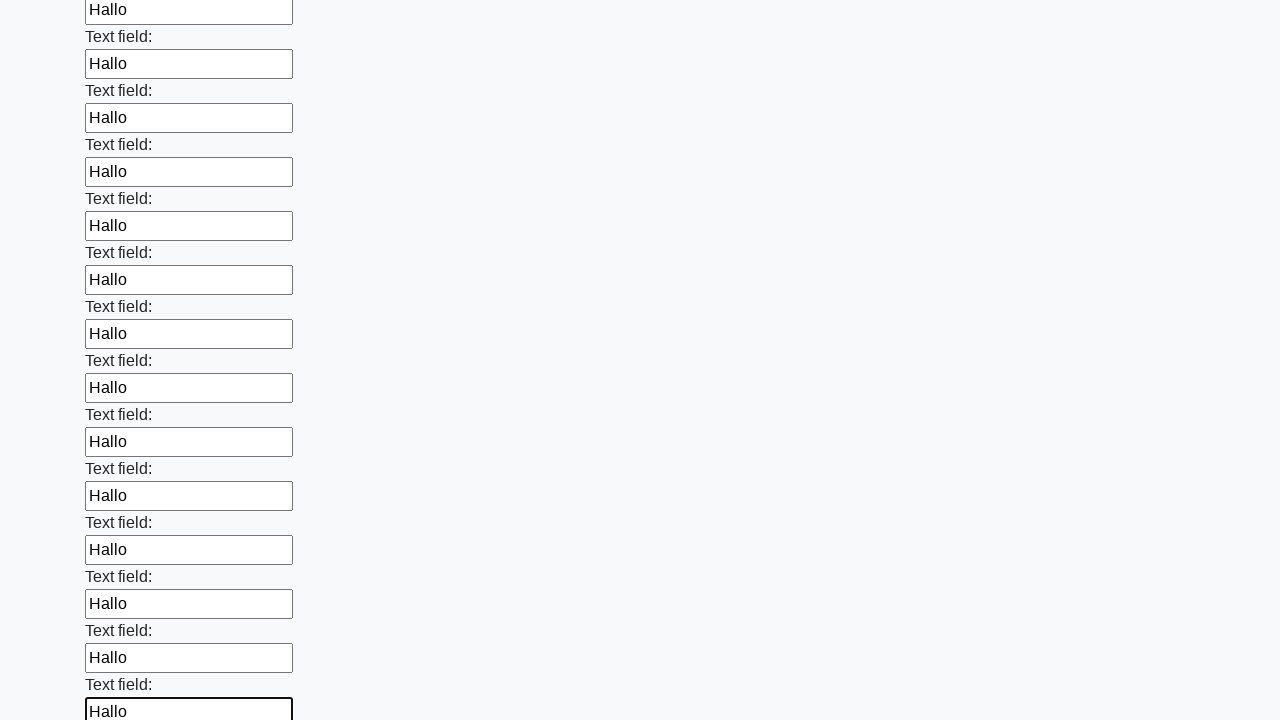

Filled an input field with 'Hallo' on input >> nth=59
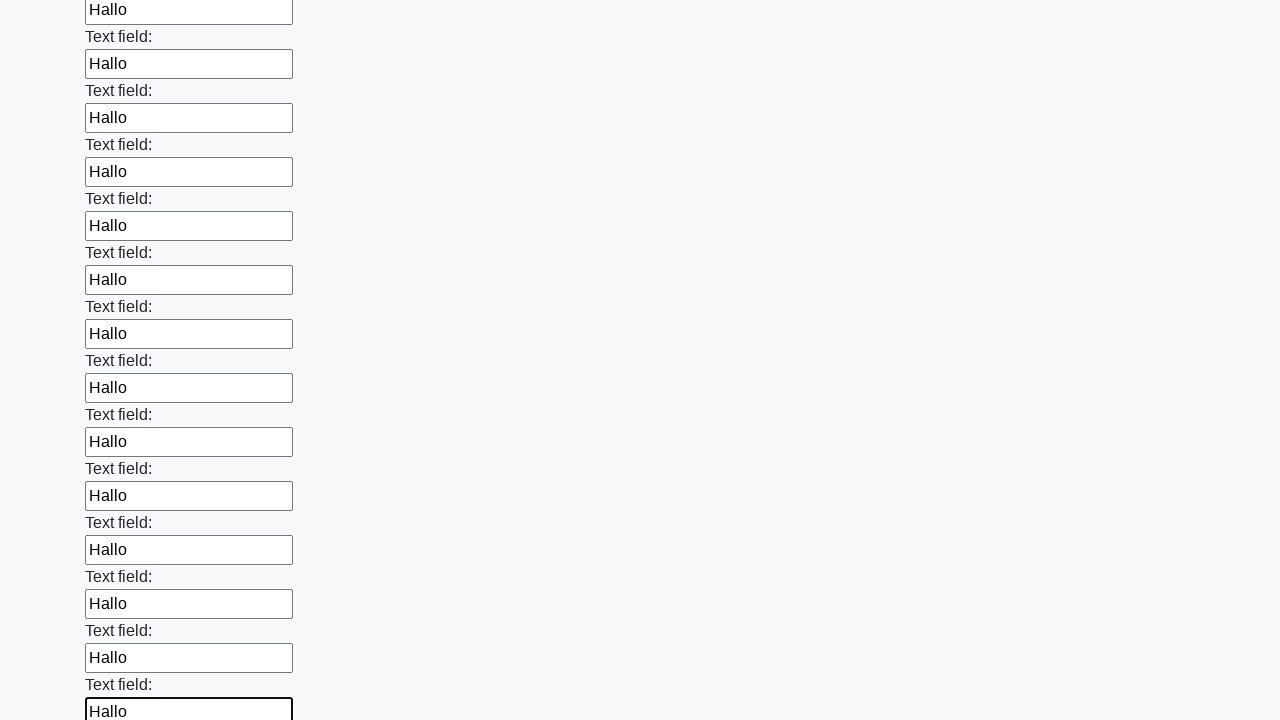

Filled an input field with 'Hallo' on input >> nth=60
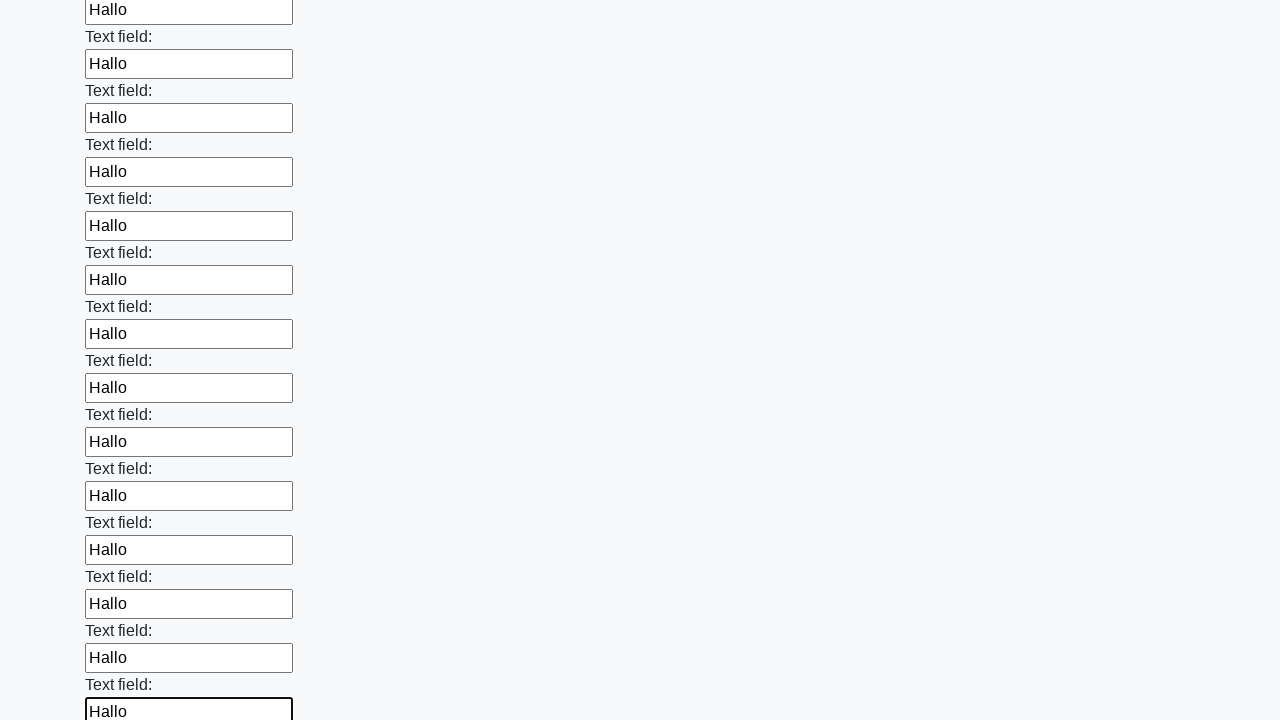

Filled an input field with 'Hallo' on input >> nth=61
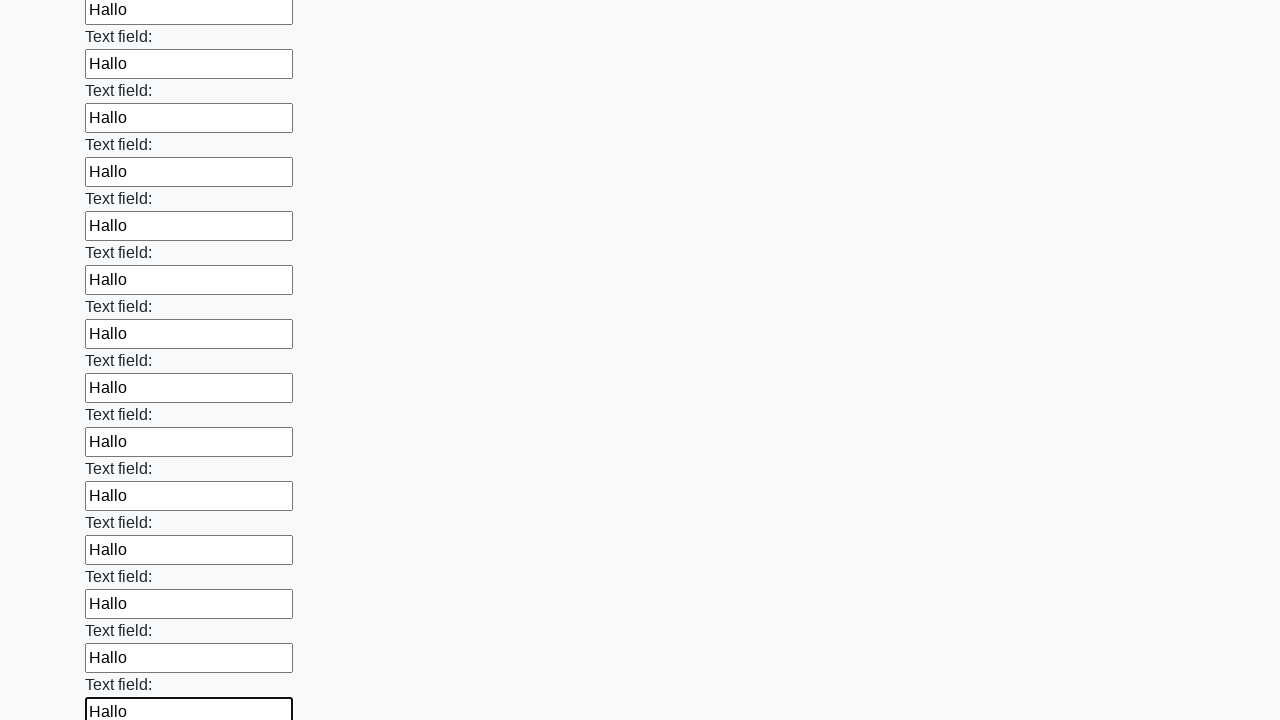

Filled an input field with 'Hallo' on input >> nth=62
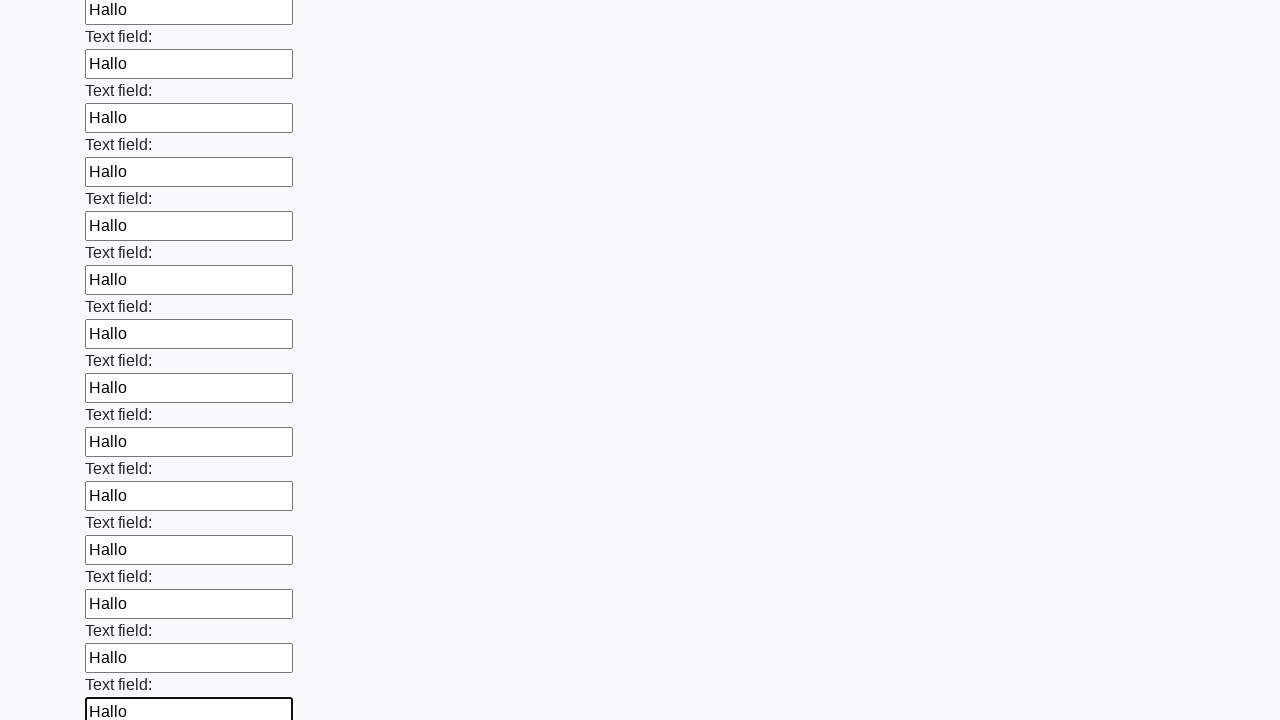

Filled an input field with 'Hallo' on input >> nth=63
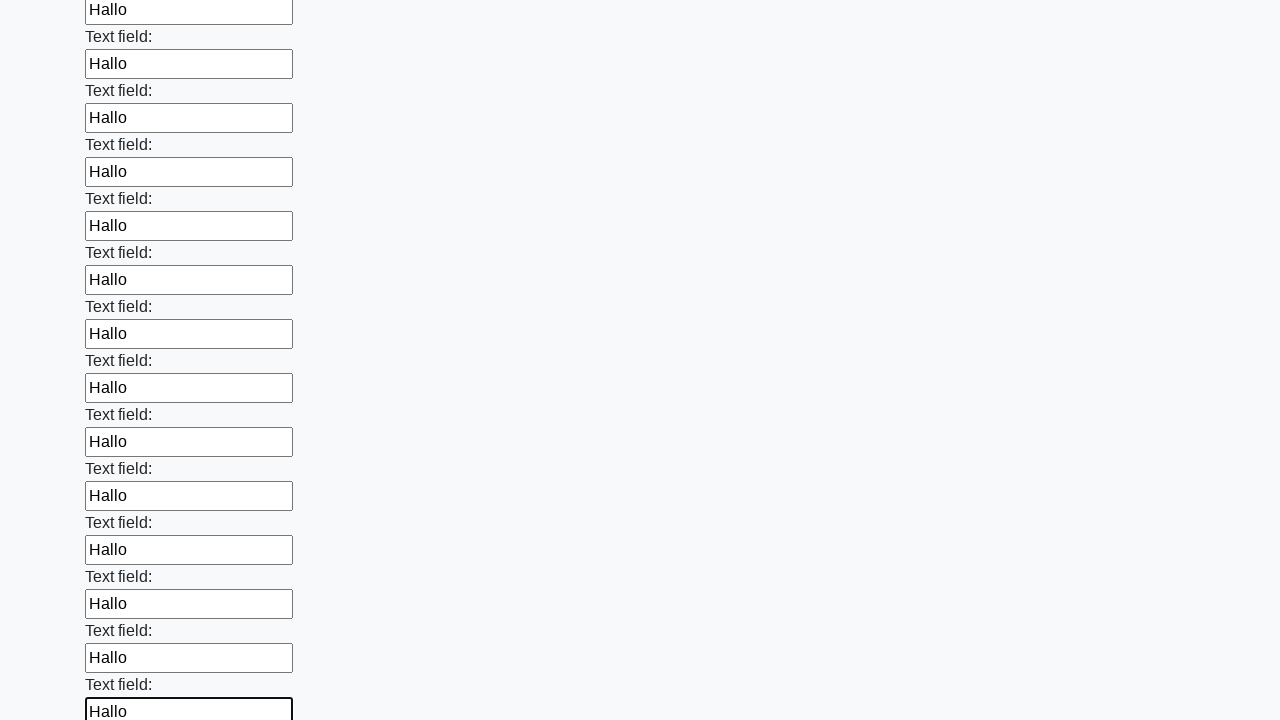

Filled an input field with 'Hallo' on input >> nth=64
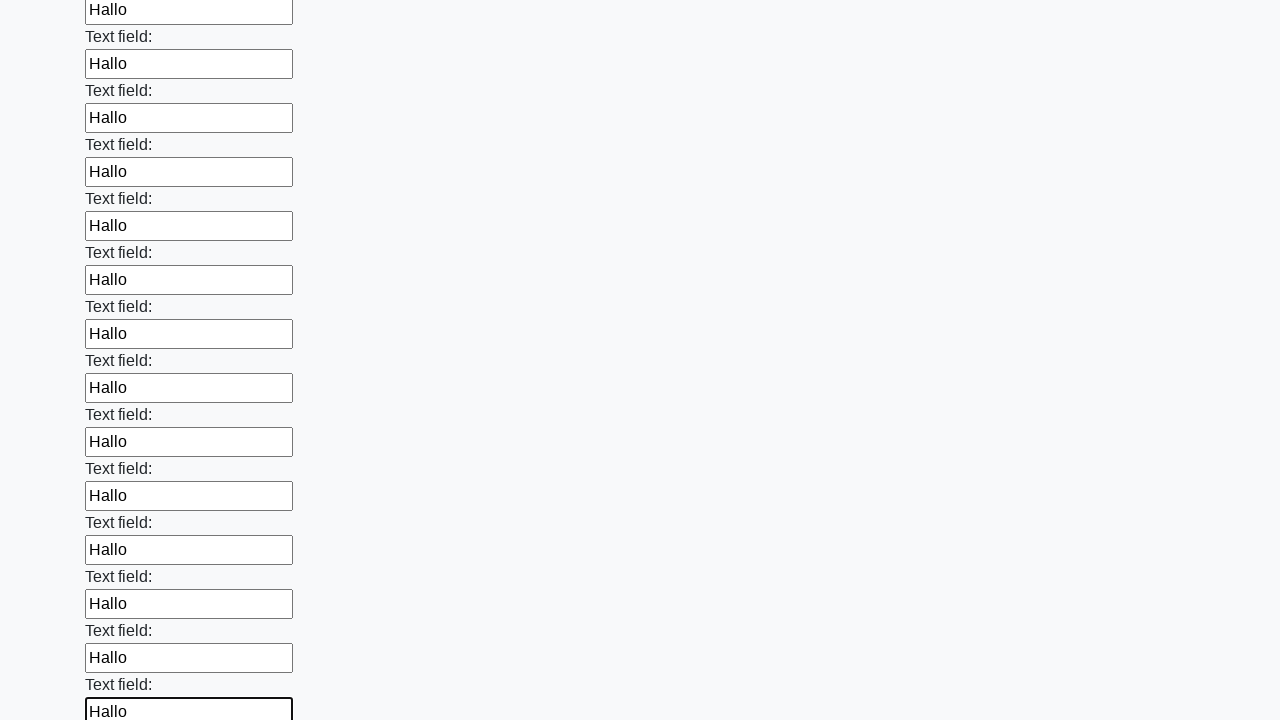

Filled an input field with 'Hallo' on input >> nth=65
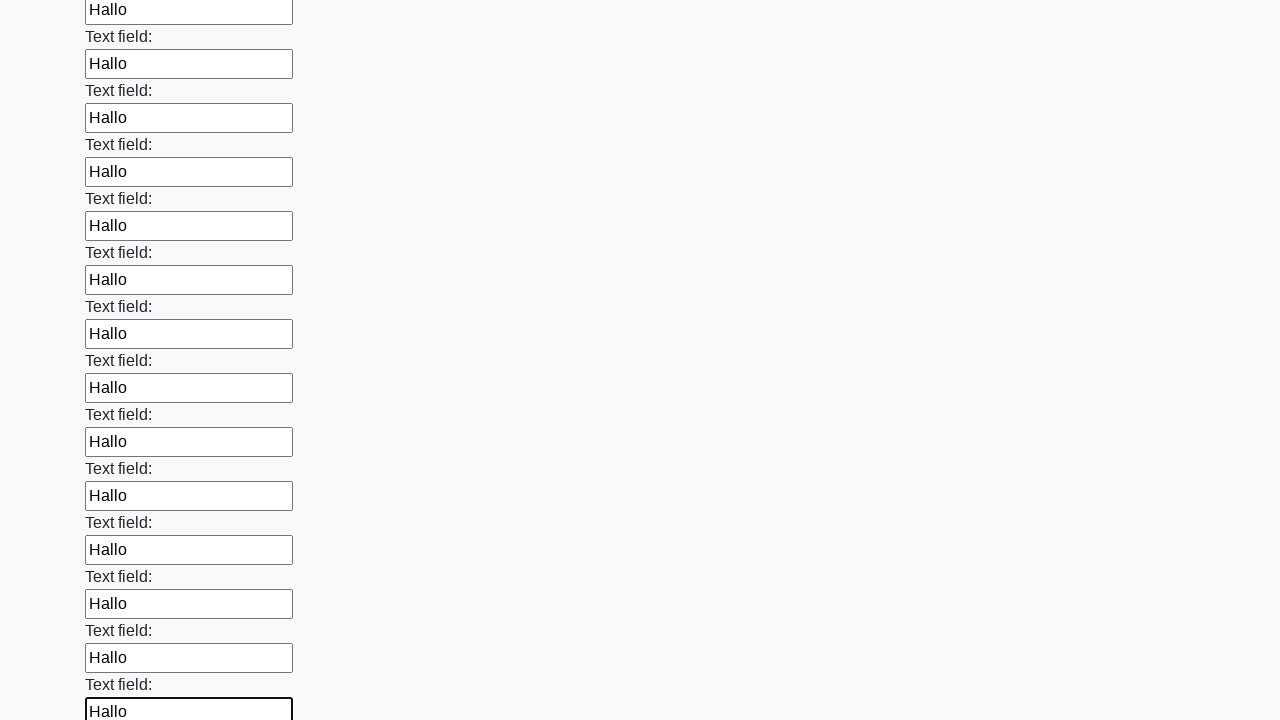

Filled an input field with 'Hallo' on input >> nth=66
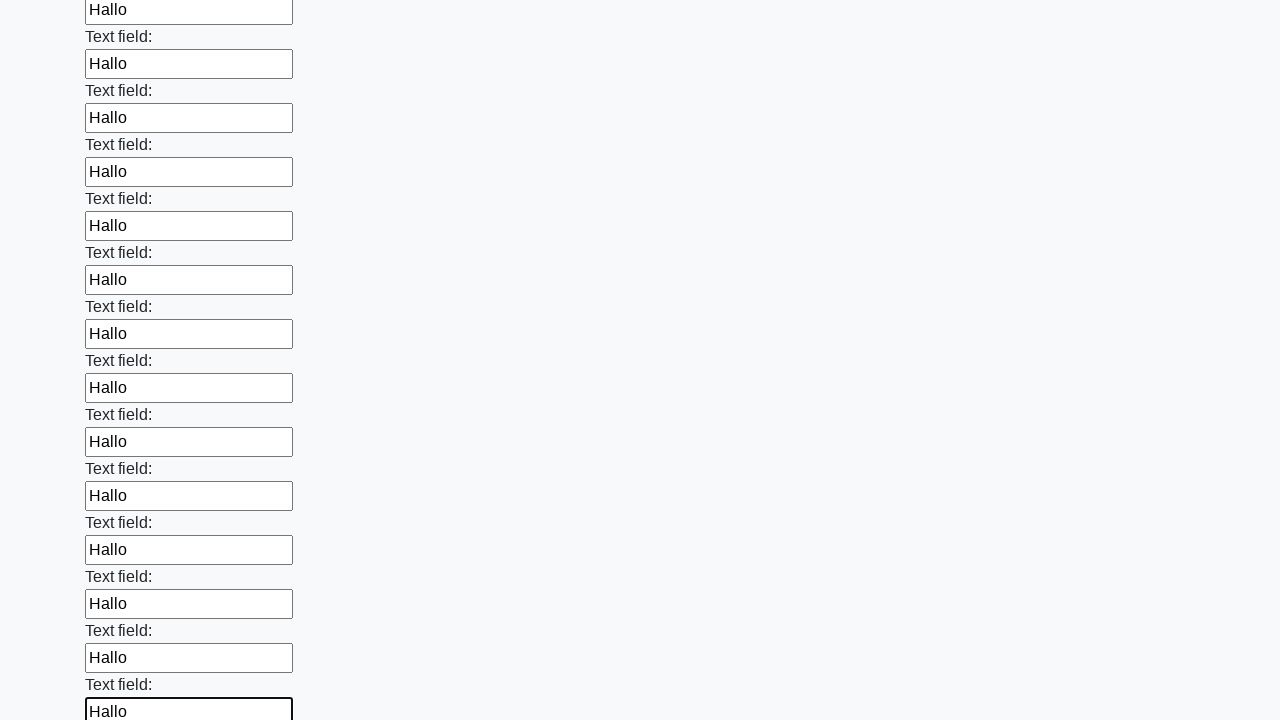

Filled an input field with 'Hallo' on input >> nth=67
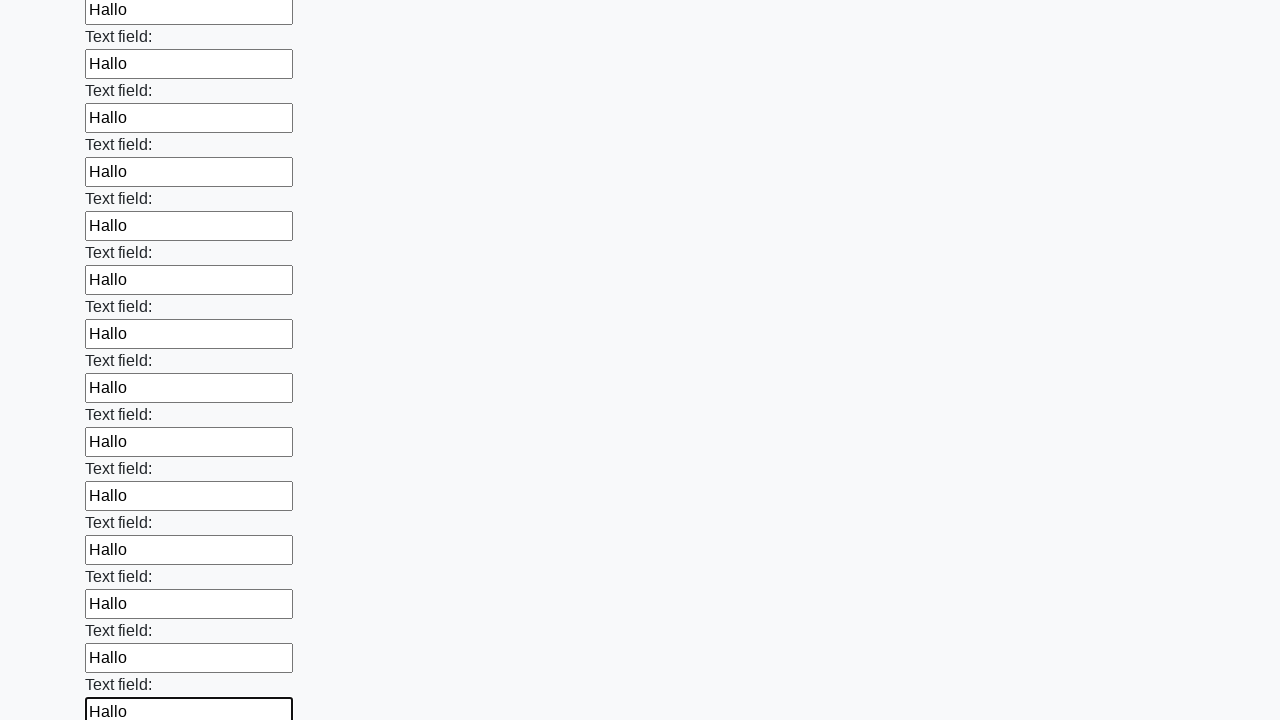

Filled an input field with 'Hallo' on input >> nth=68
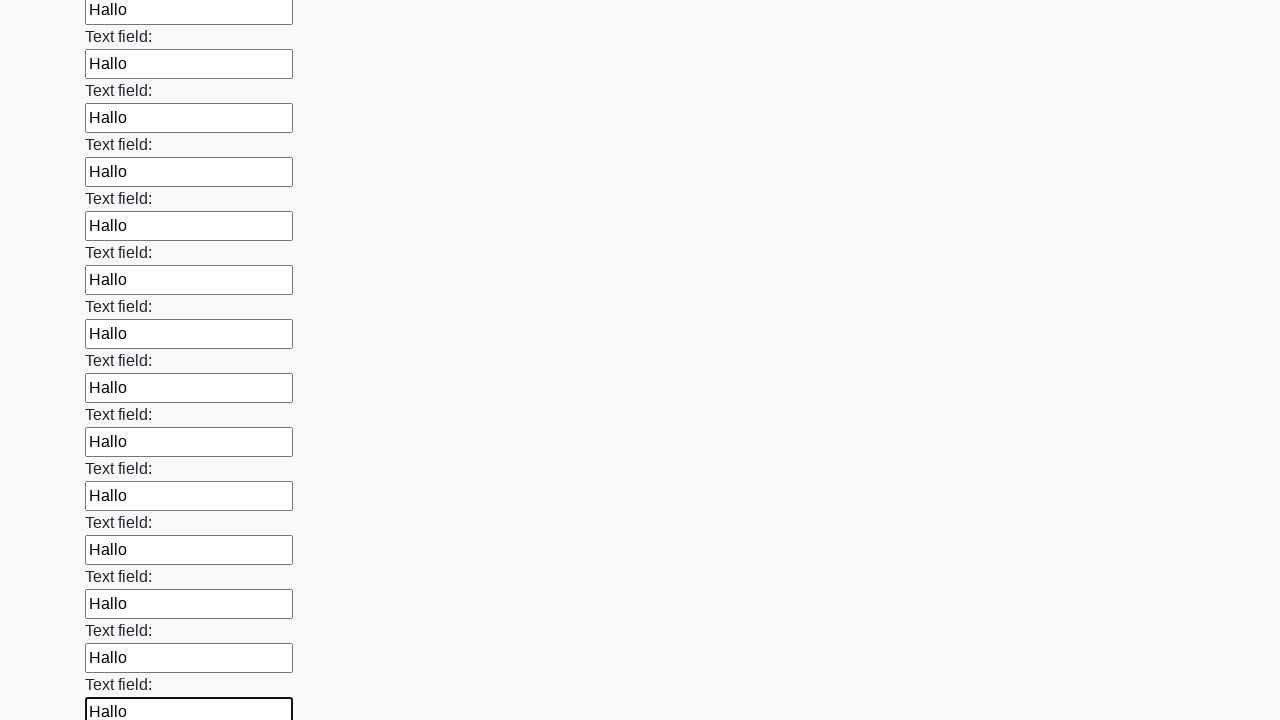

Filled an input field with 'Hallo' on input >> nth=69
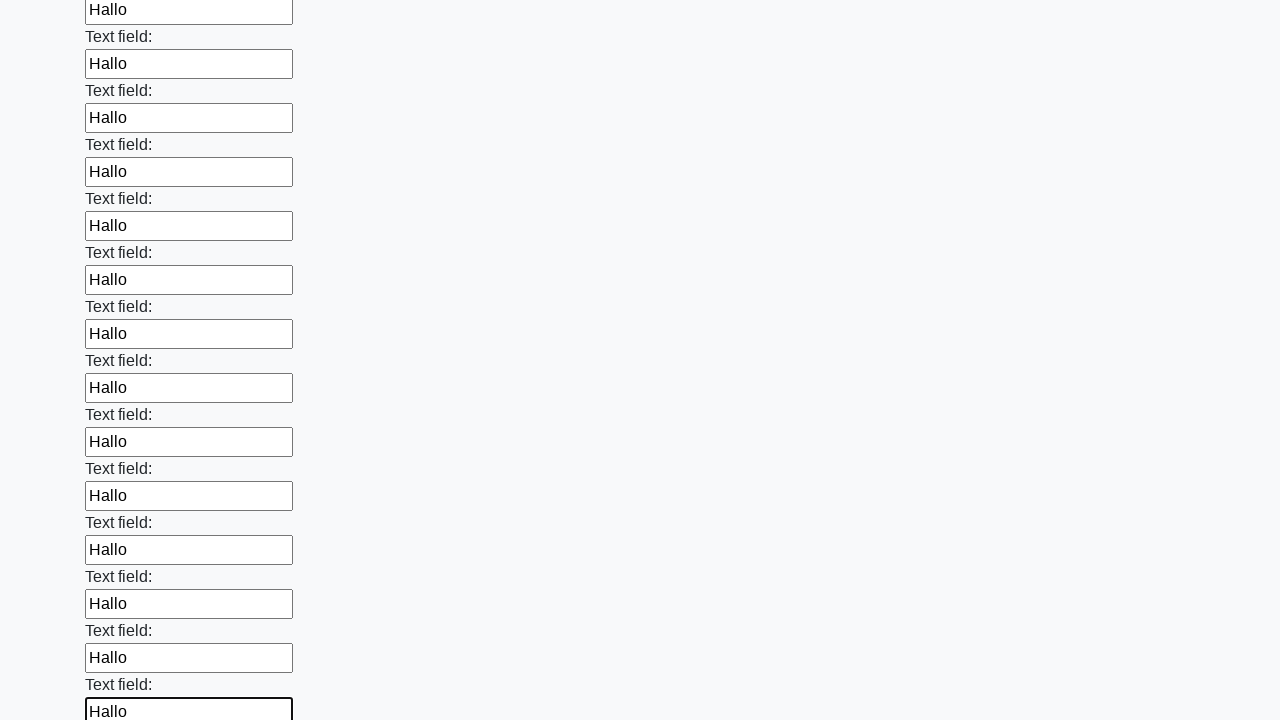

Filled an input field with 'Hallo' on input >> nth=70
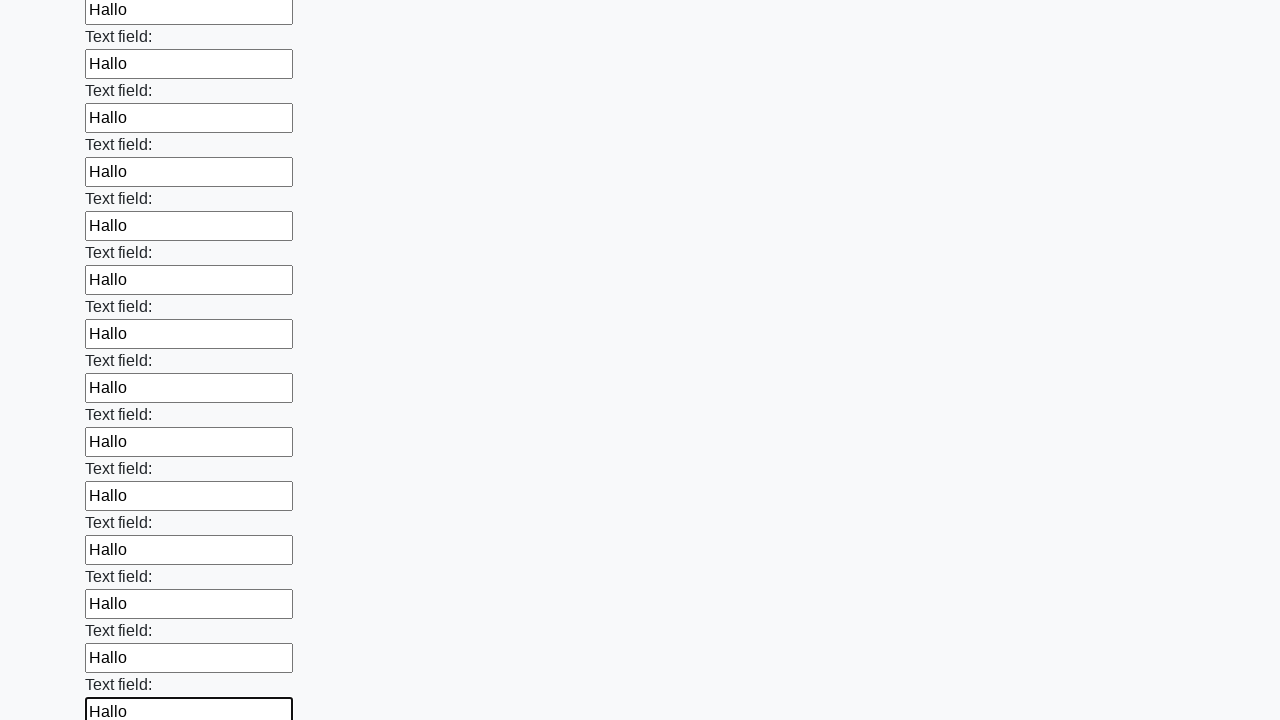

Filled an input field with 'Hallo' on input >> nth=71
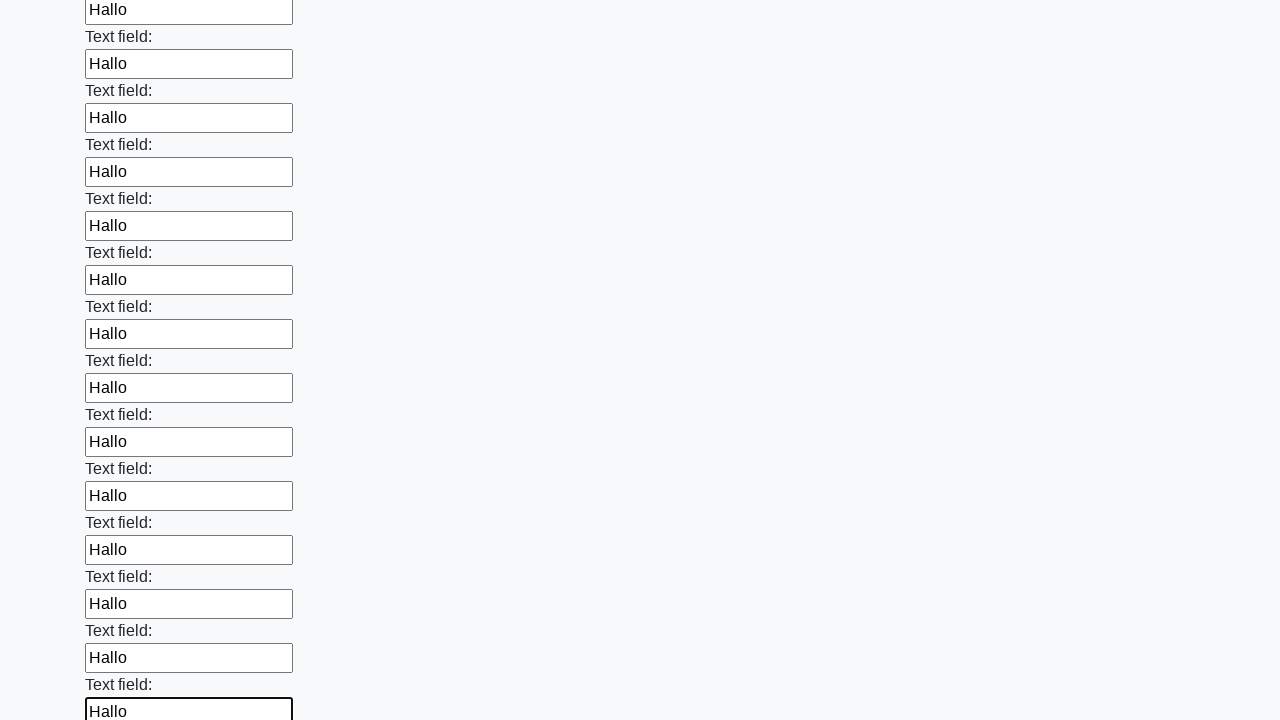

Filled an input field with 'Hallo' on input >> nth=72
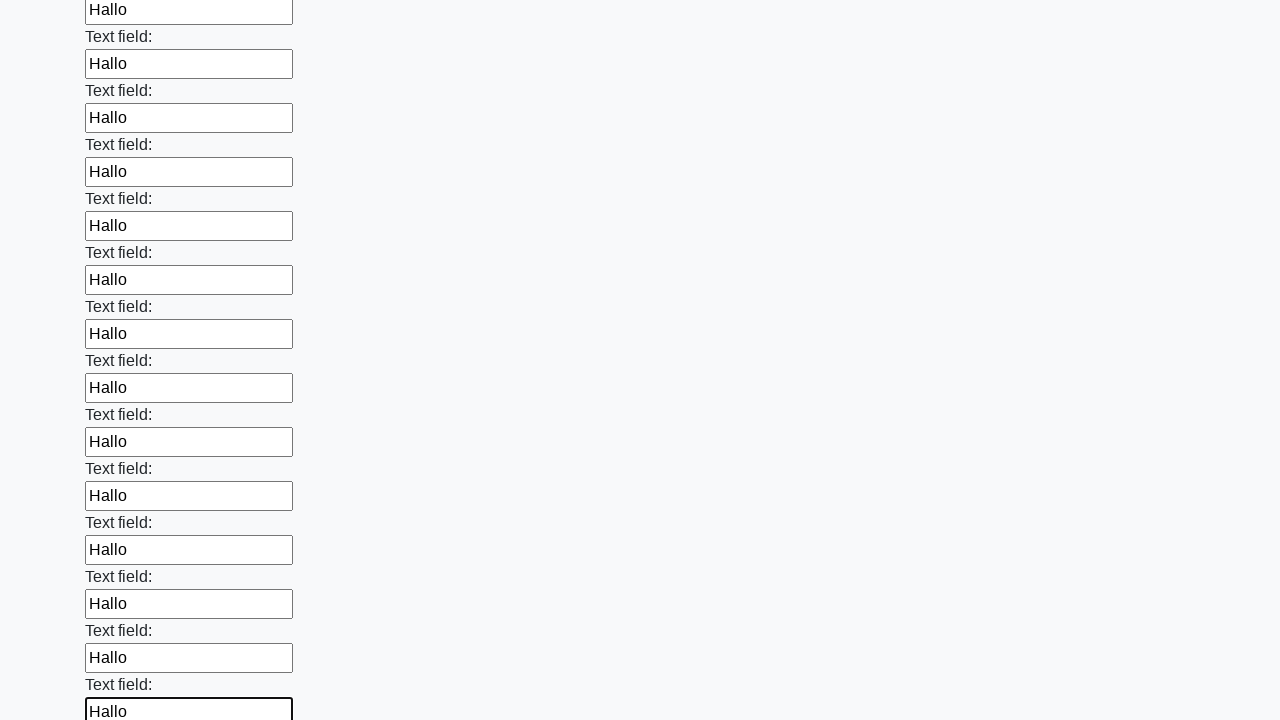

Filled an input field with 'Hallo' on input >> nth=73
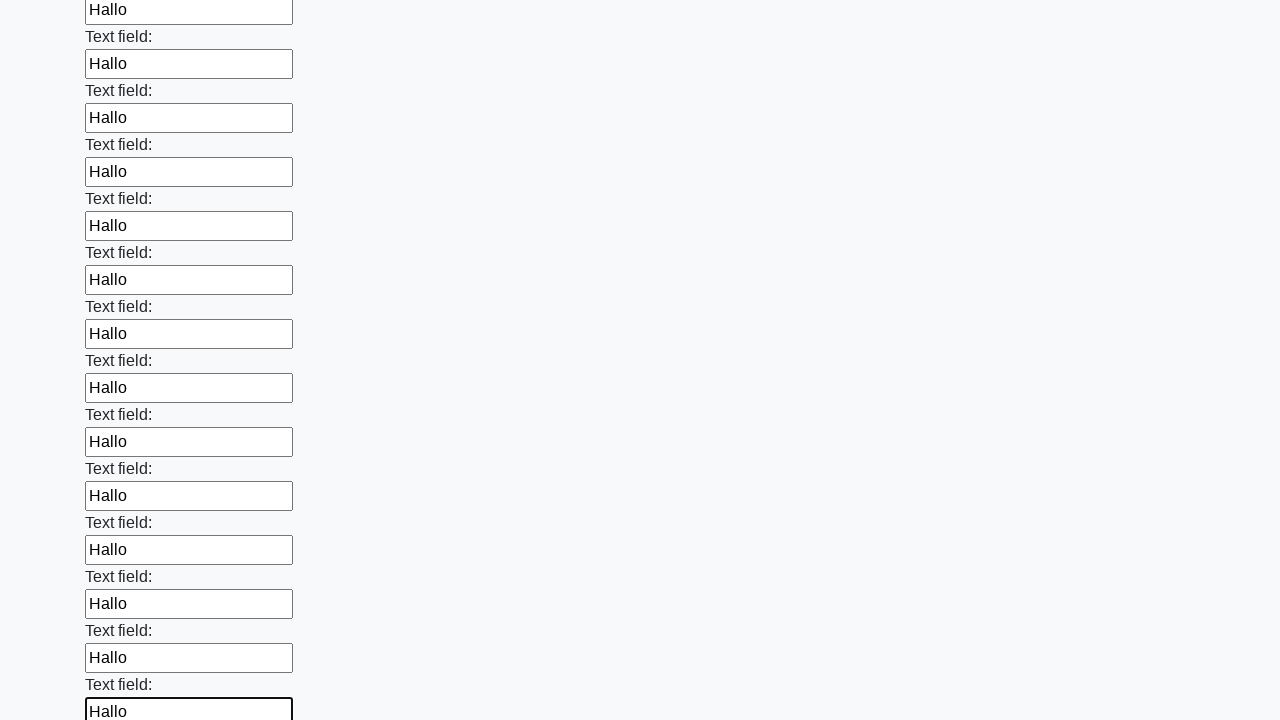

Filled an input field with 'Hallo' on input >> nth=74
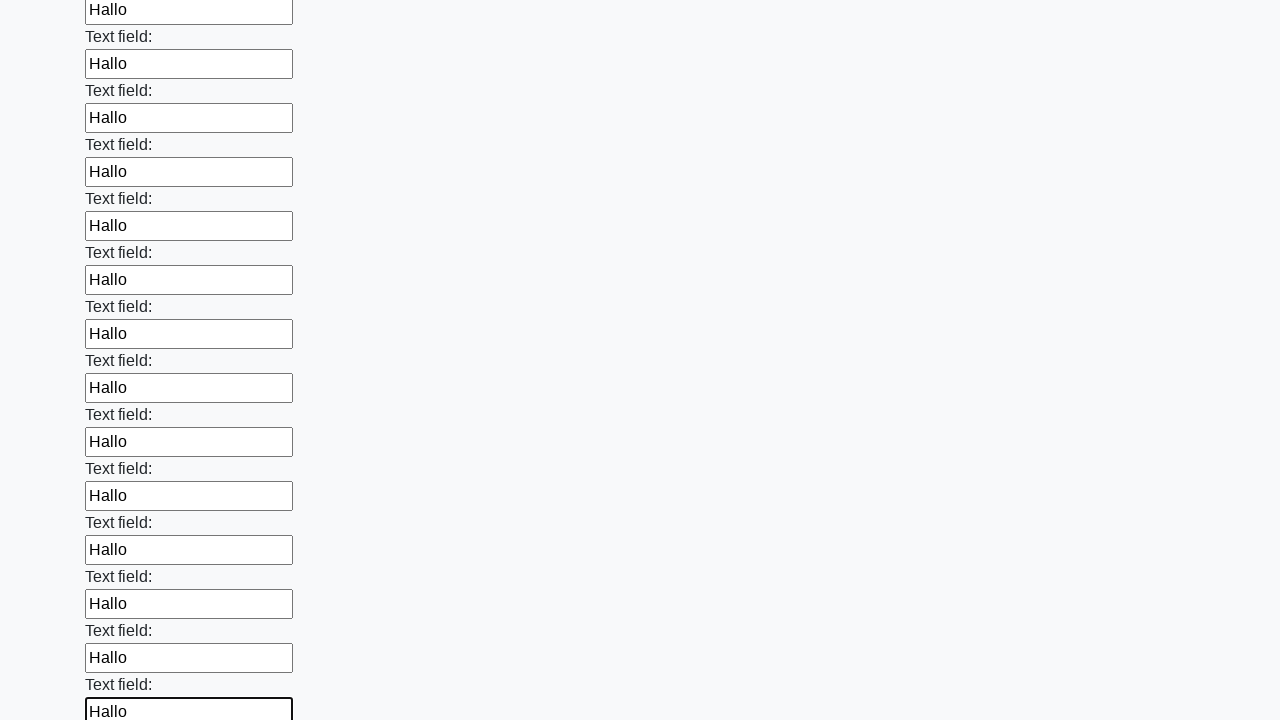

Filled an input field with 'Hallo' on input >> nth=75
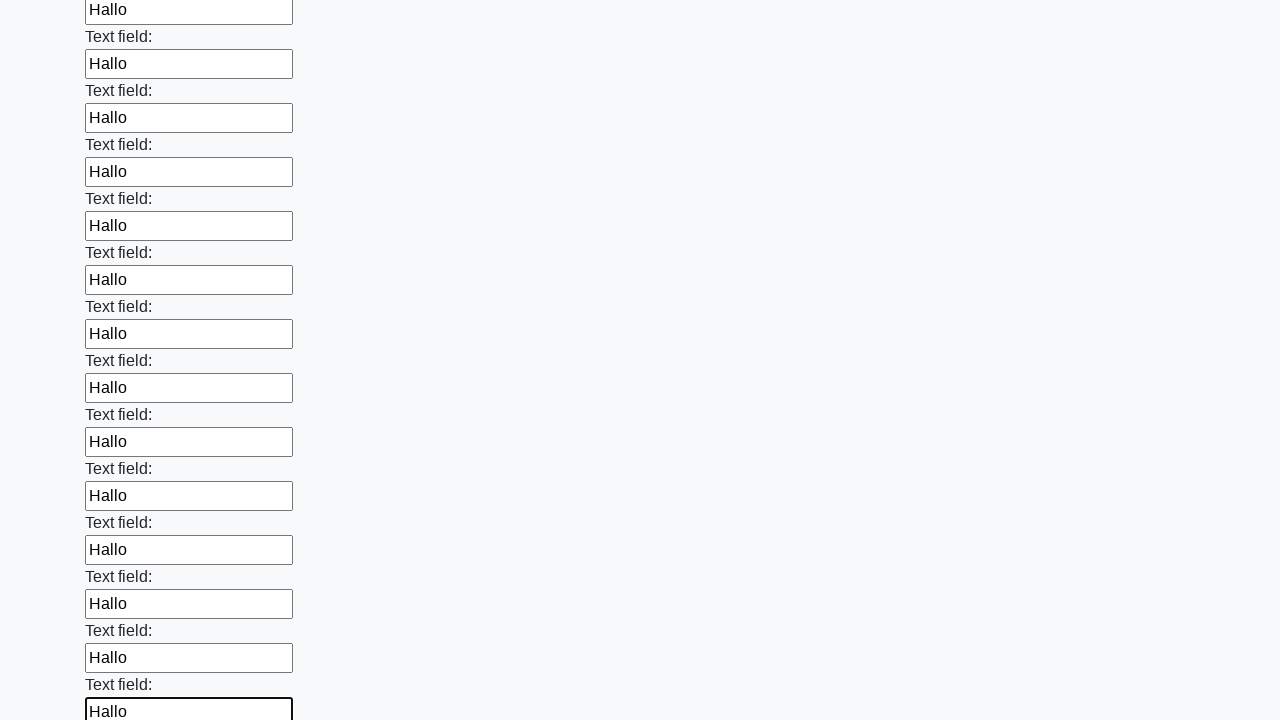

Filled an input field with 'Hallo' on input >> nth=76
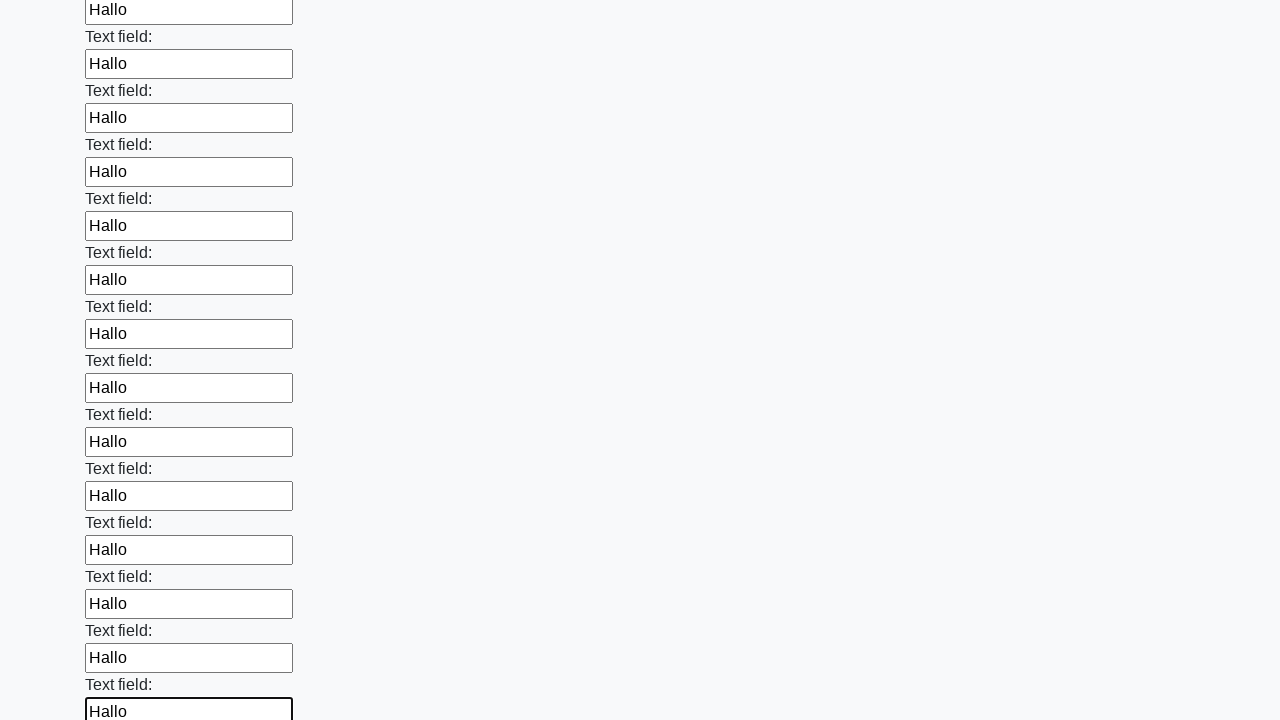

Filled an input field with 'Hallo' on input >> nth=77
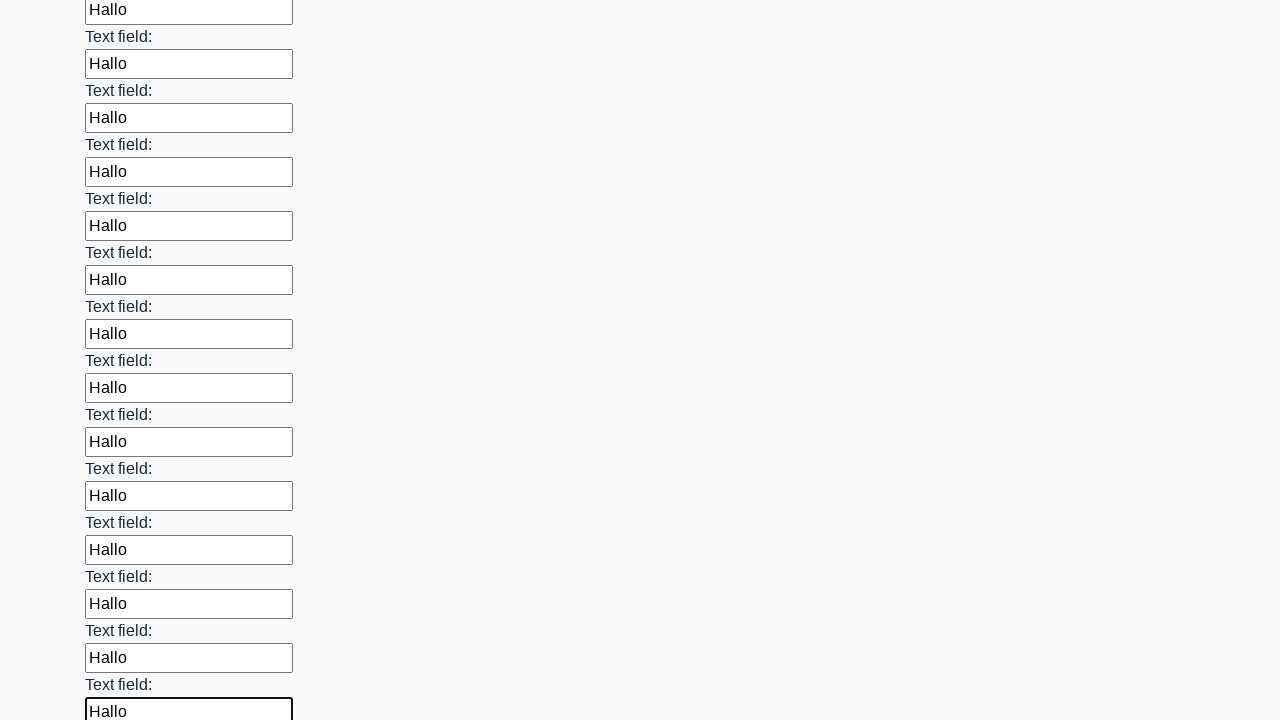

Filled an input field with 'Hallo' on input >> nth=78
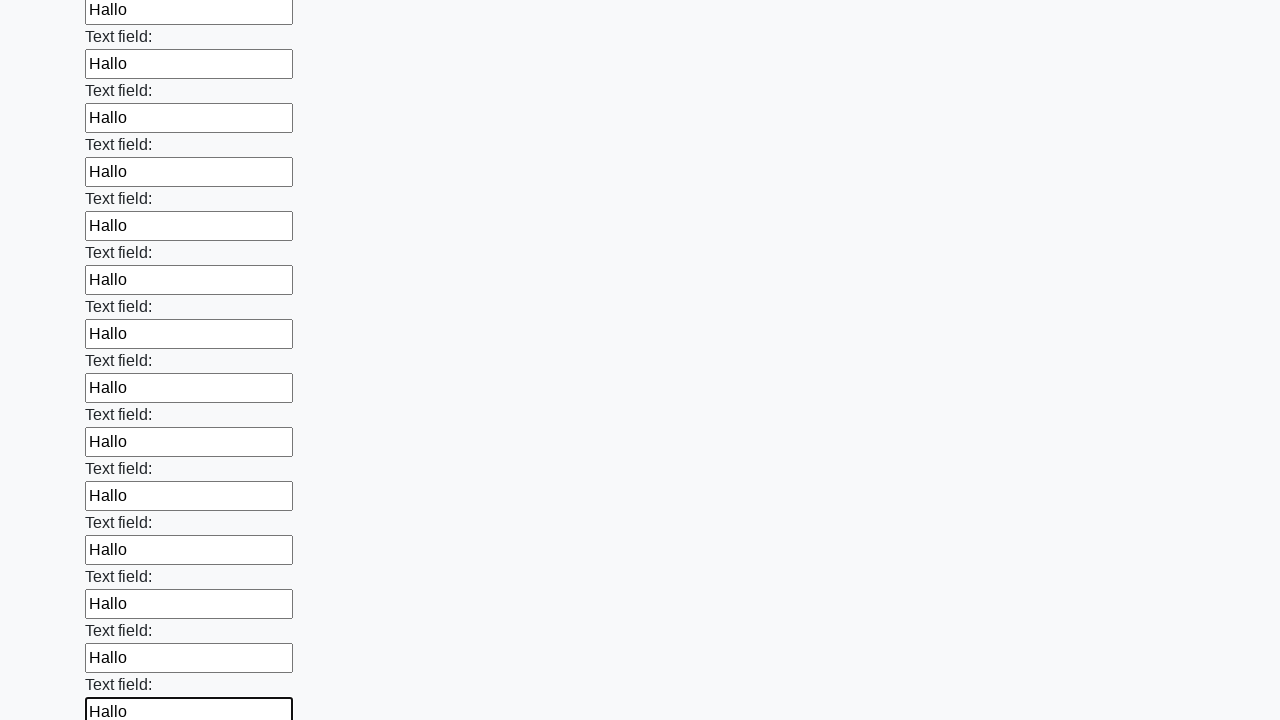

Filled an input field with 'Hallo' on input >> nth=79
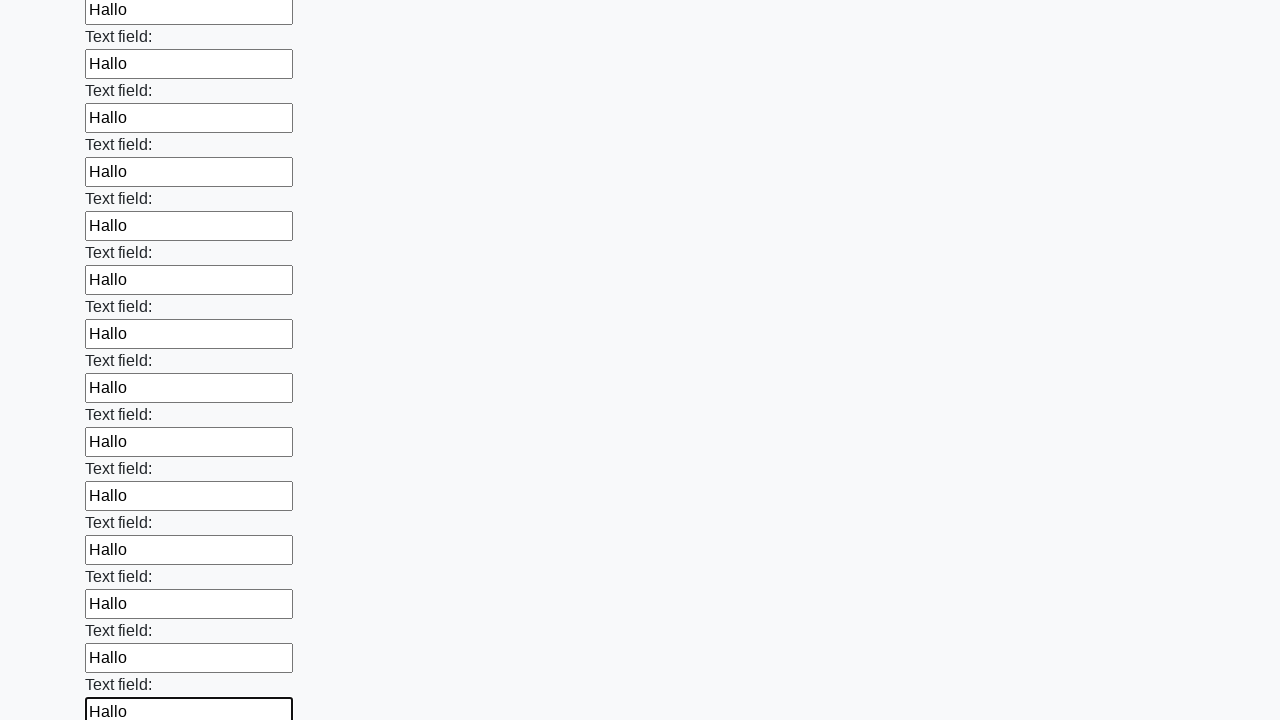

Filled an input field with 'Hallo' on input >> nth=80
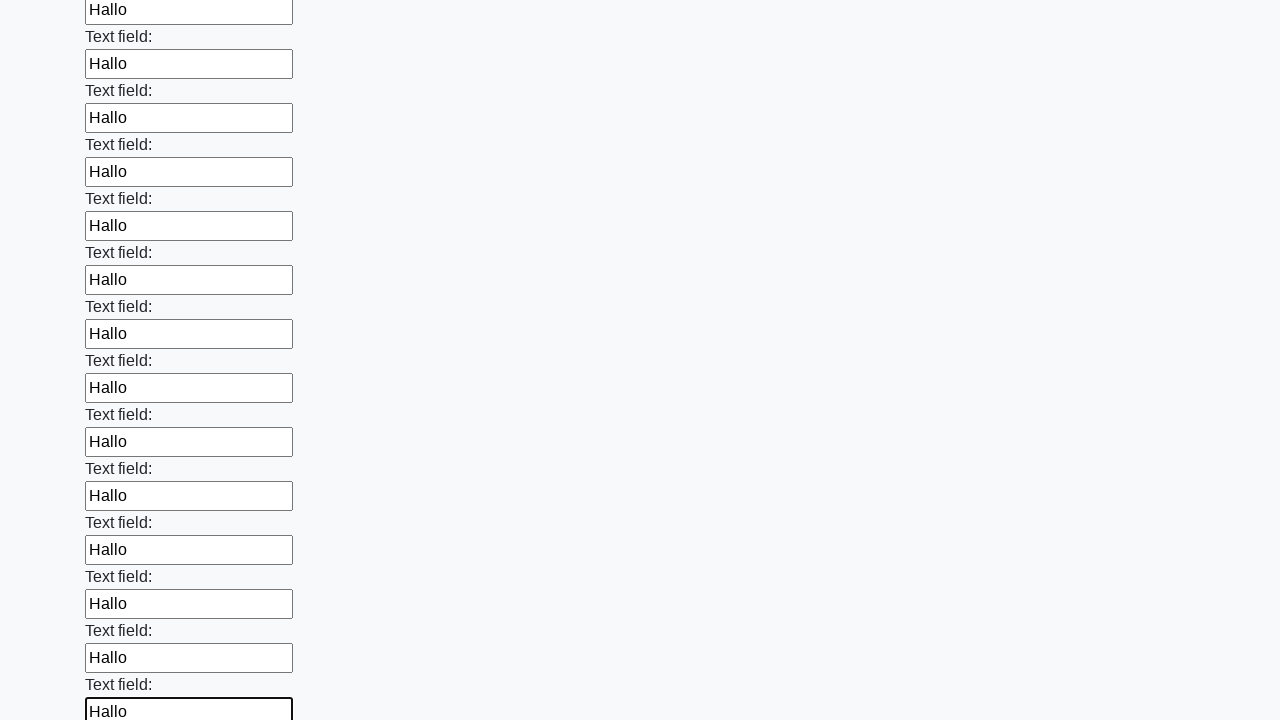

Filled an input field with 'Hallo' on input >> nth=81
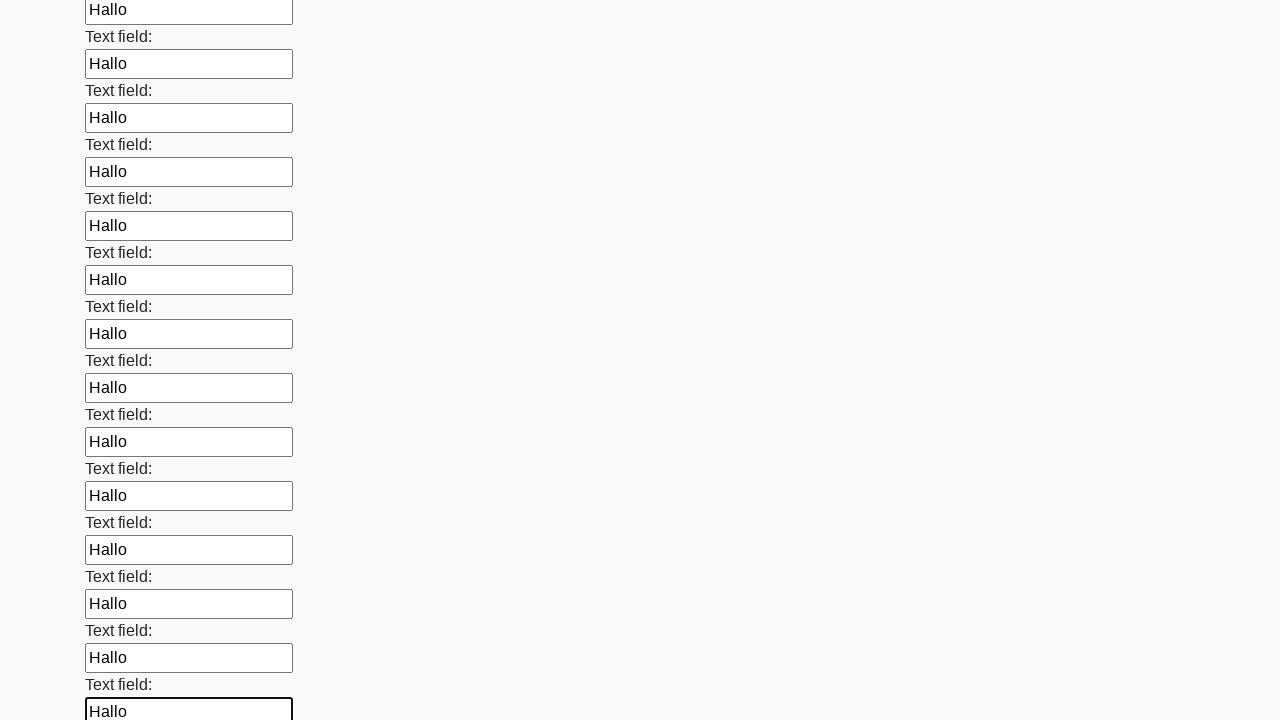

Filled an input field with 'Hallo' on input >> nth=82
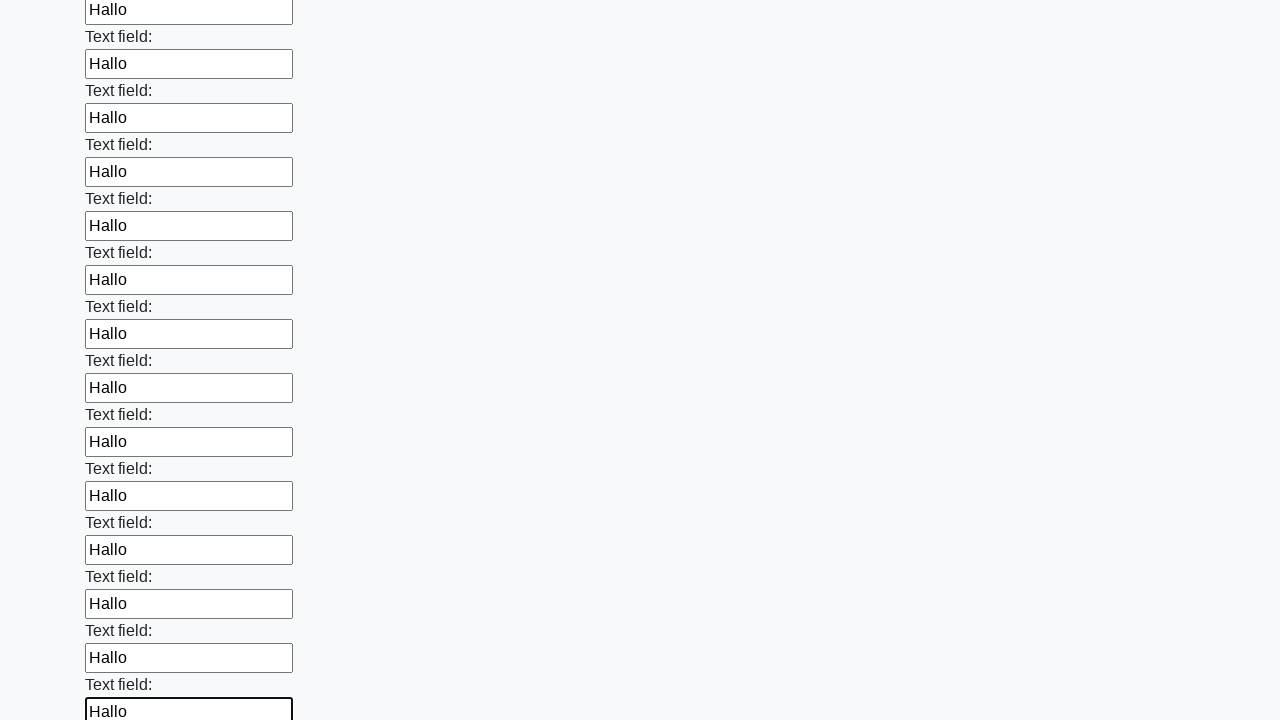

Filled an input field with 'Hallo' on input >> nth=83
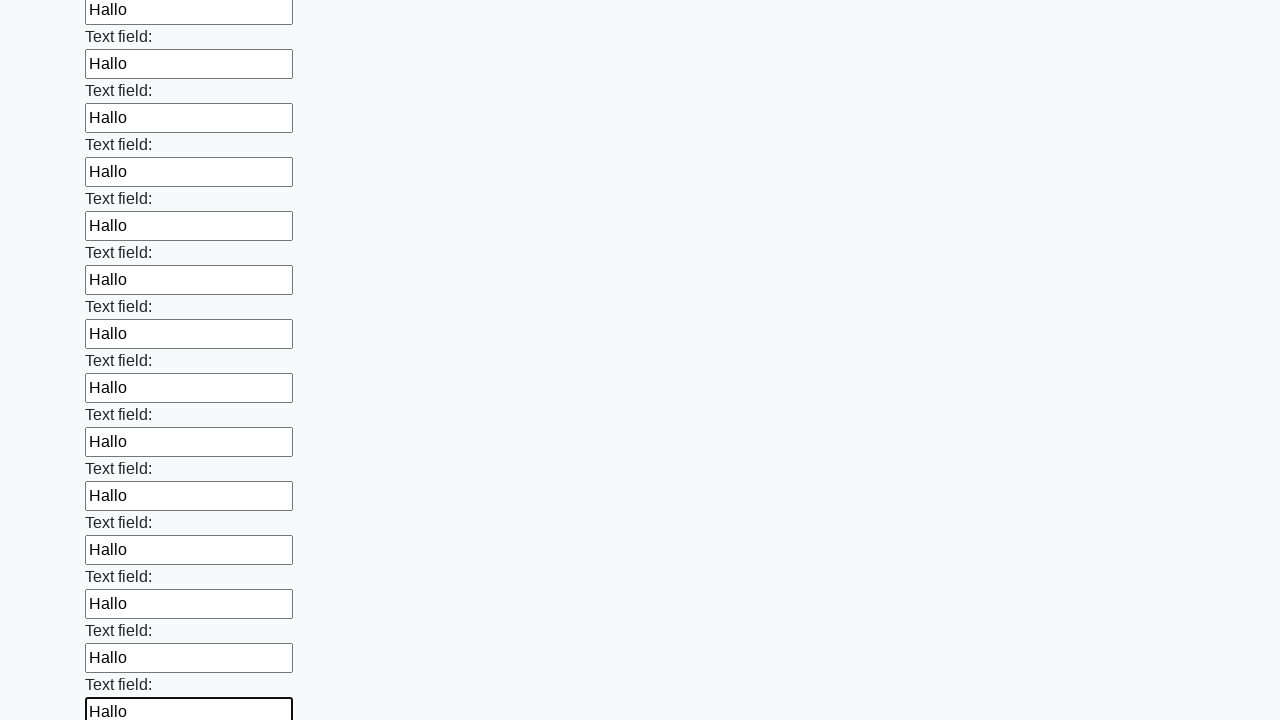

Filled an input field with 'Hallo' on input >> nth=84
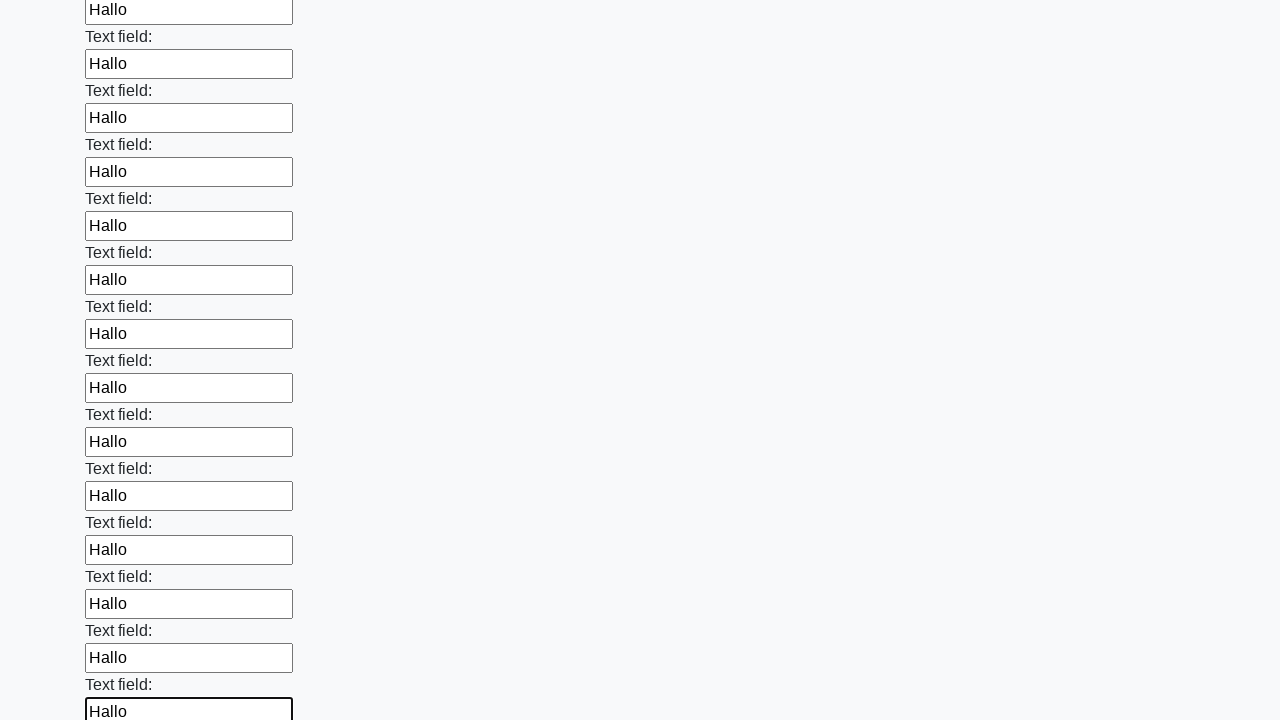

Filled an input field with 'Hallo' on input >> nth=85
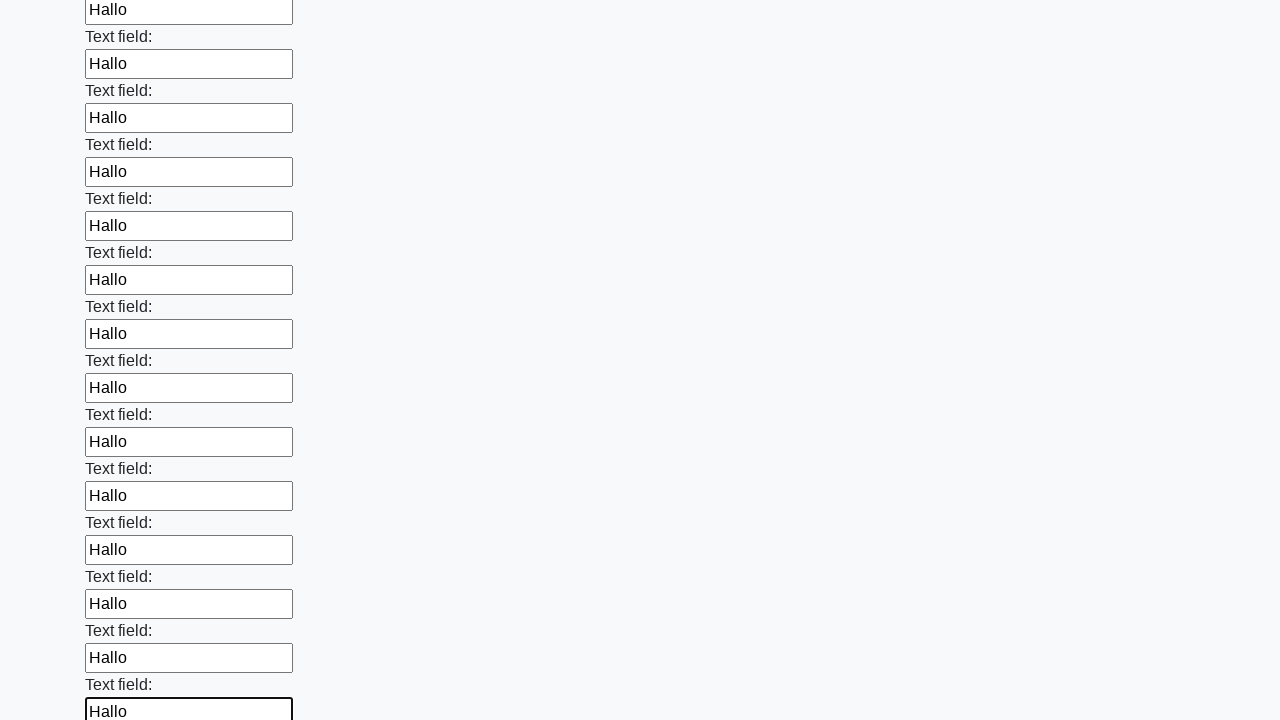

Filled an input field with 'Hallo' on input >> nth=86
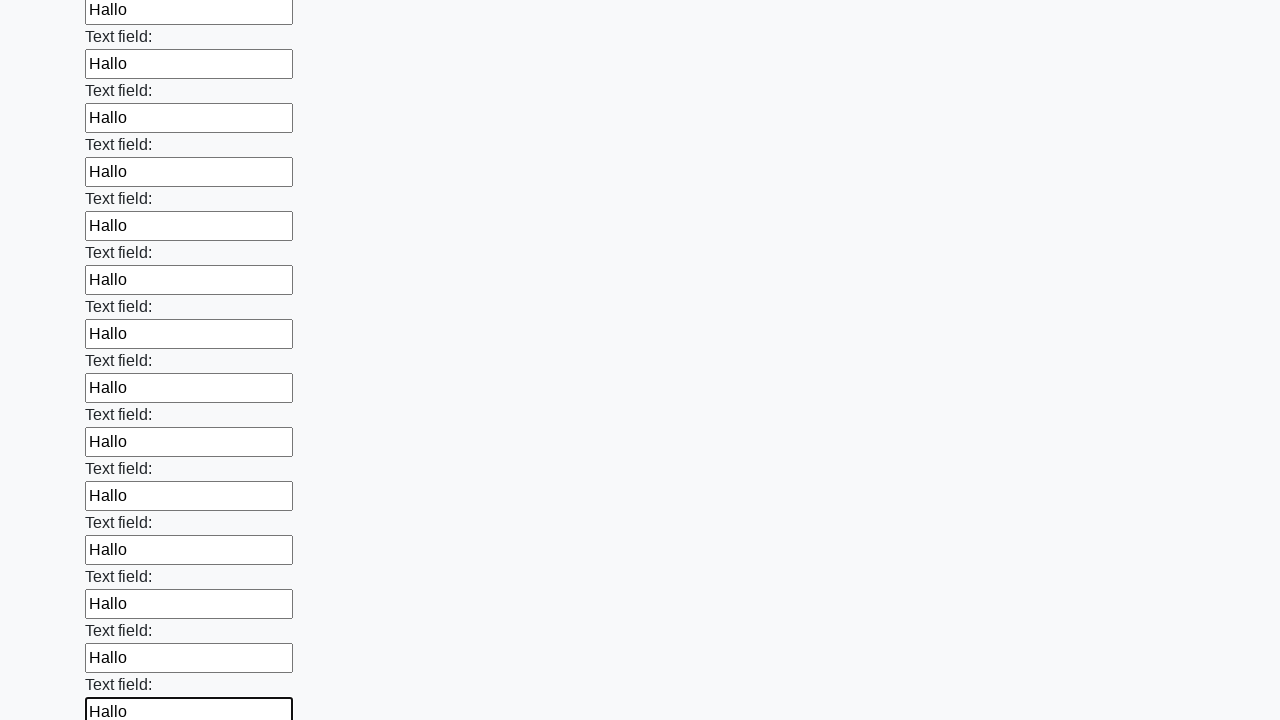

Filled an input field with 'Hallo' on input >> nth=87
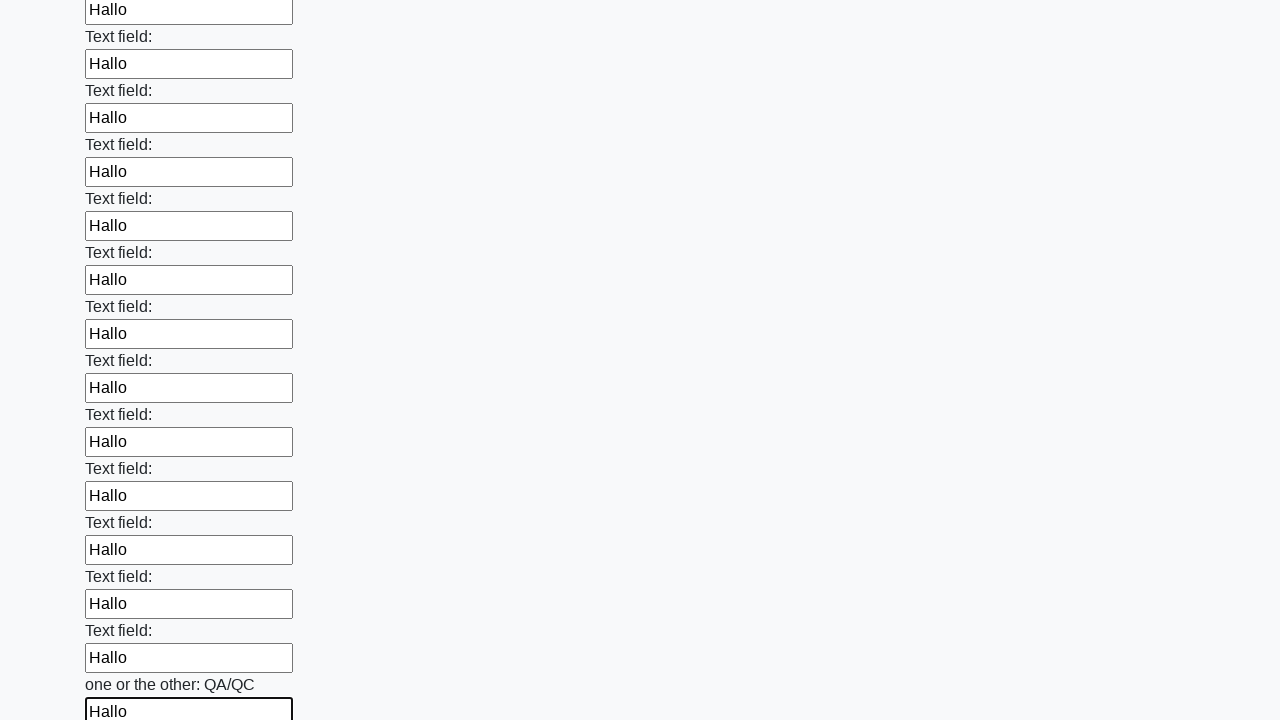

Filled an input field with 'Hallo' on input >> nth=88
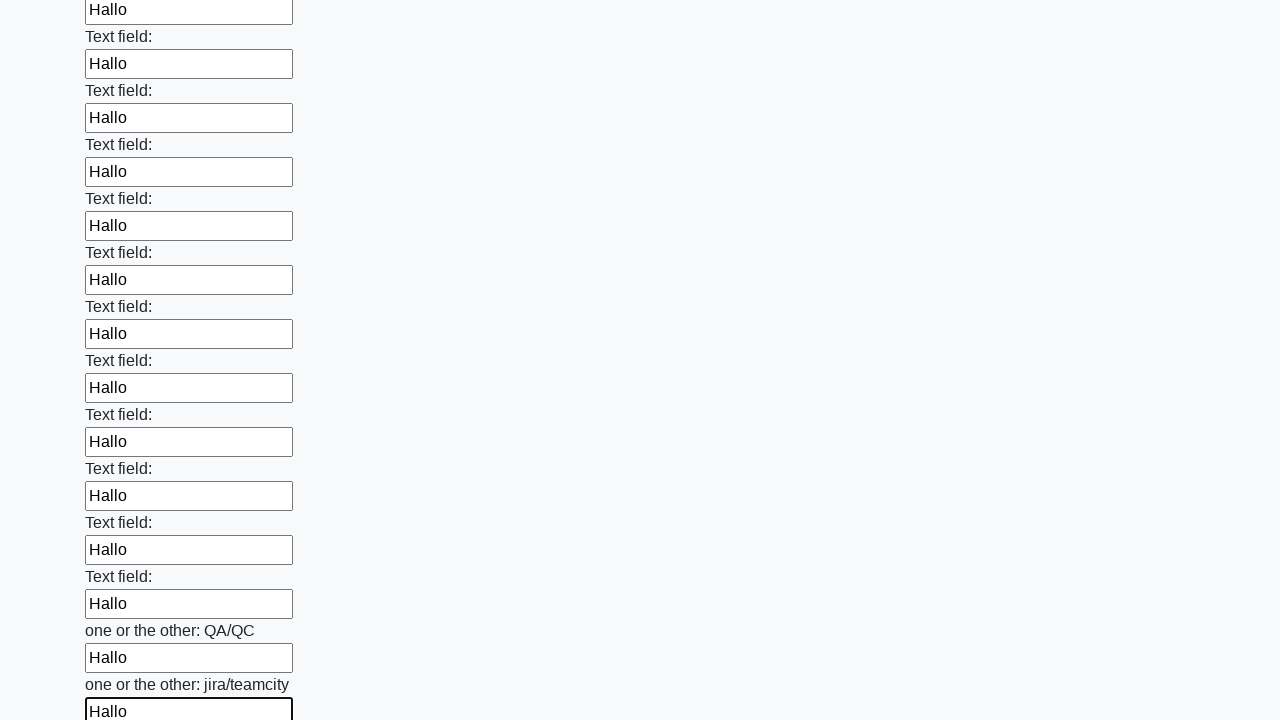

Filled an input field with 'Hallo' on input >> nth=89
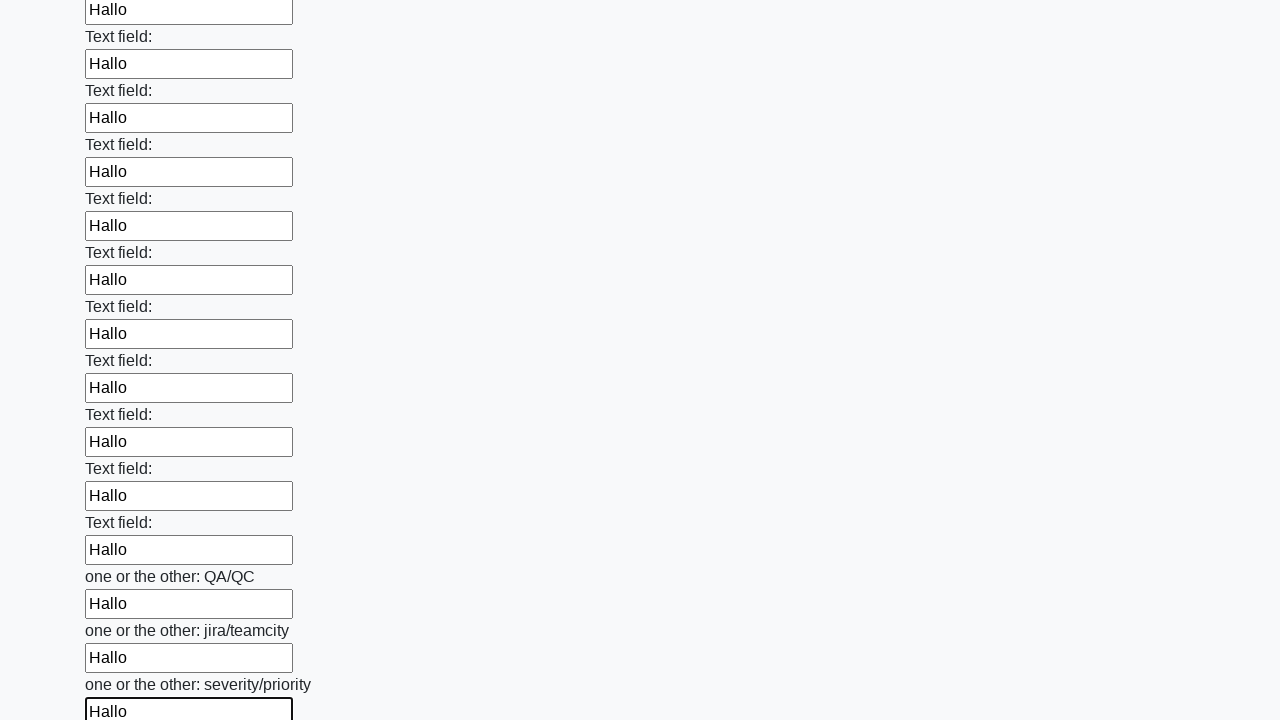

Filled an input field with 'Hallo' on input >> nth=90
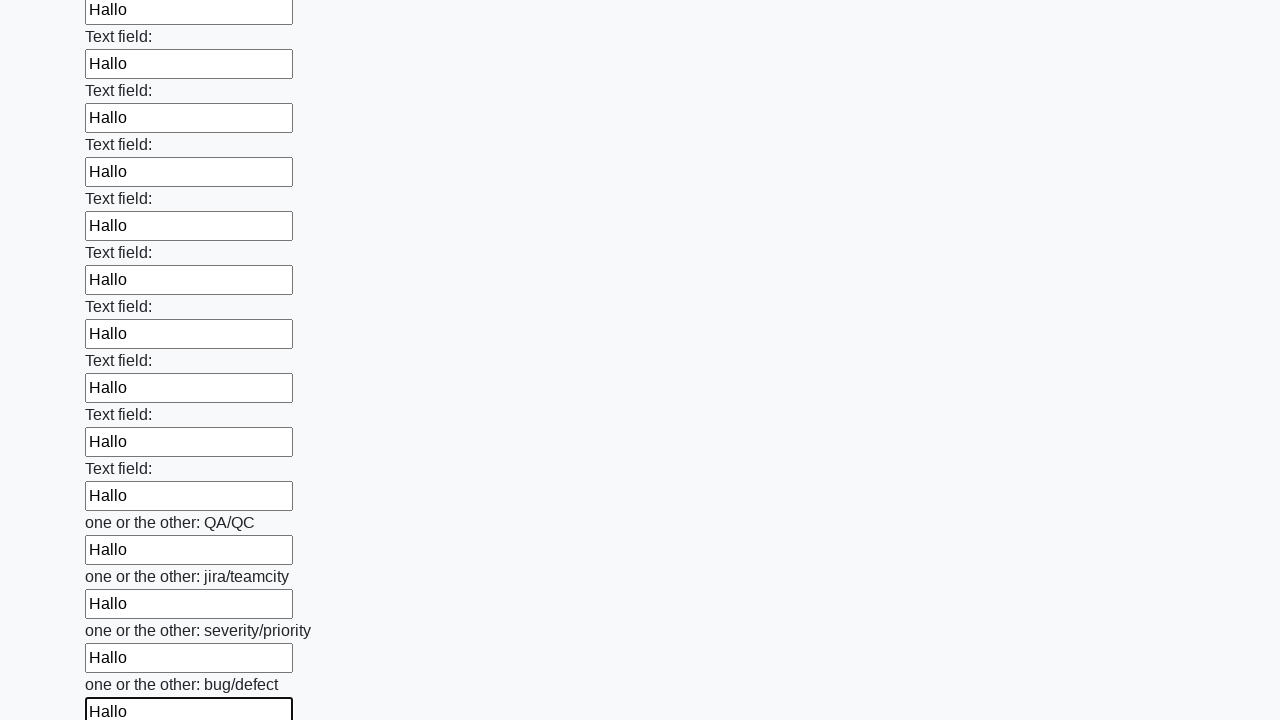

Filled an input field with 'Hallo' on input >> nth=91
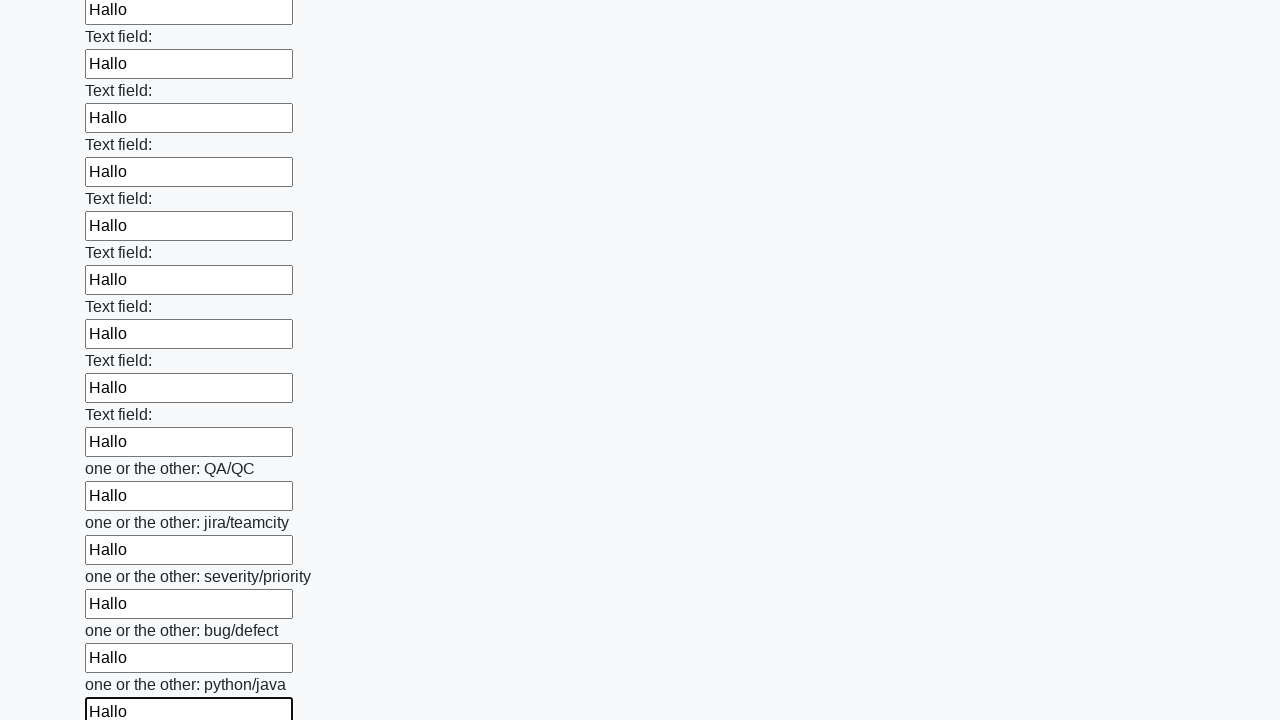

Filled an input field with 'Hallo' on input >> nth=92
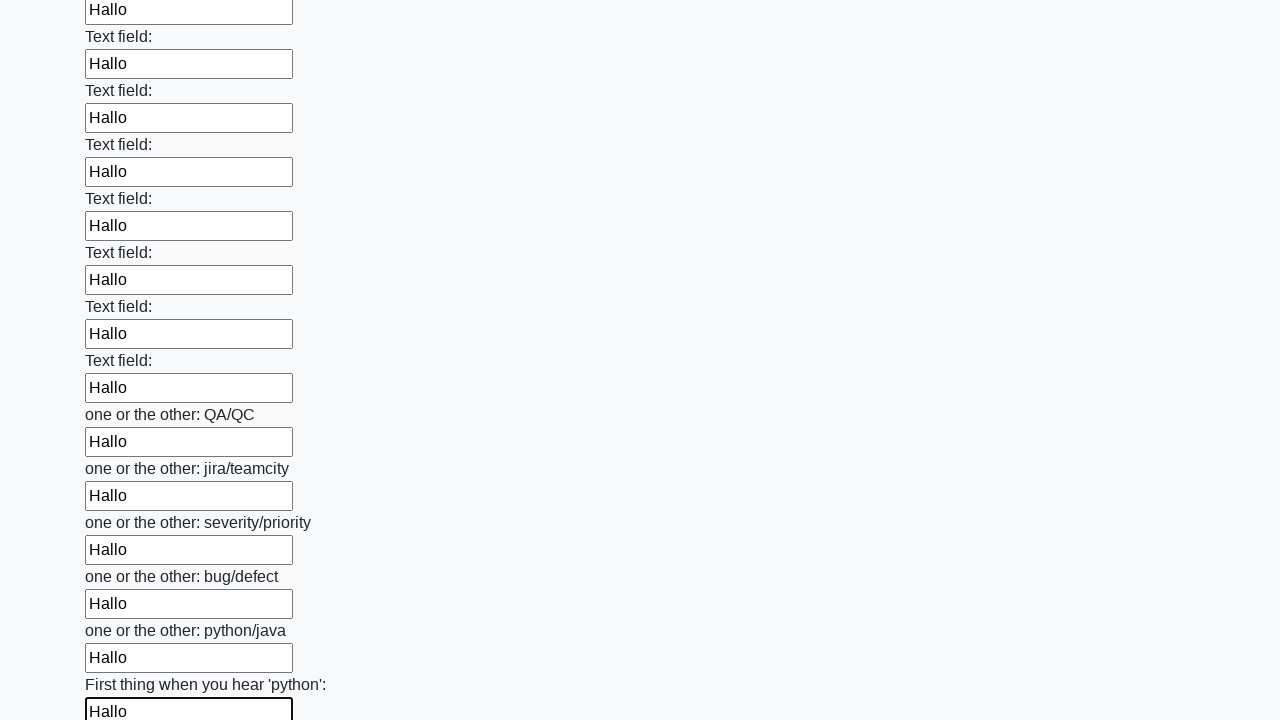

Filled an input field with 'Hallo' on input >> nth=93
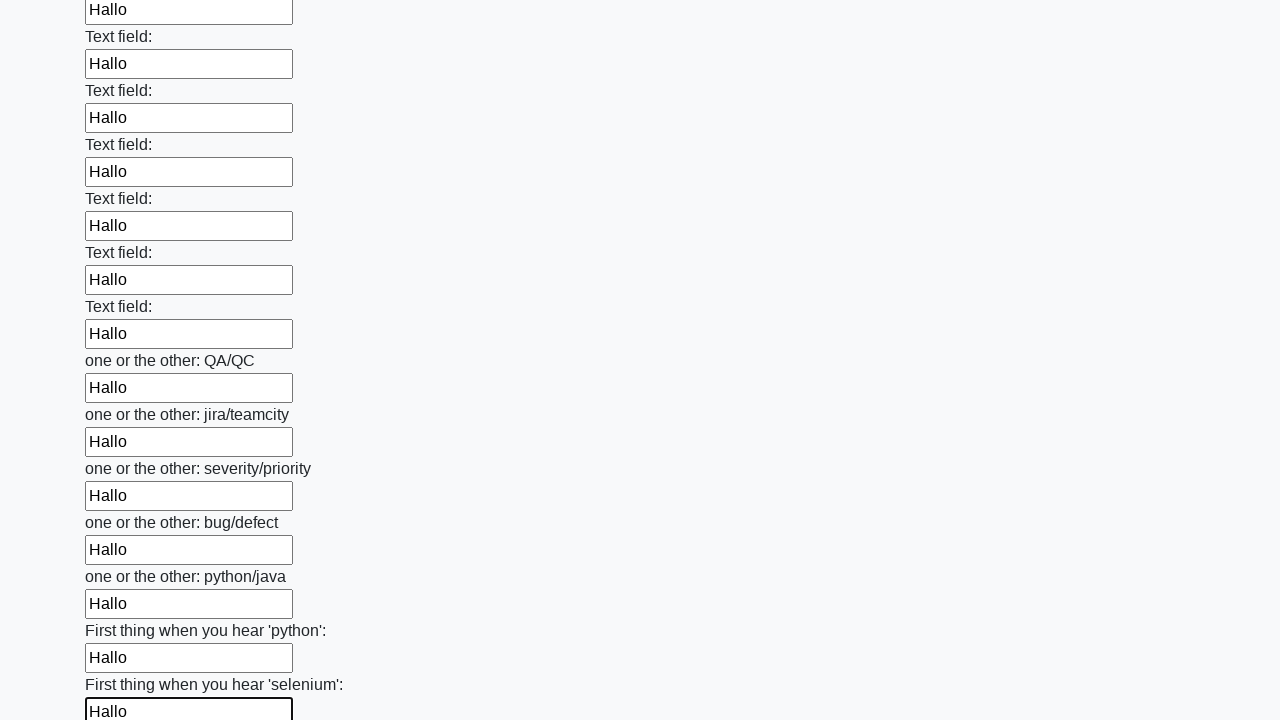

Filled an input field with 'Hallo' on input >> nth=94
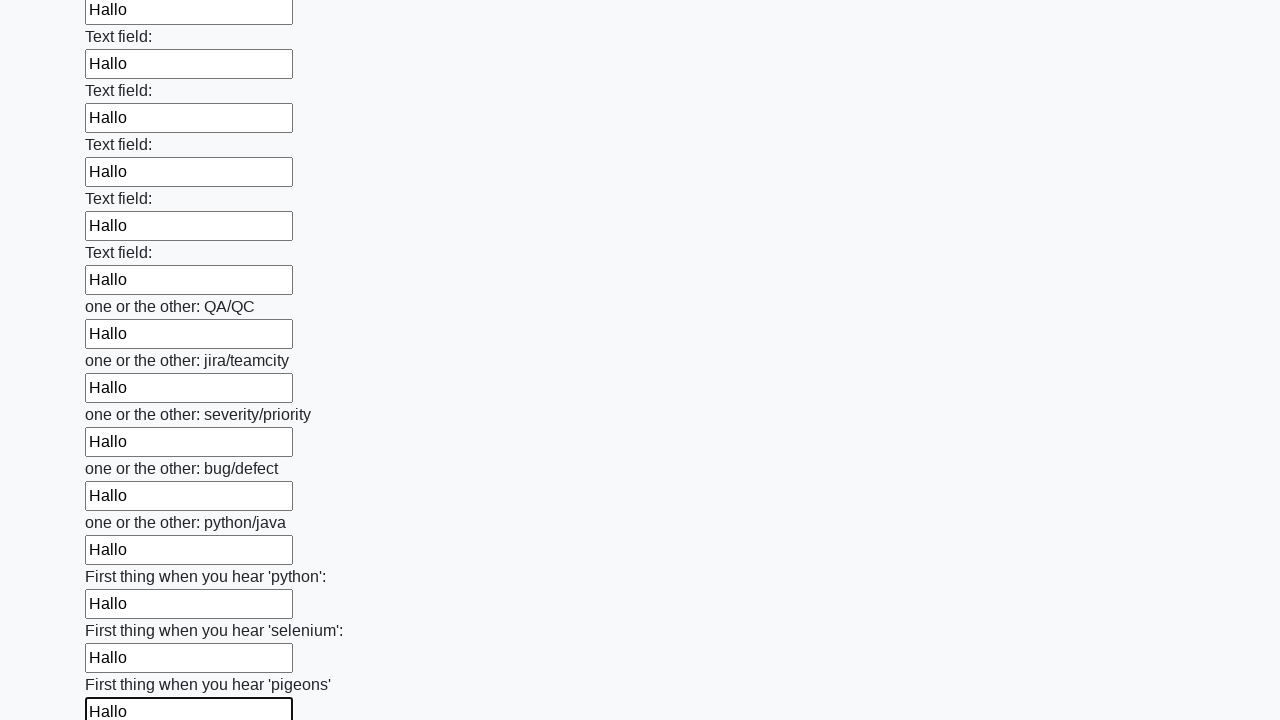

Filled an input field with 'Hallo' on input >> nth=95
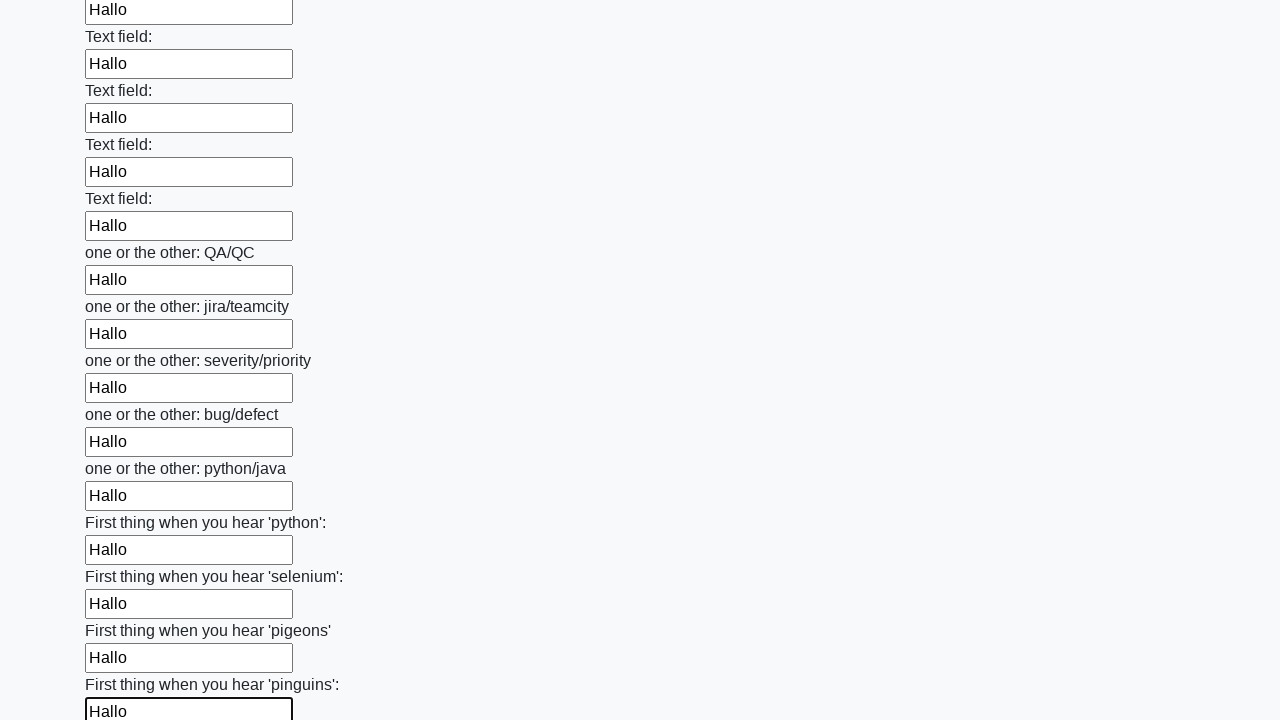

Filled an input field with 'Hallo' on input >> nth=96
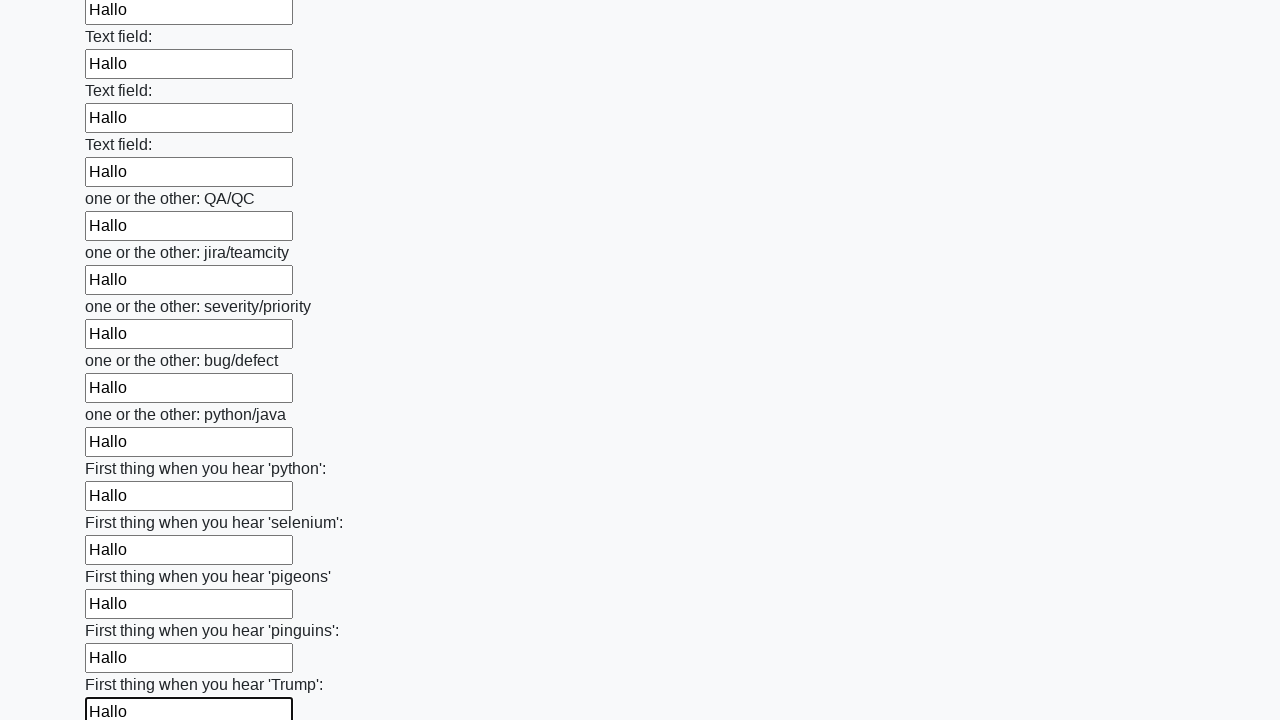

Filled an input field with 'Hallo' on input >> nth=97
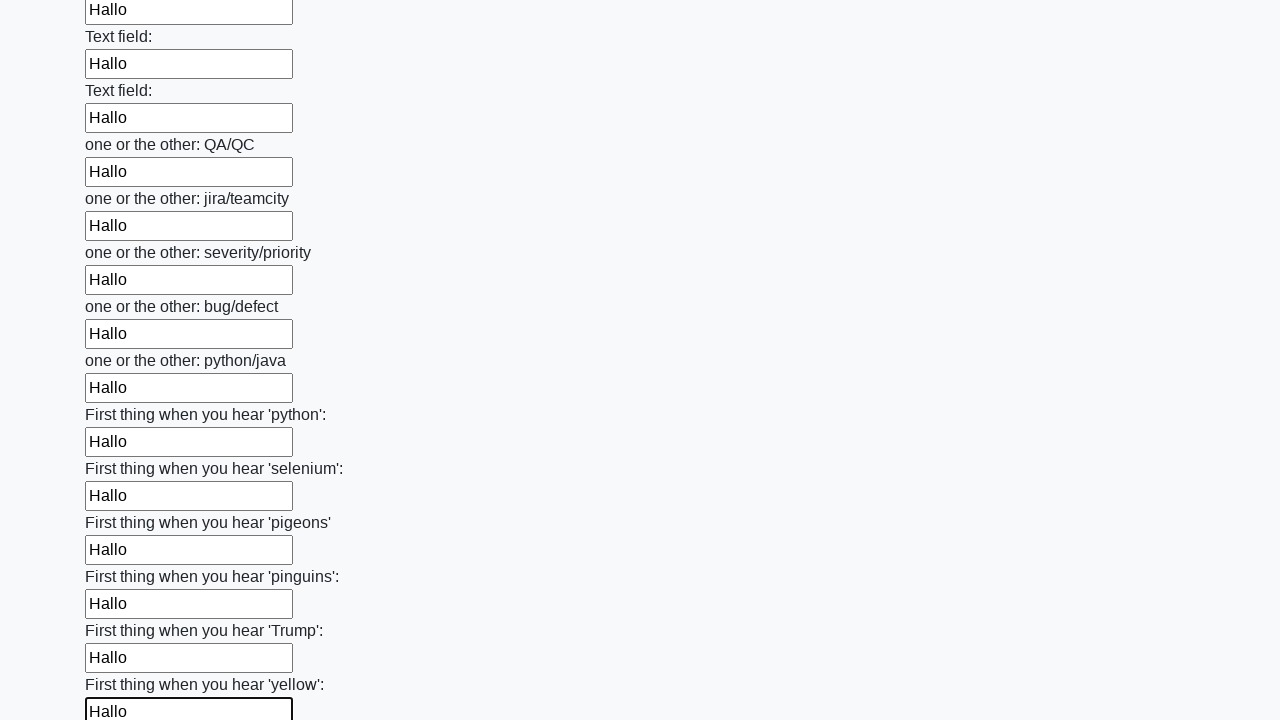

Filled an input field with 'Hallo' on input >> nth=98
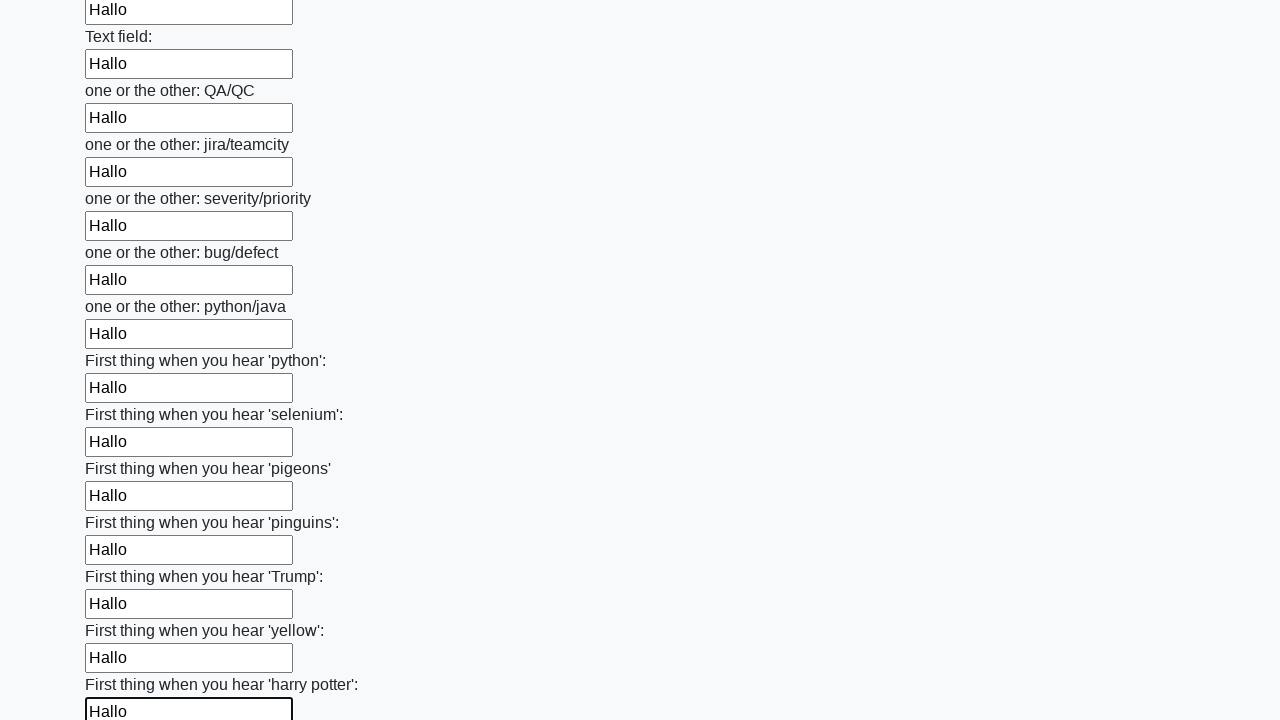

Filled an input field with 'Hallo' on input >> nth=99
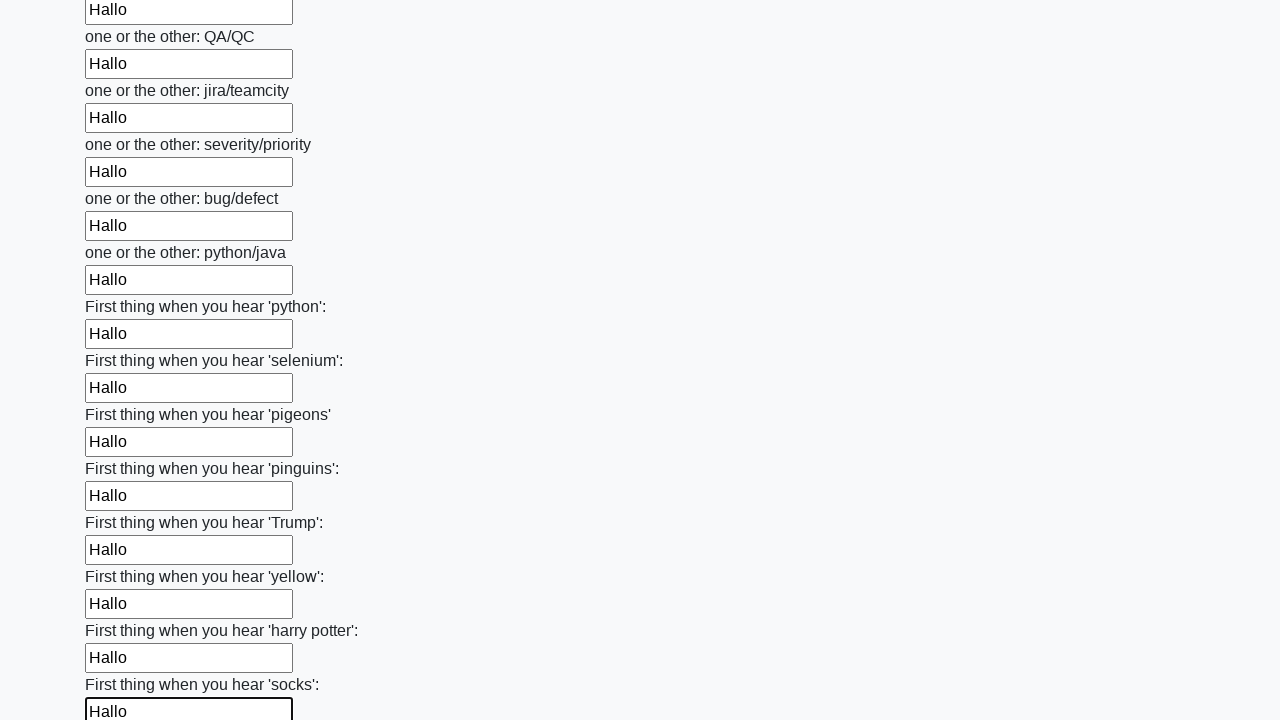

Clicked the submit button at (123, 611) on button
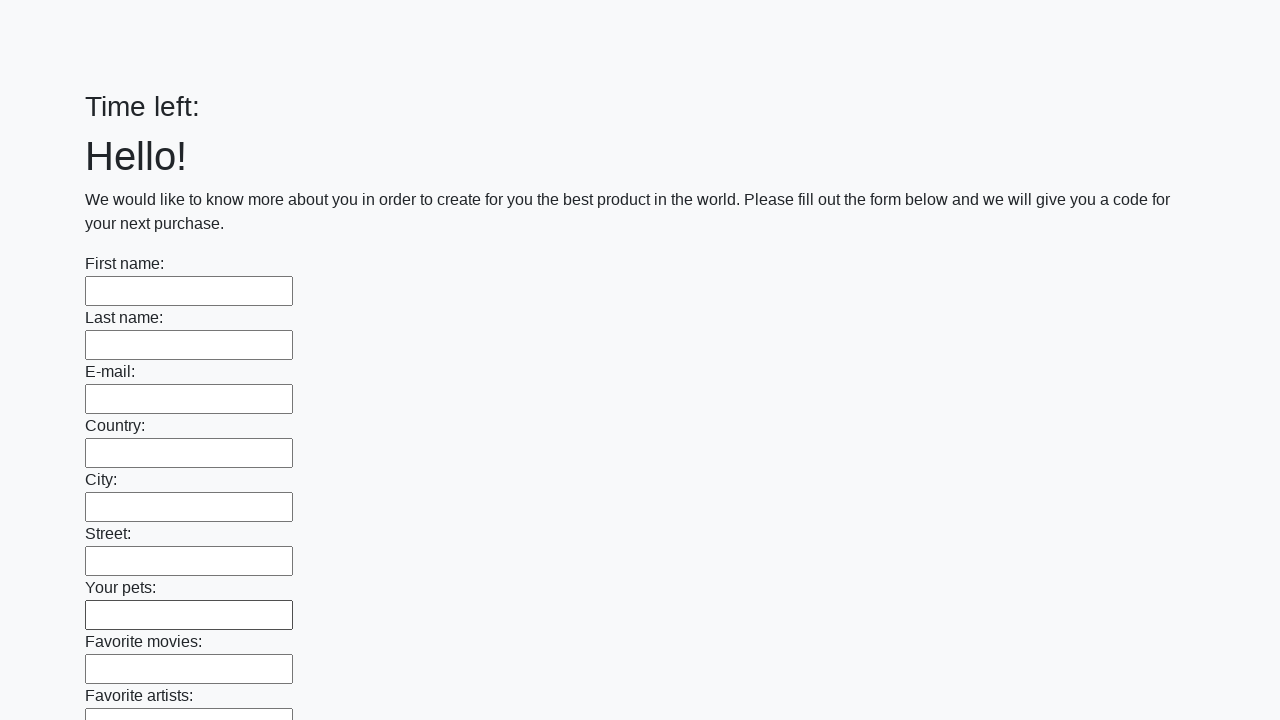

Waited 2 seconds for alert to be processed
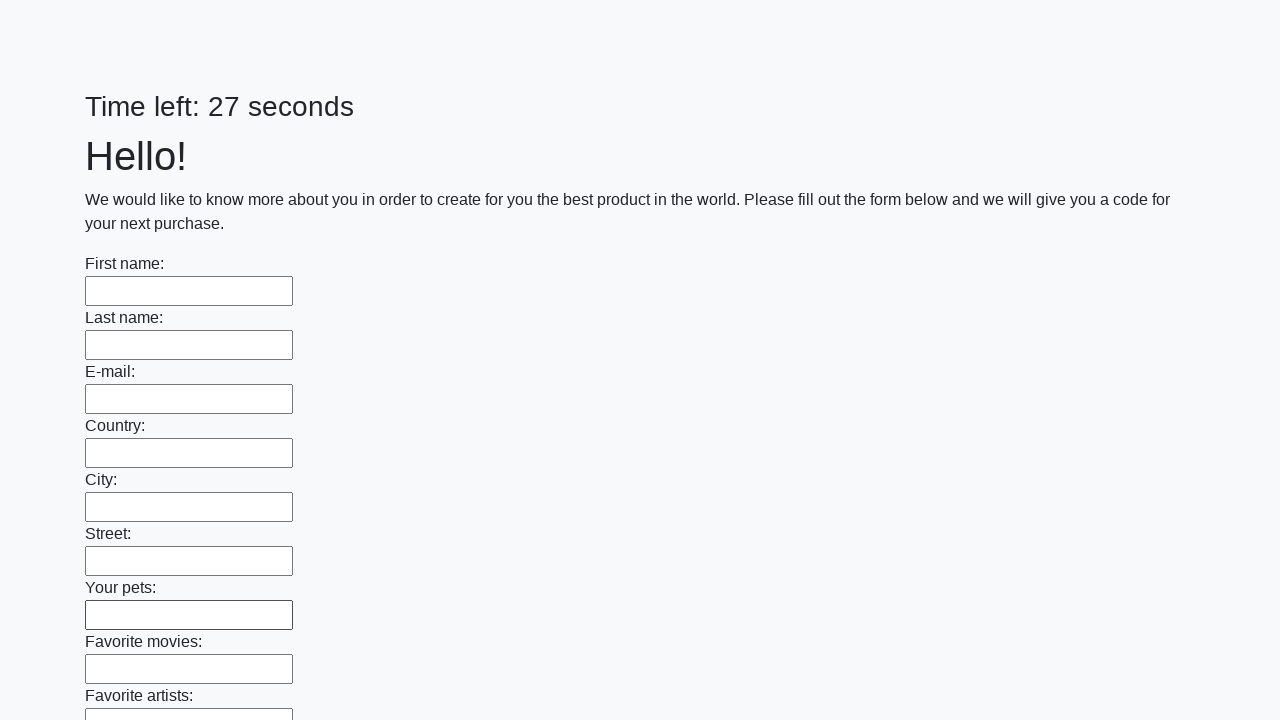

Verified that an alert appeared
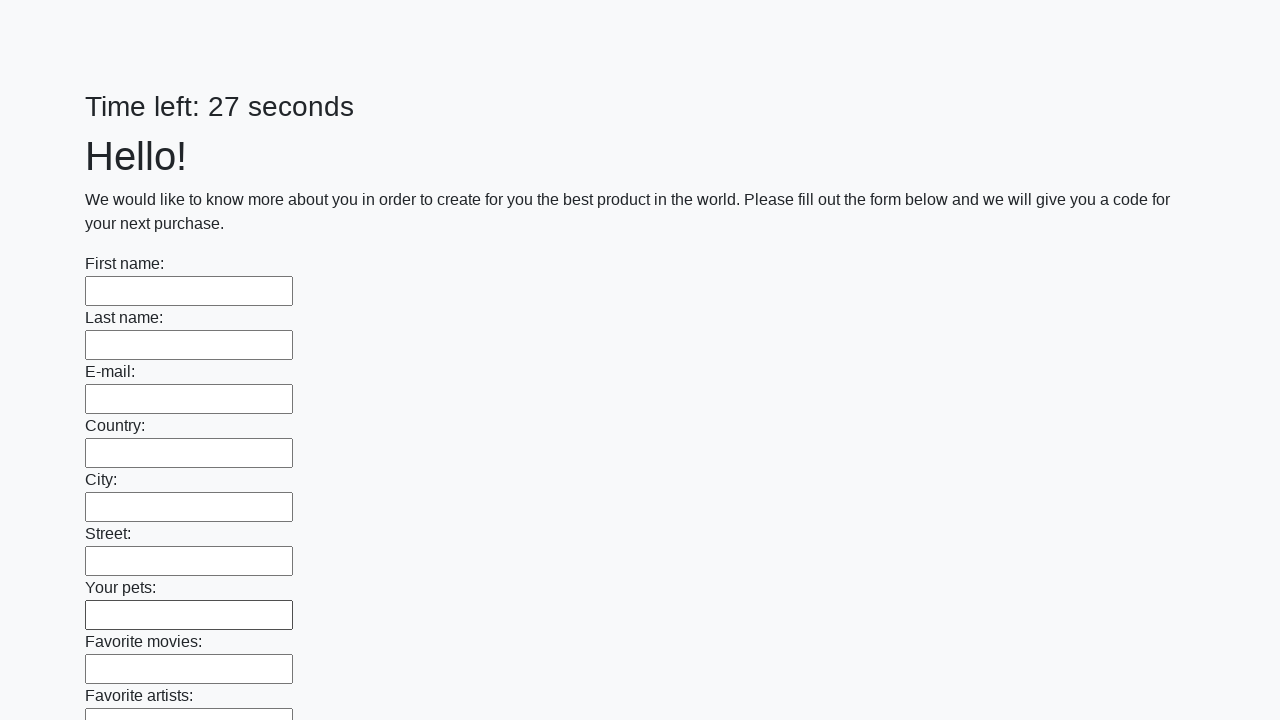

Verified alert contains expected success message 'Congrats, you've passed the task!'
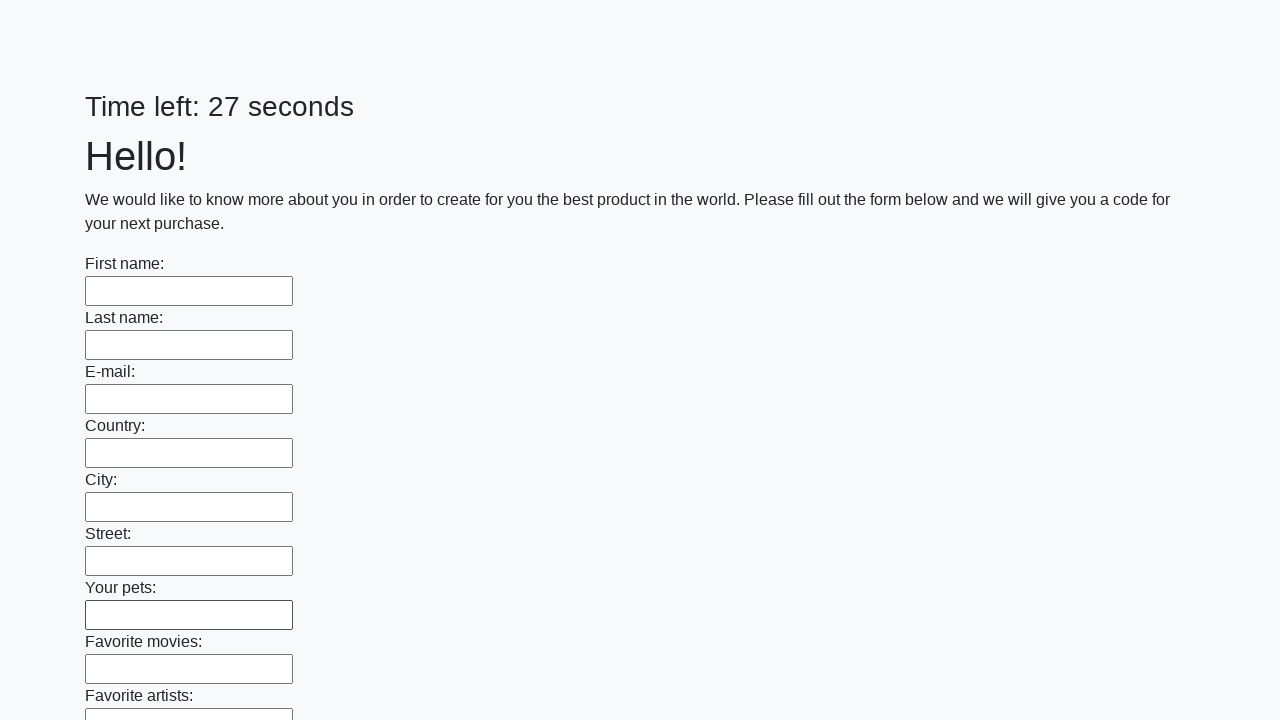

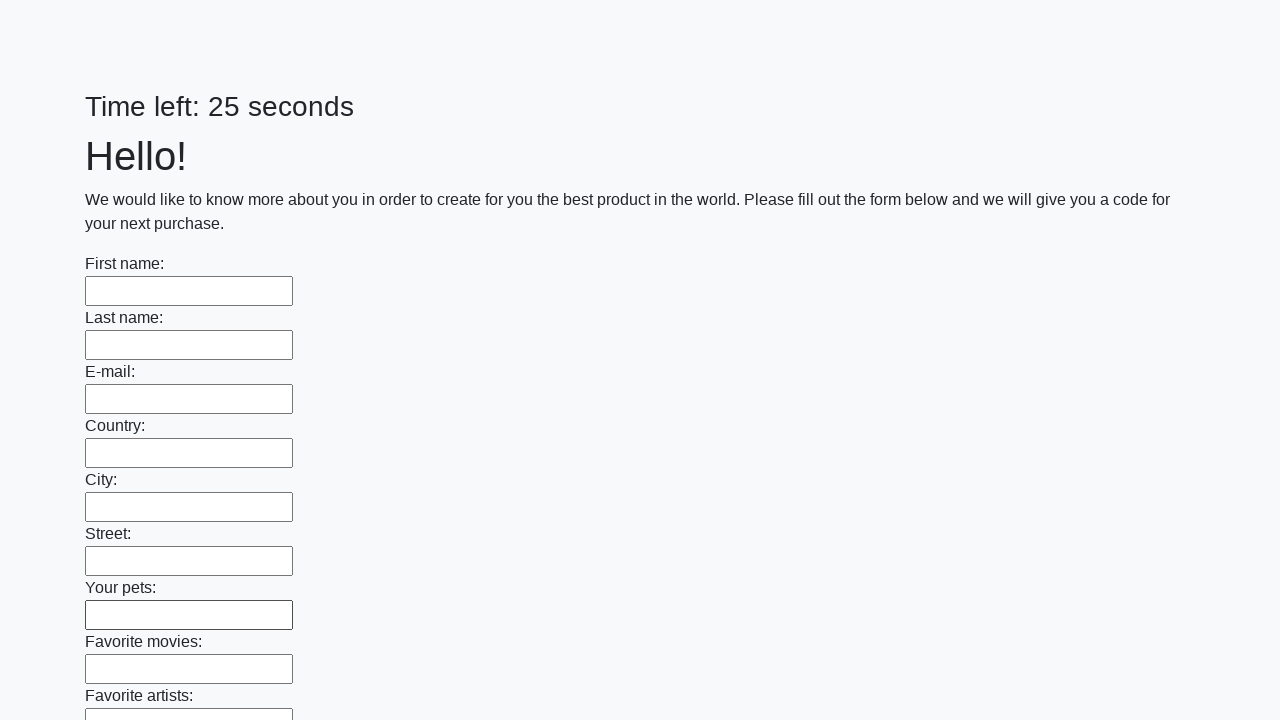